Tests filling out a large form by entering "1" into all text input fields and submitting the form by clicking the submit button.

Starting URL: http://suninjuly.github.io/huge_form.html

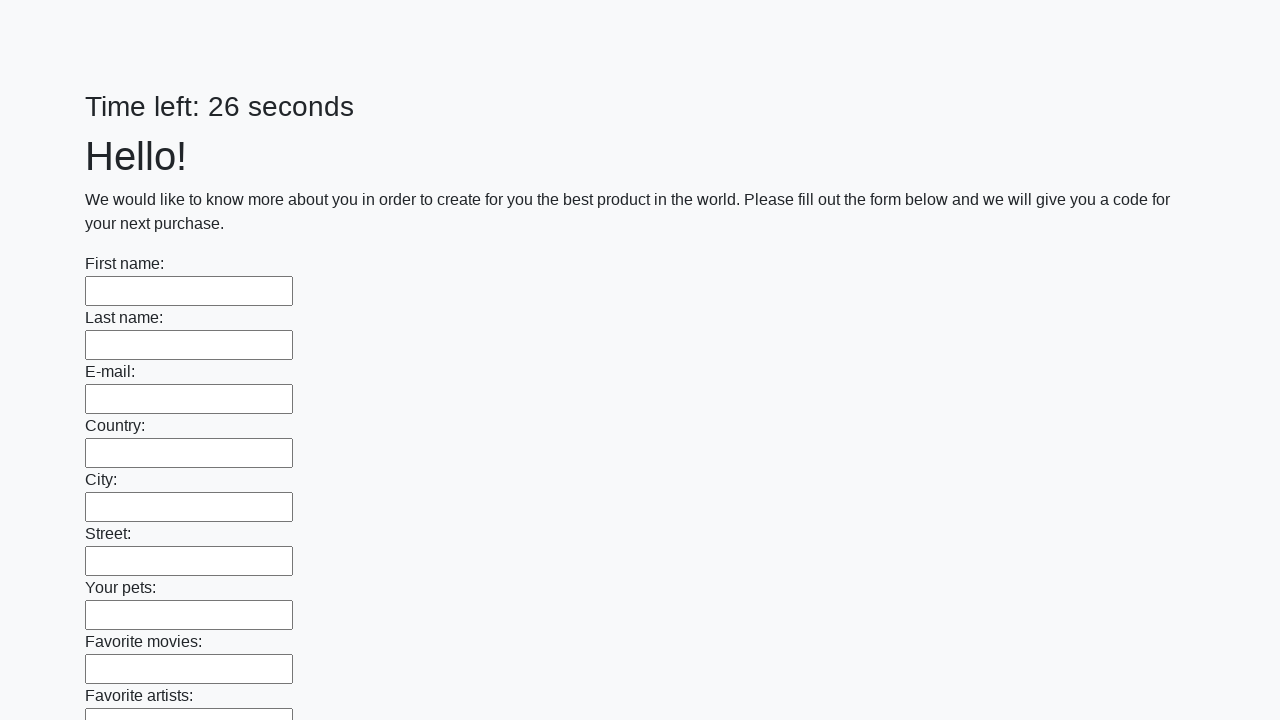

Located all text input fields on the huge form
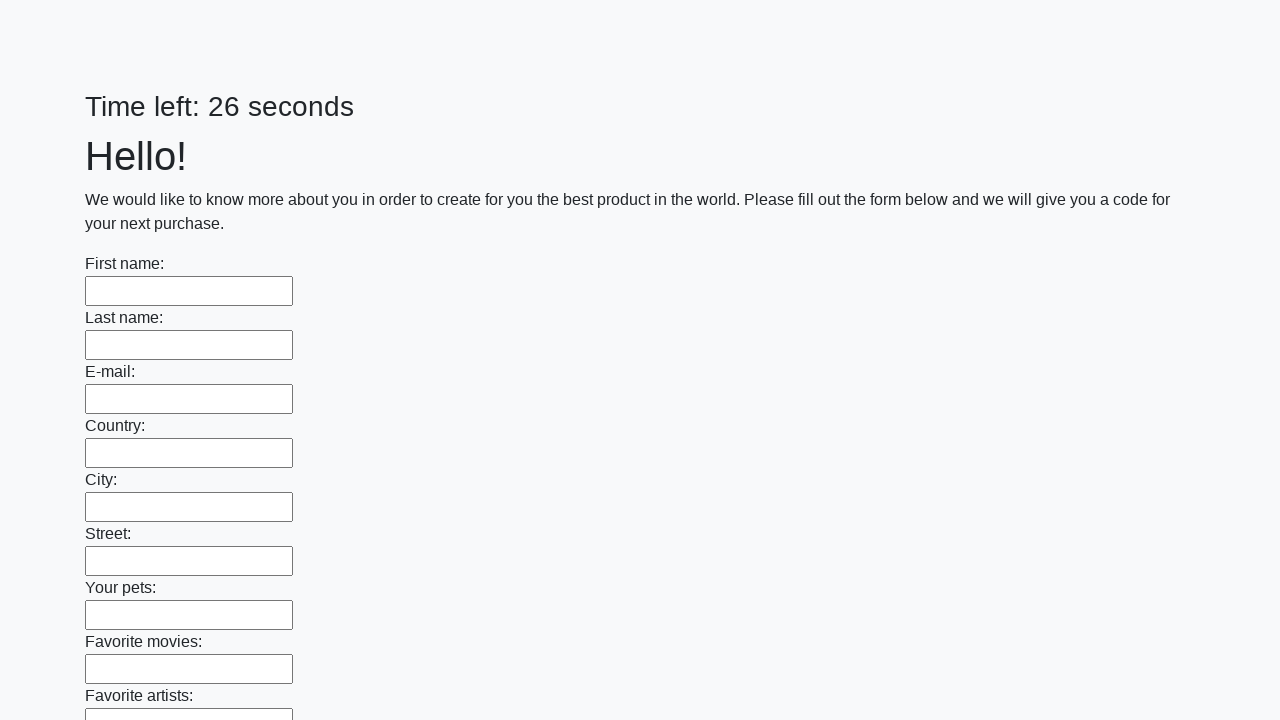

Filled a text input field with '1' on [type='text'] >> nth=0
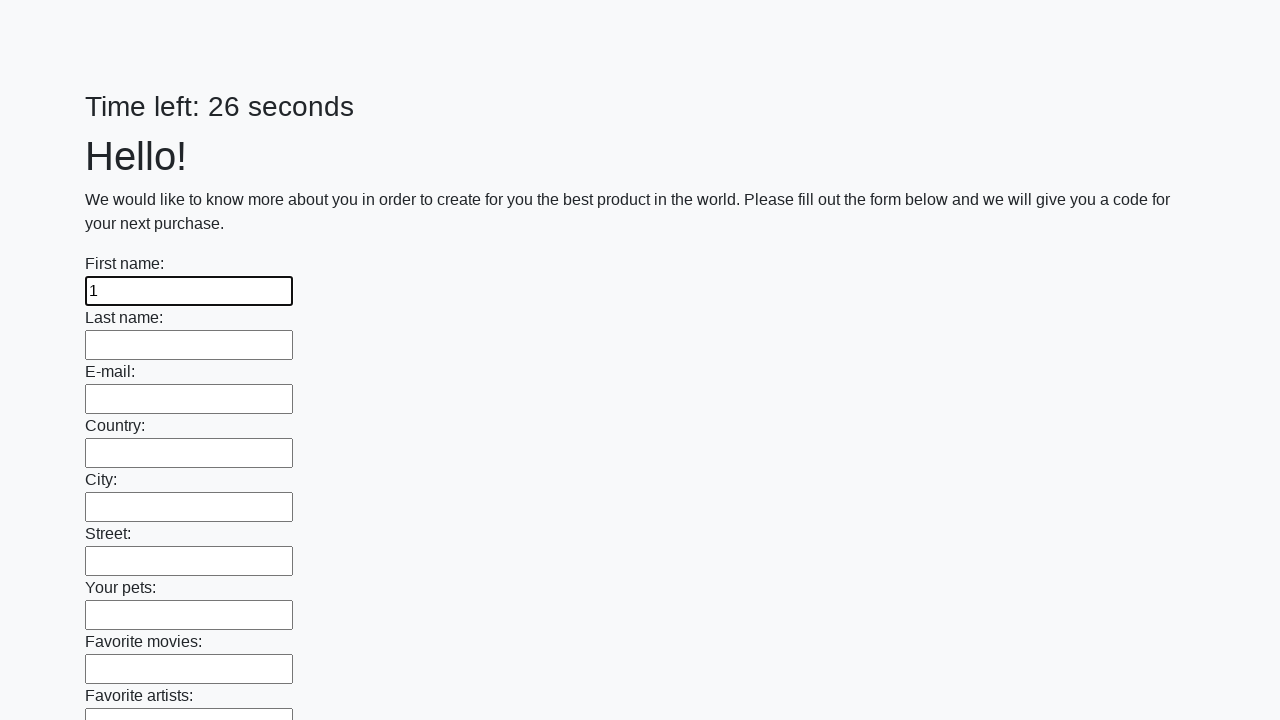

Filled a text input field with '1' on [type='text'] >> nth=1
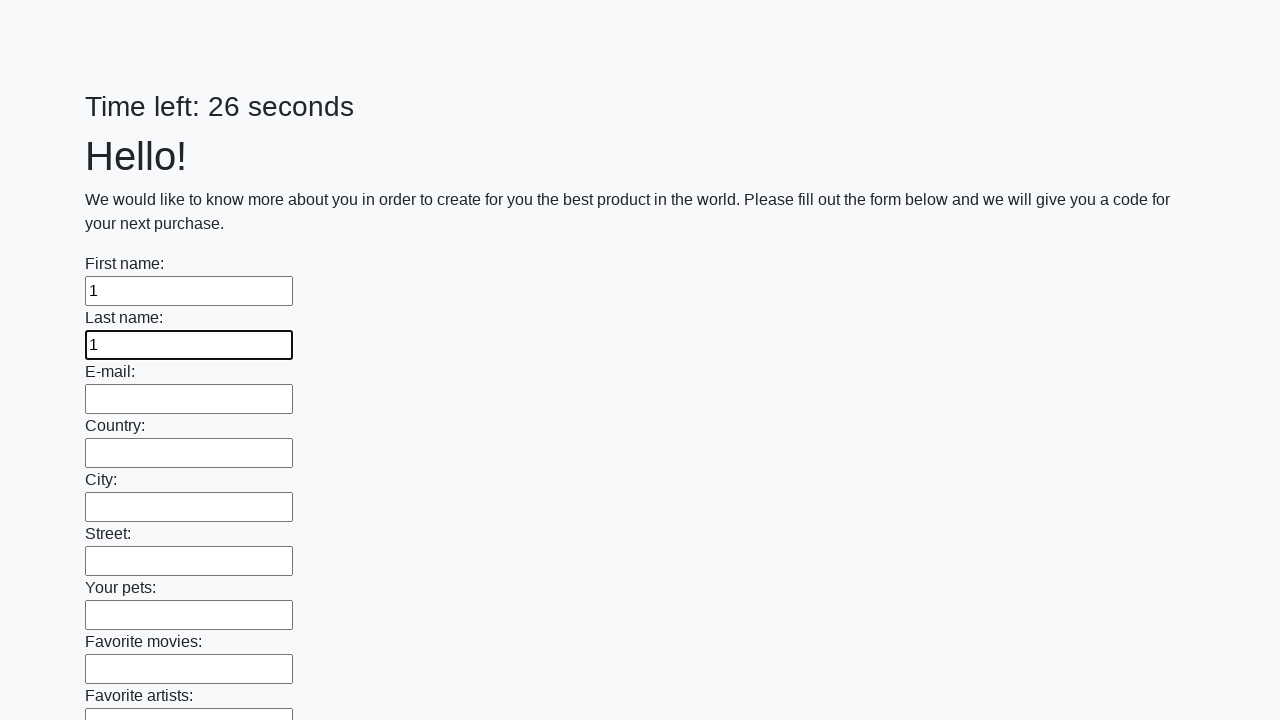

Filled a text input field with '1' on [type='text'] >> nth=2
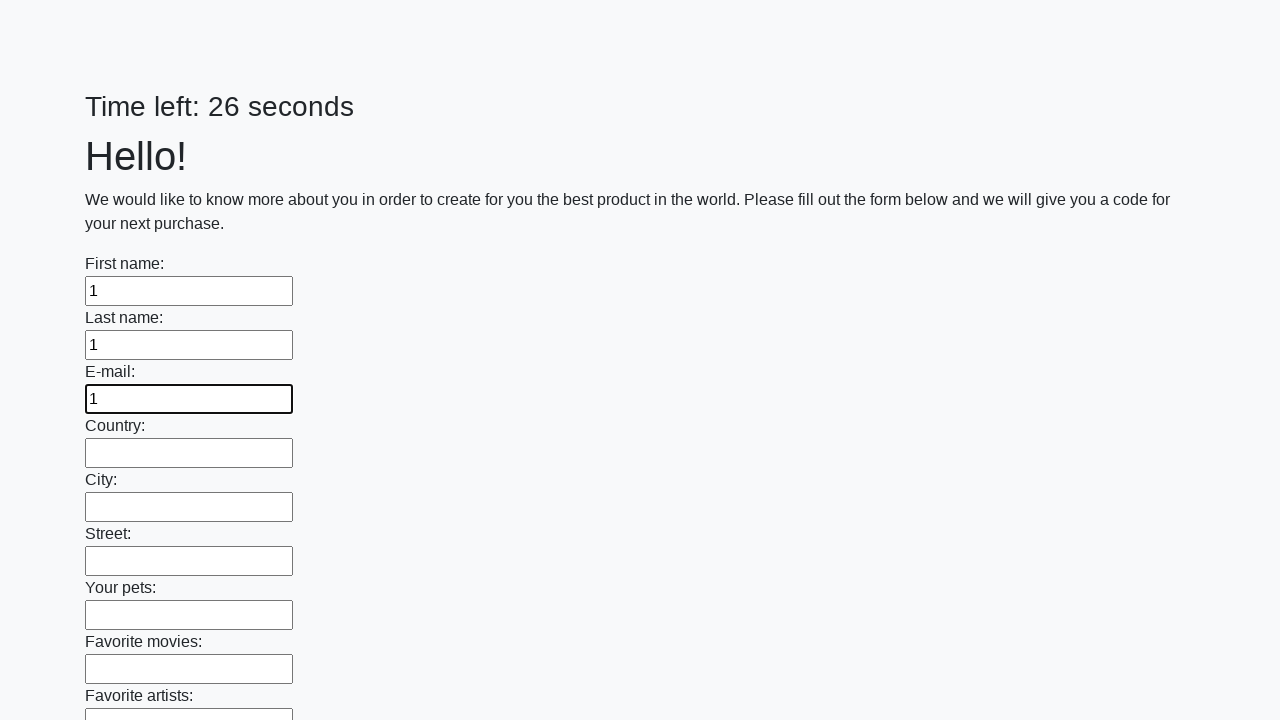

Filled a text input field with '1' on [type='text'] >> nth=3
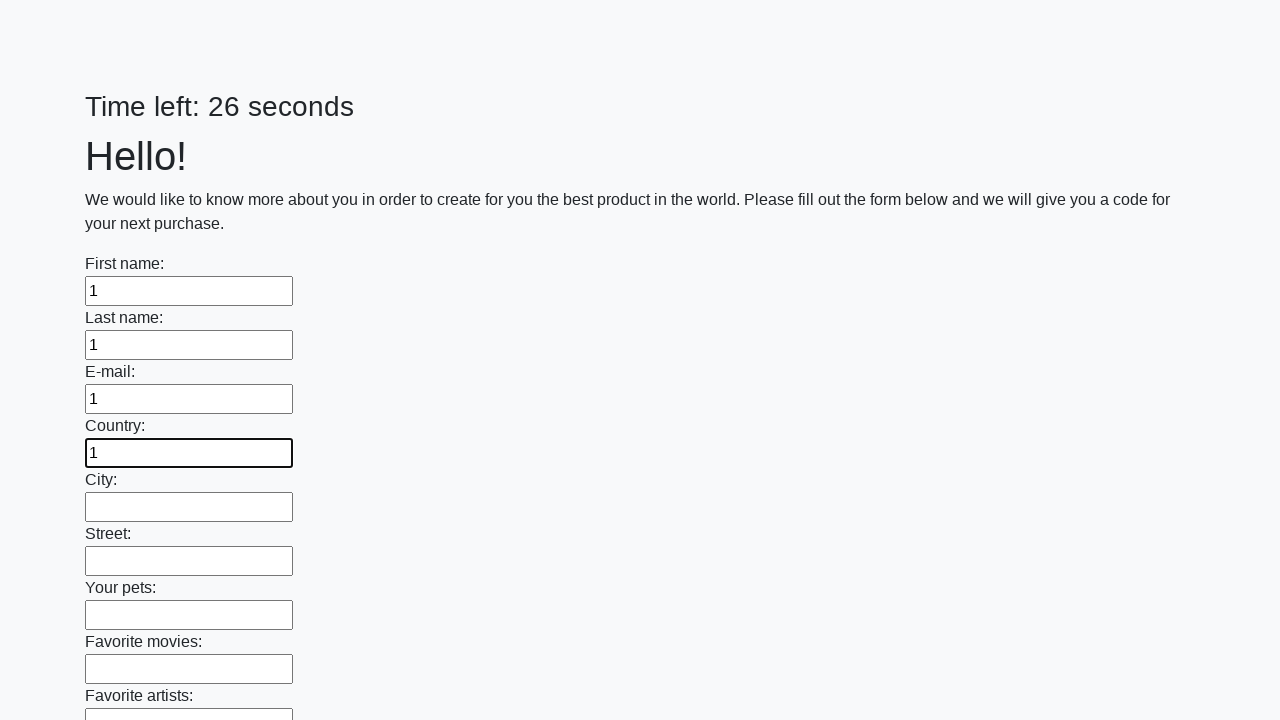

Filled a text input field with '1' on [type='text'] >> nth=4
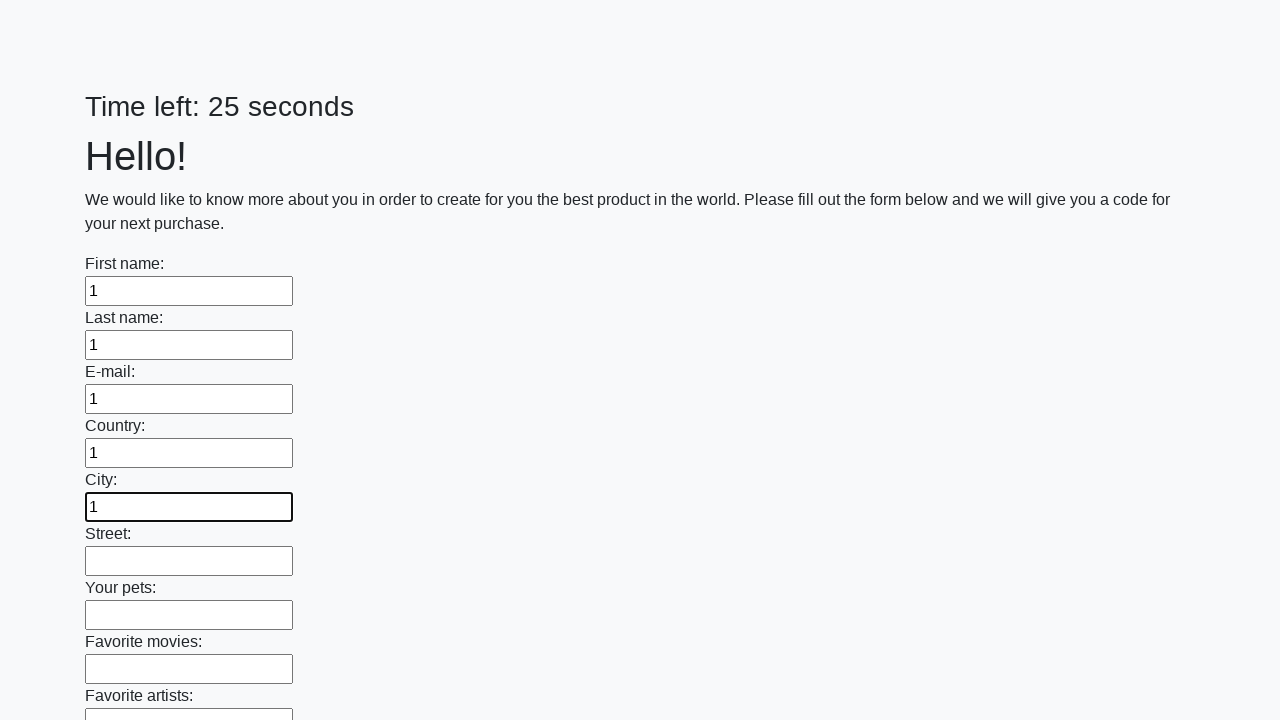

Filled a text input field with '1' on [type='text'] >> nth=5
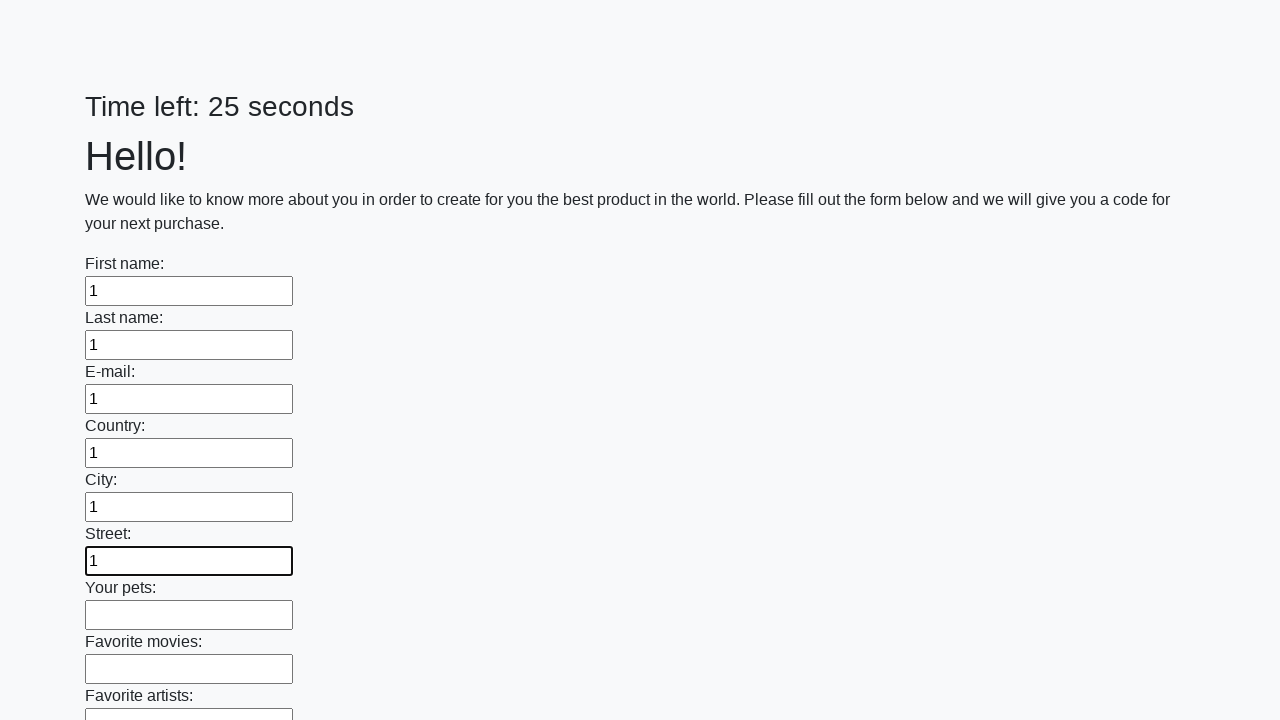

Filled a text input field with '1' on [type='text'] >> nth=6
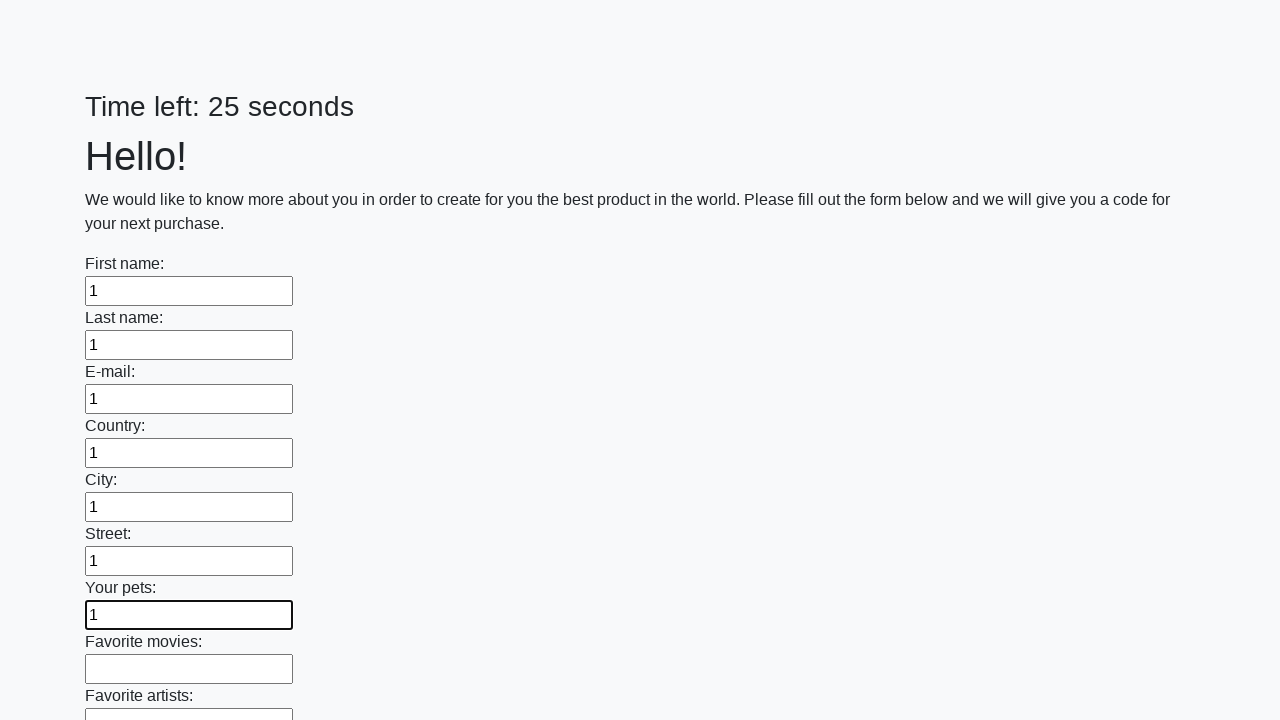

Filled a text input field with '1' on [type='text'] >> nth=7
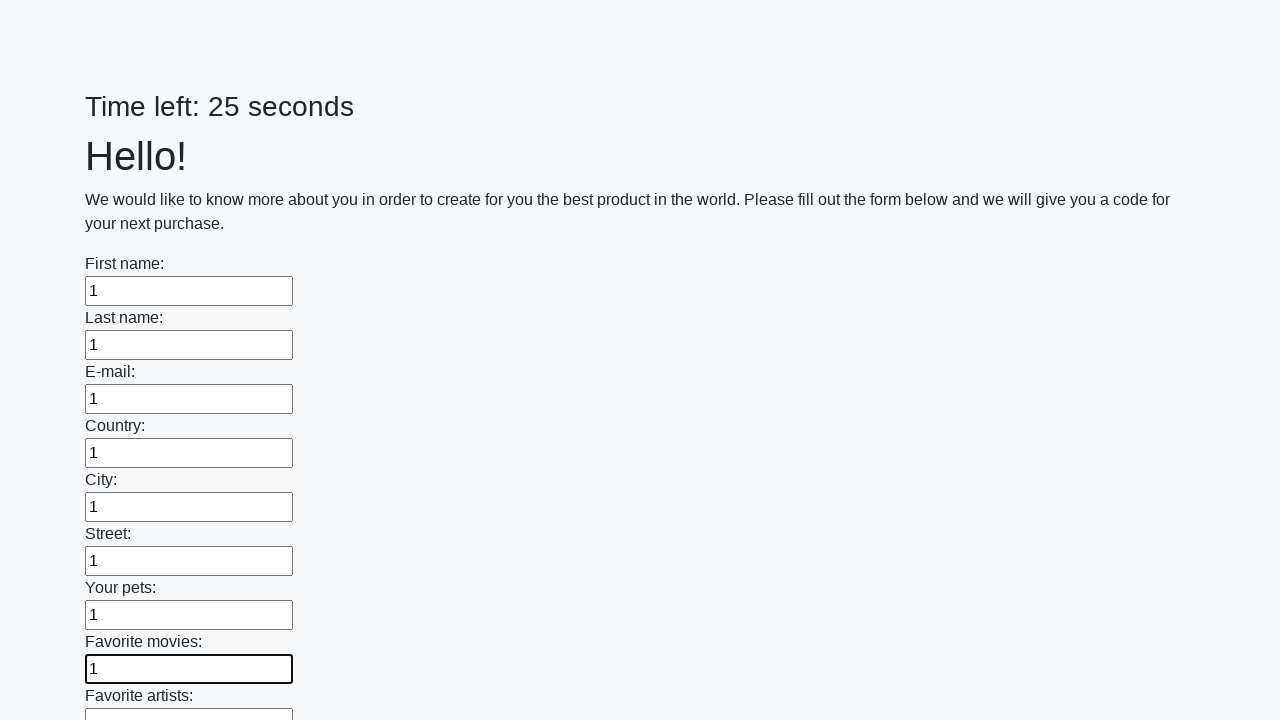

Filled a text input field with '1' on [type='text'] >> nth=8
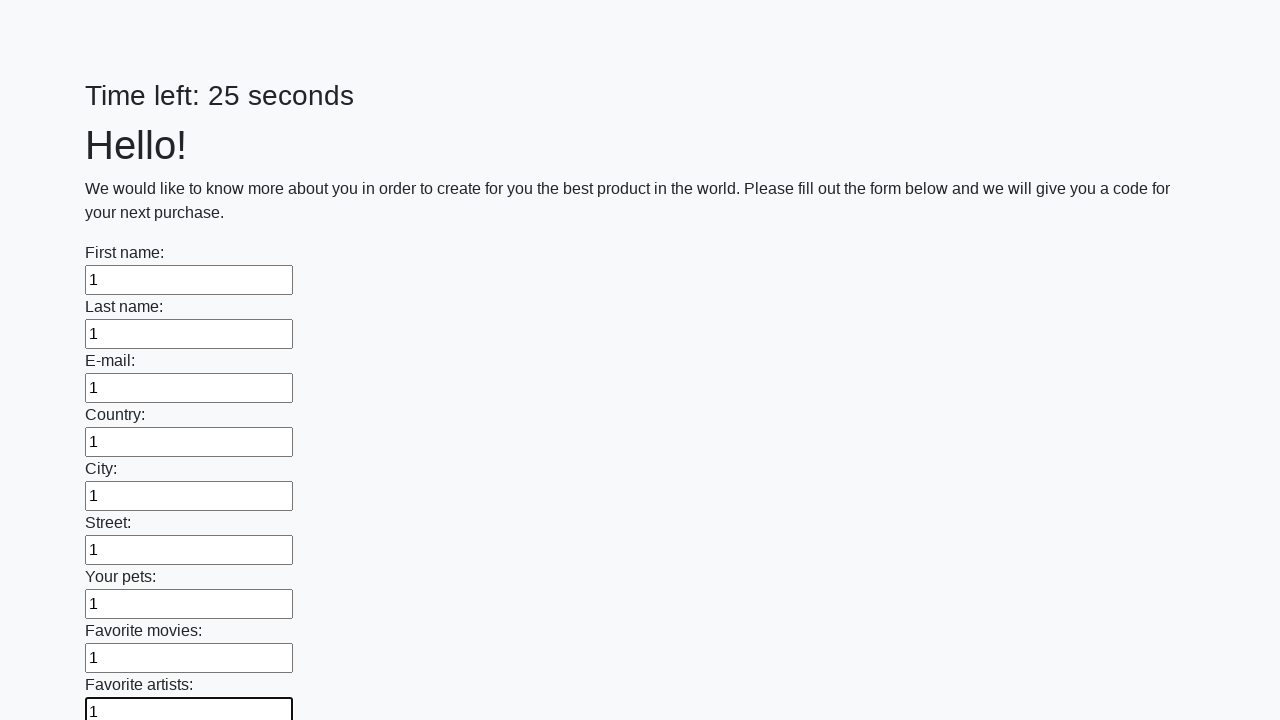

Filled a text input field with '1' on [type='text'] >> nth=9
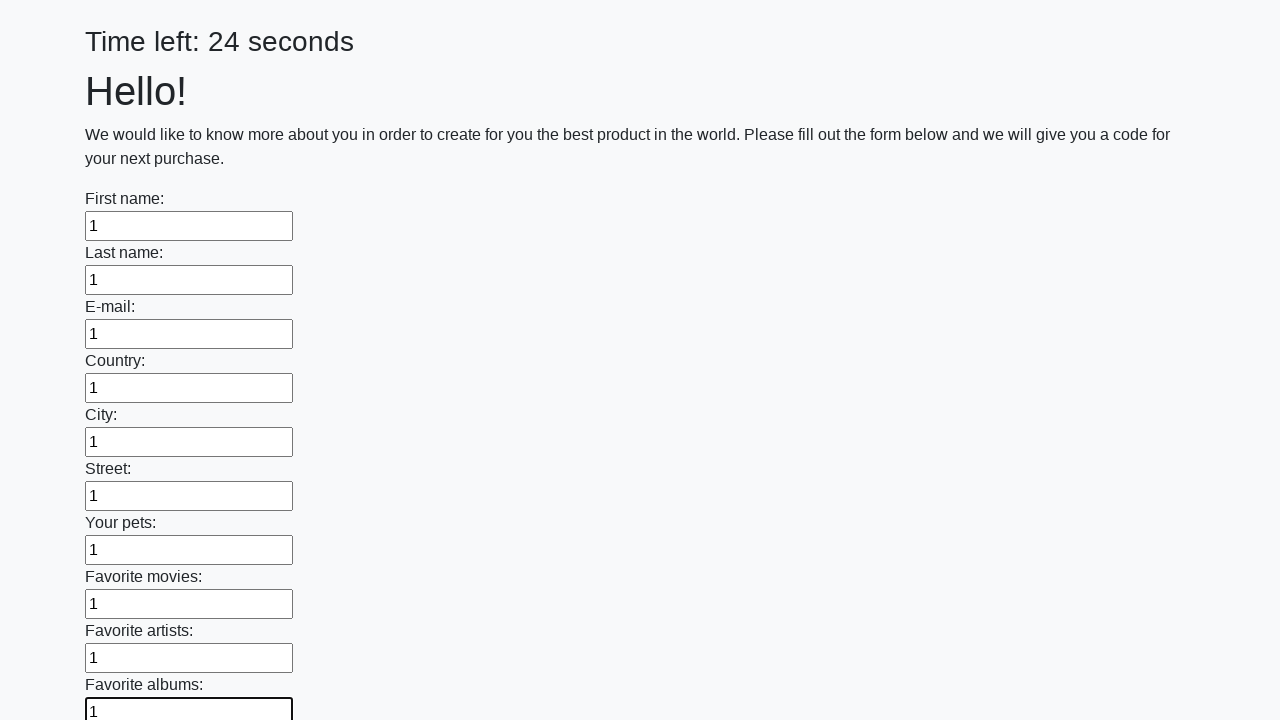

Filled a text input field with '1' on [type='text'] >> nth=10
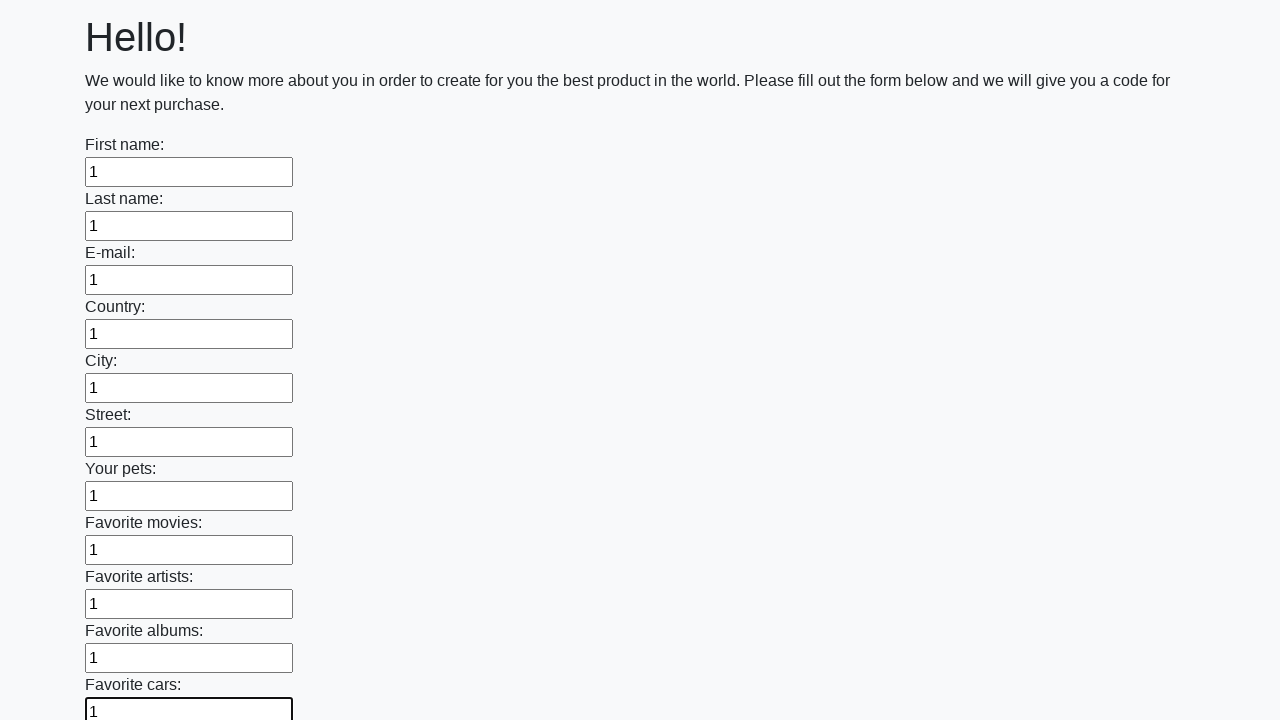

Filled a text input field with '1' on [type='text'] >> nth=11
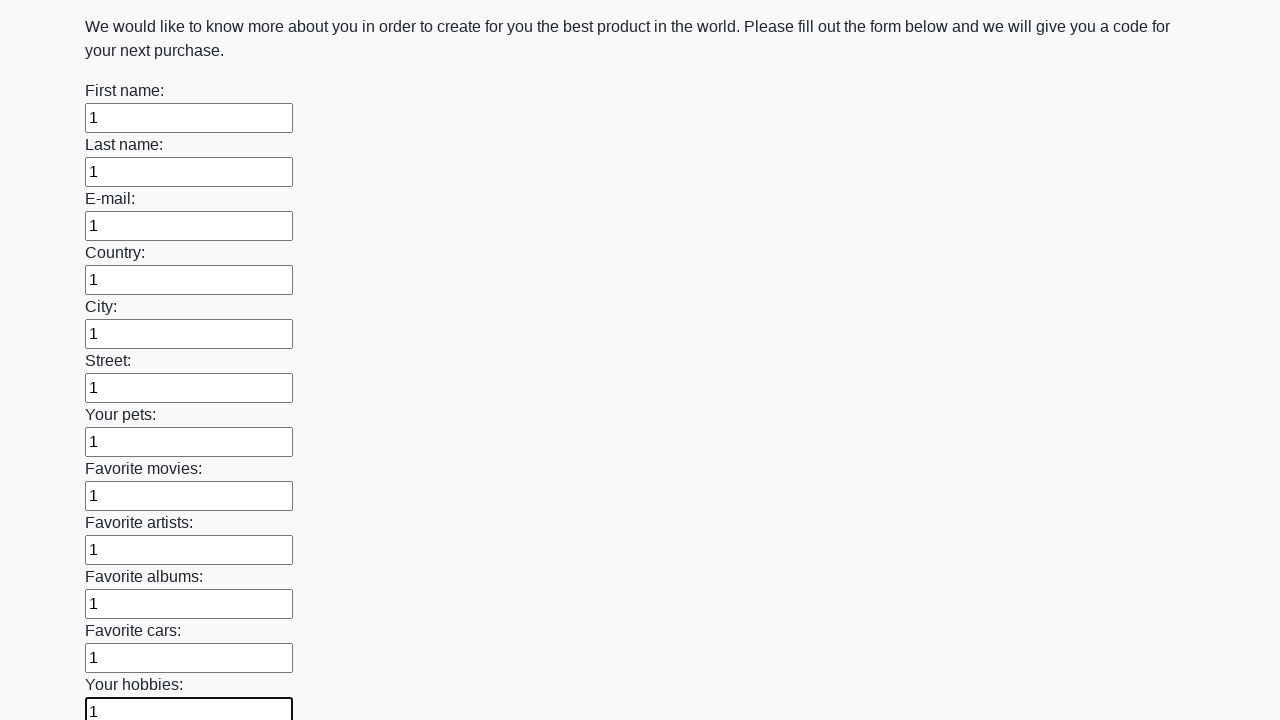

Filled a text input field with '1' on [type='text'] >> nth=12
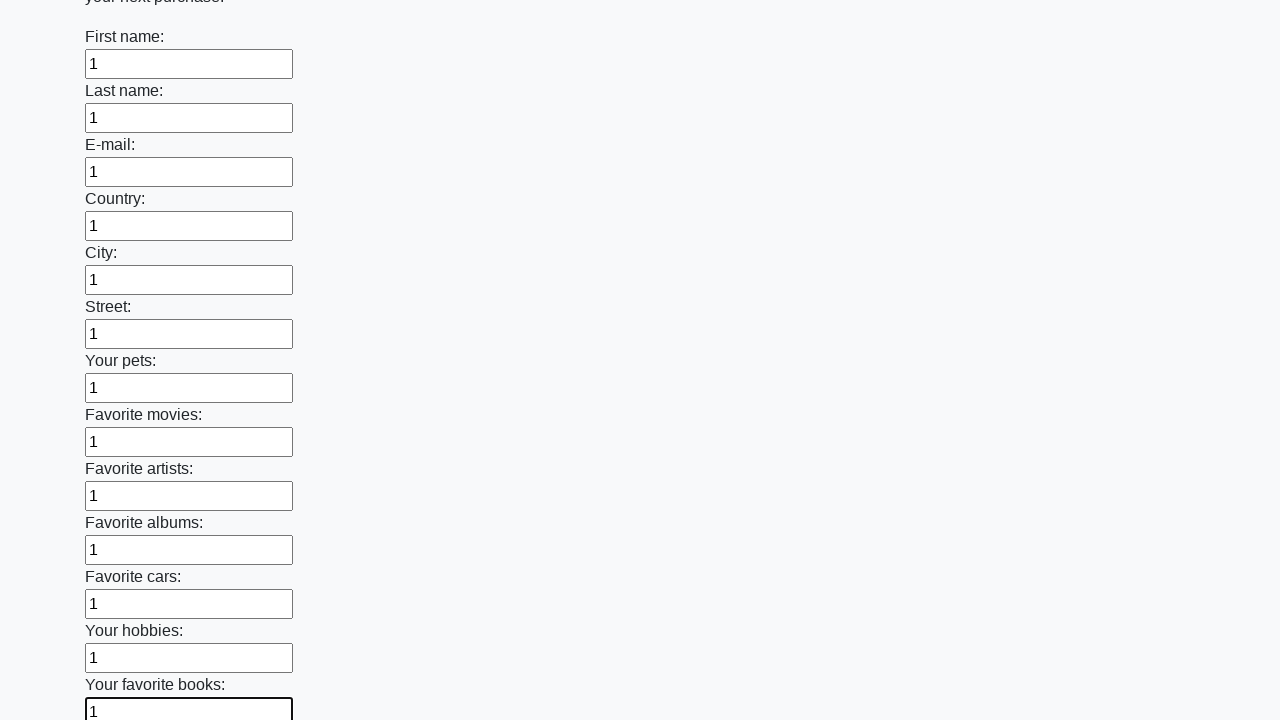

Filled a text input field with '1' on [type='text'] >> nth=13
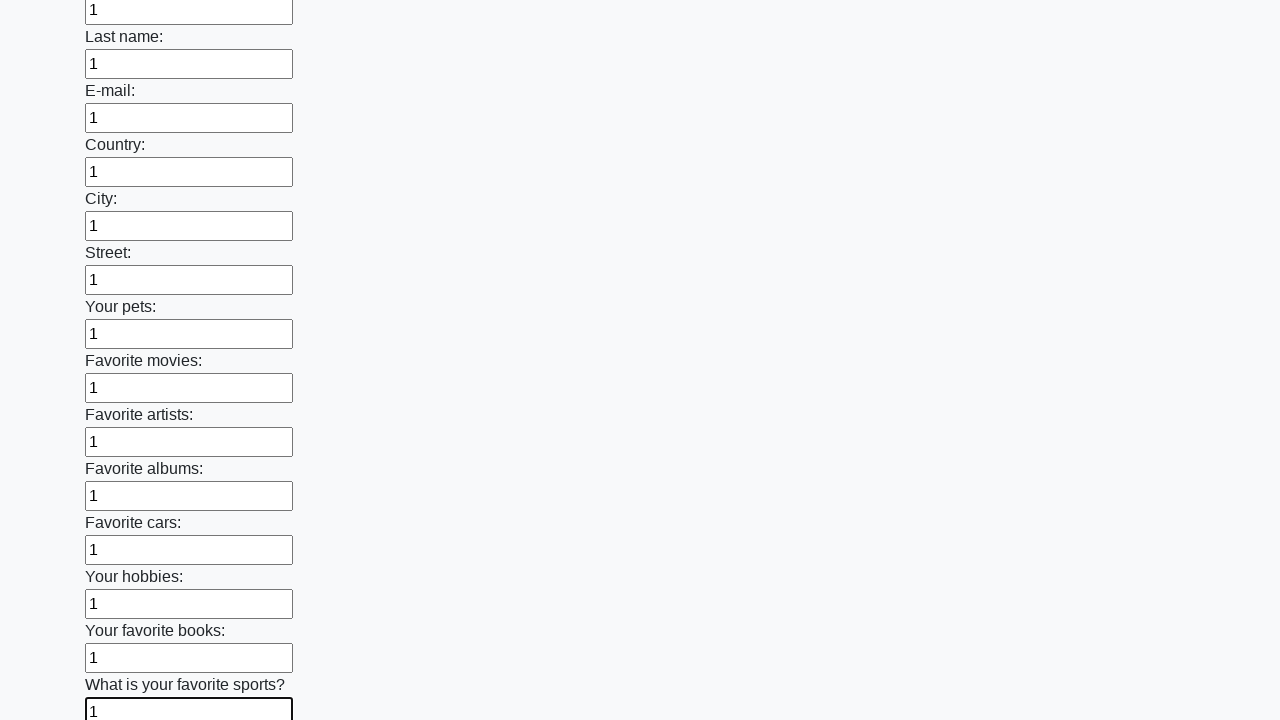

Filled a text input field with '1' on [type='text'] >> nth=14
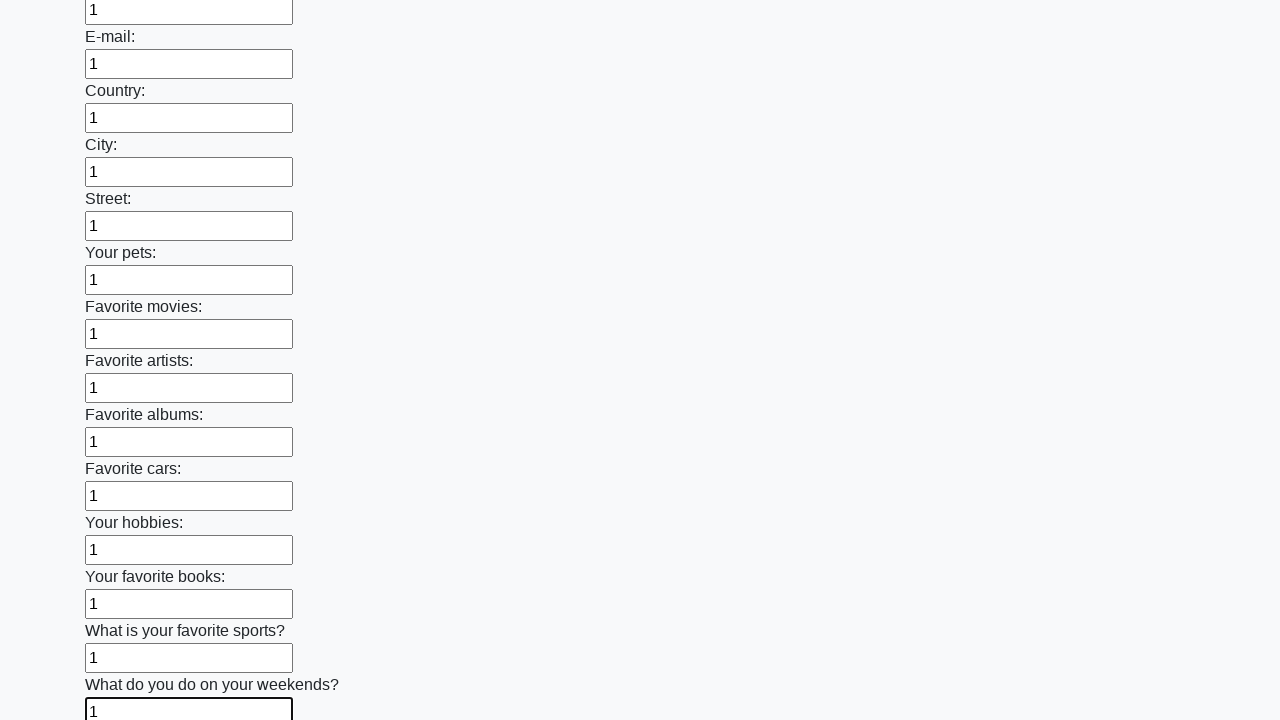

Filled a text input field with '1' on [type='text'] >> nth=15
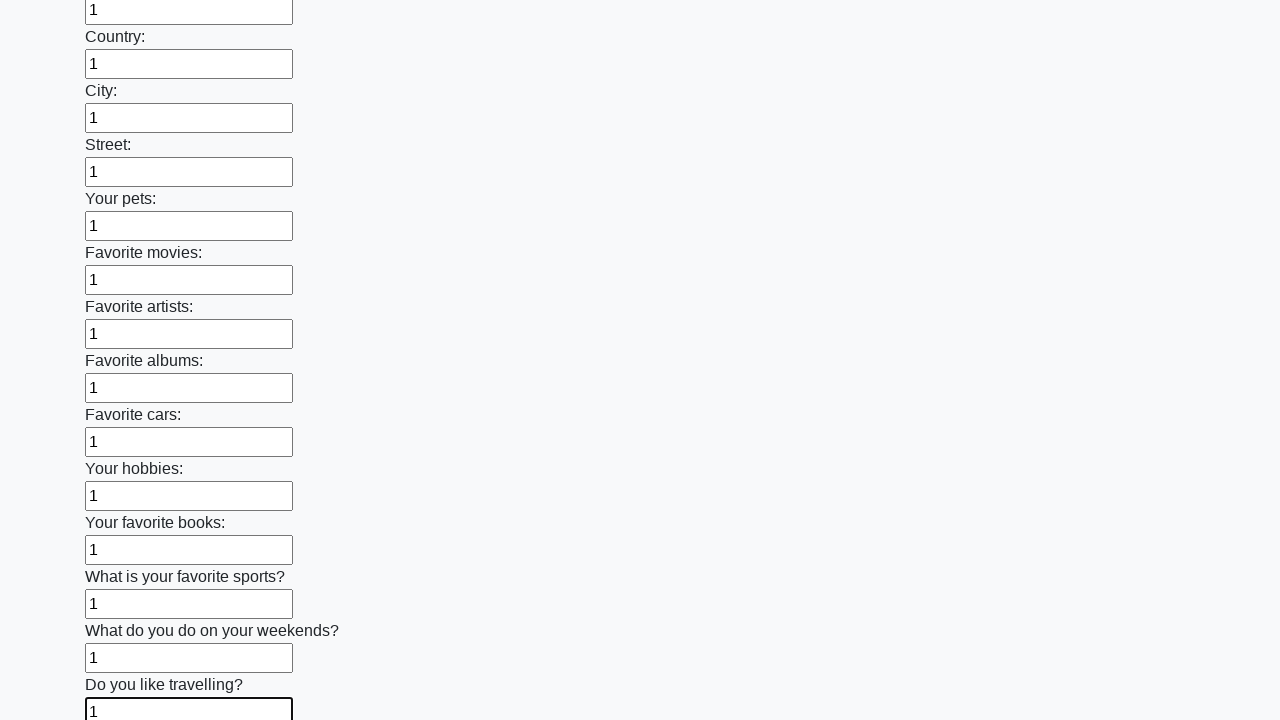

Filled a text input field with '1' on [type='text'] >> nth=16
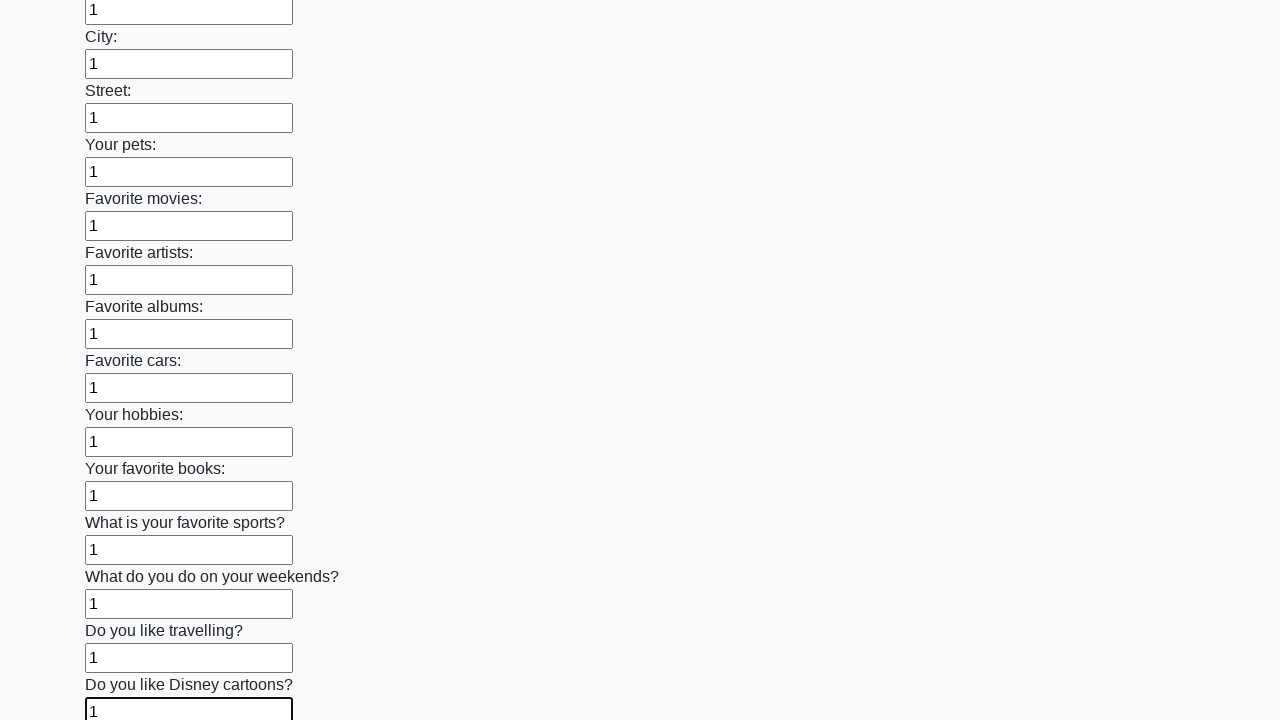

Filled a text input field with '1' on [type='text'] >> nth=17
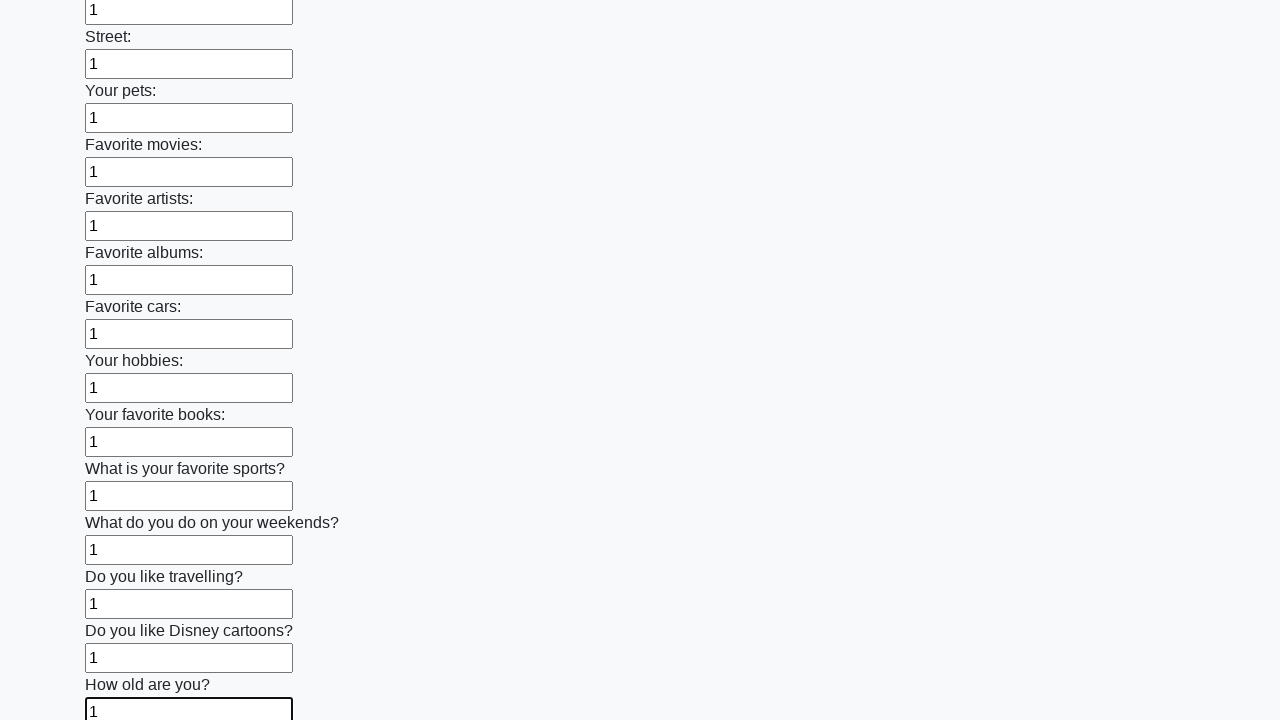

Filled a text input field with '1' on [type='text'] >> nth=18
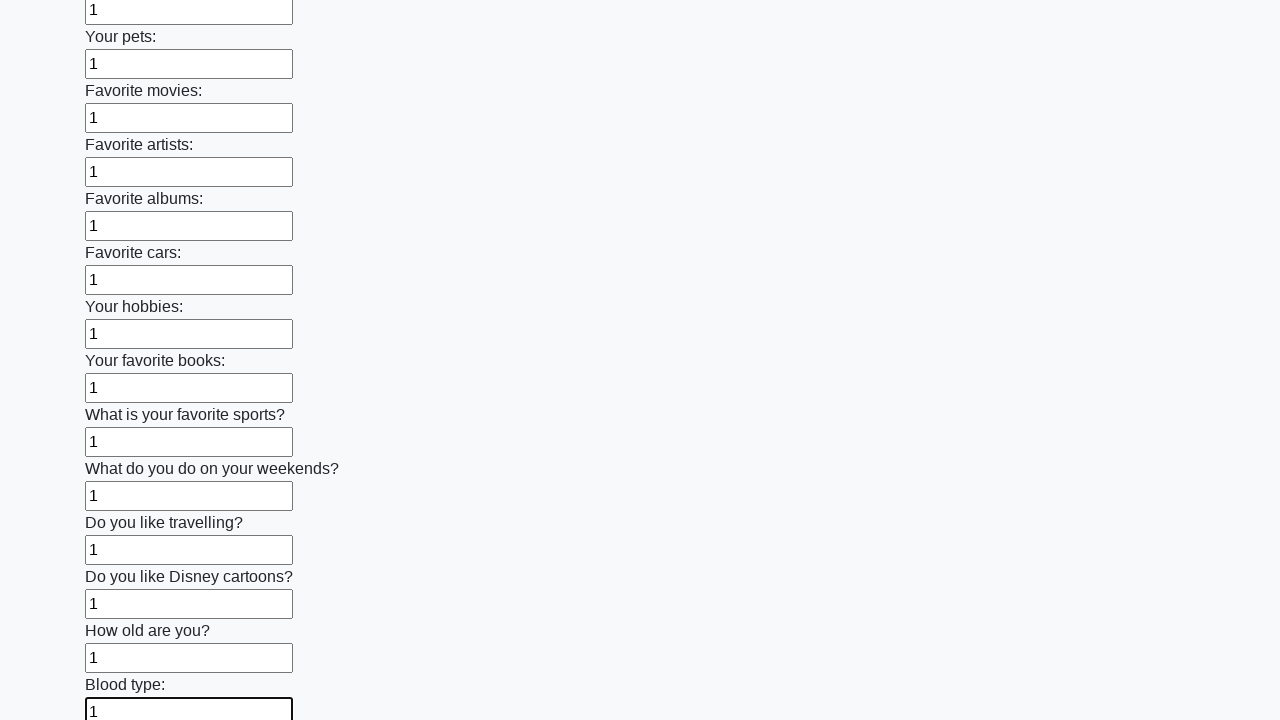

Filled a text input field with '1' on [type='text'] >> nth=19
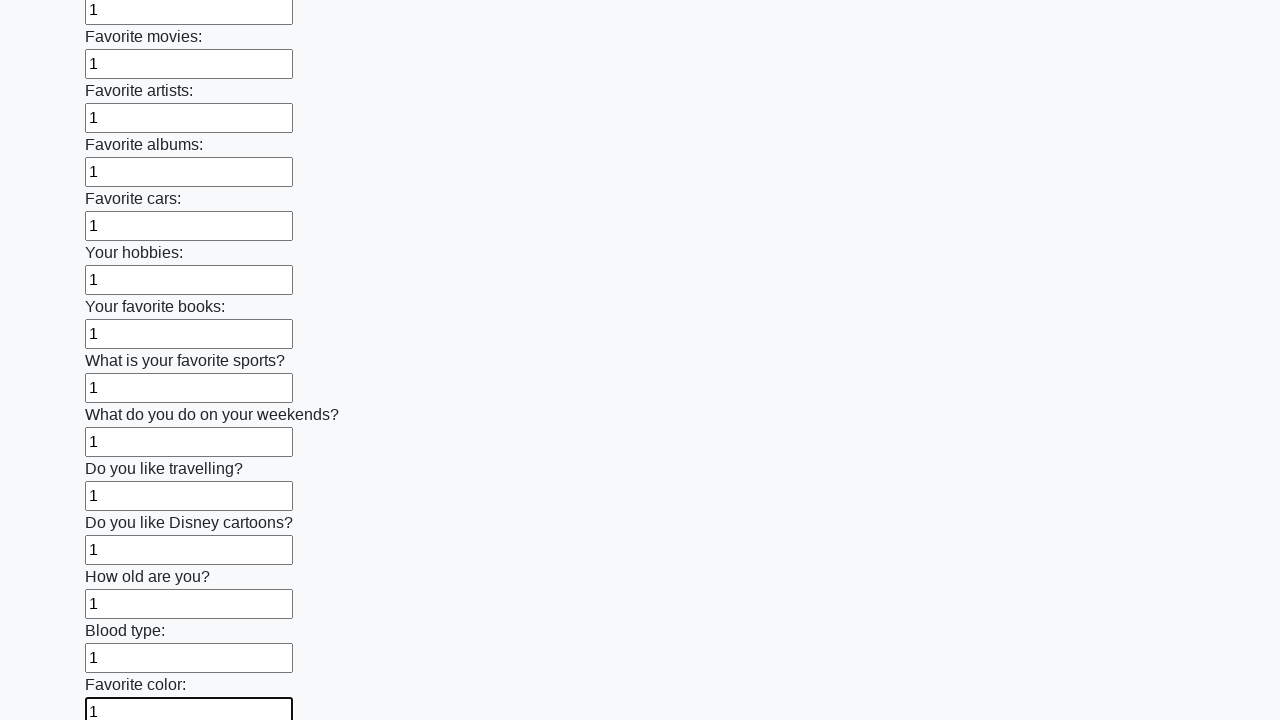

Filled a text input field with '1' on [type='text'] >> nth=20
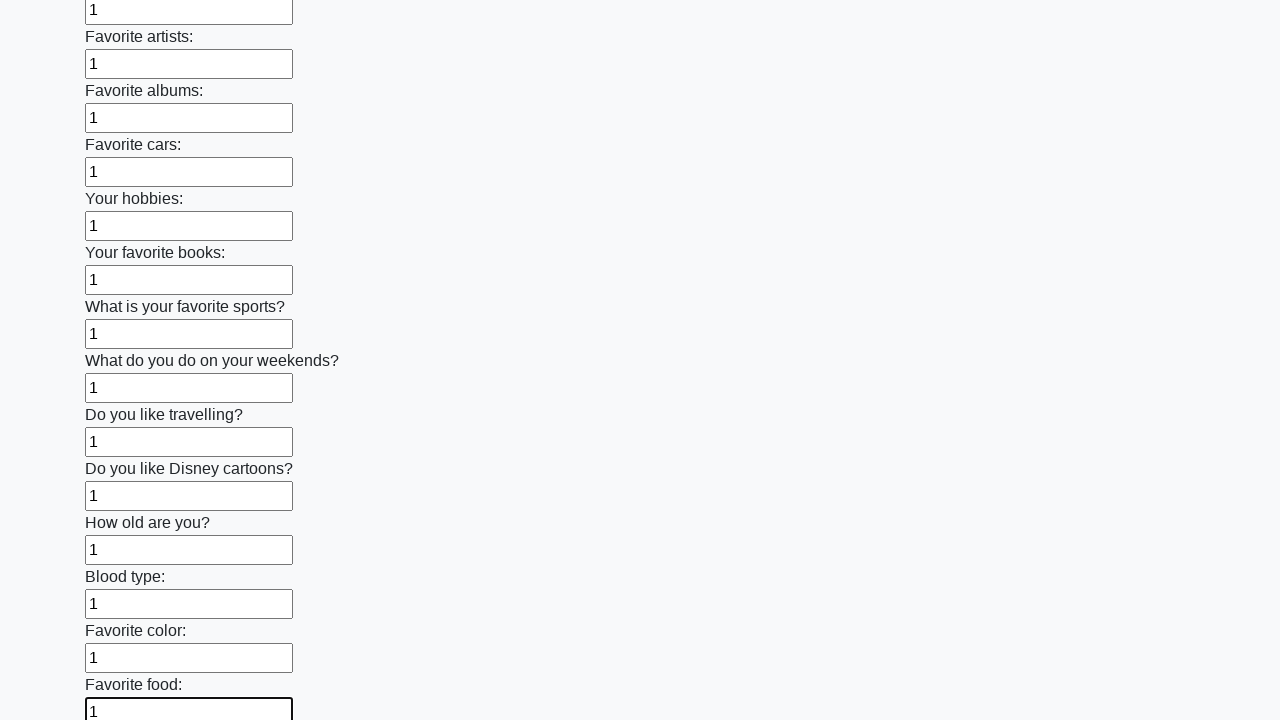

Filled a text input field with '1' on [type='text'] >> nth=21
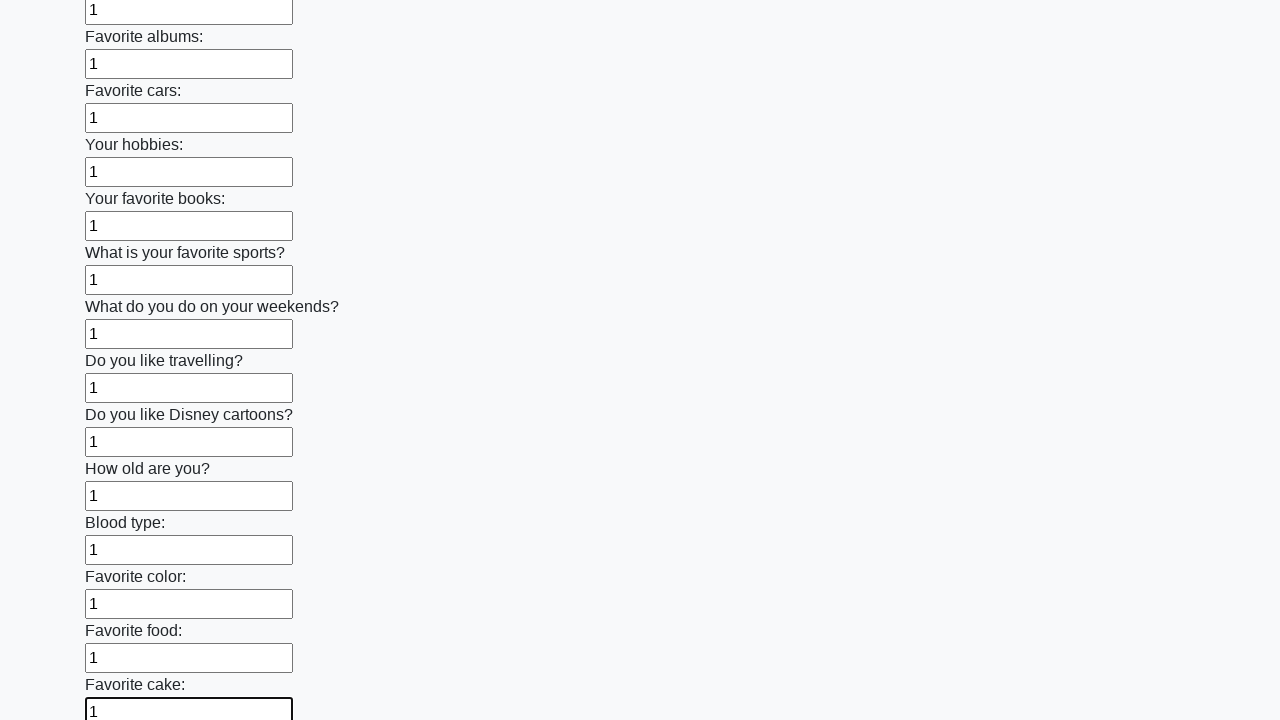

Filled a text input field with '1' on [type='text'] >> nth=22
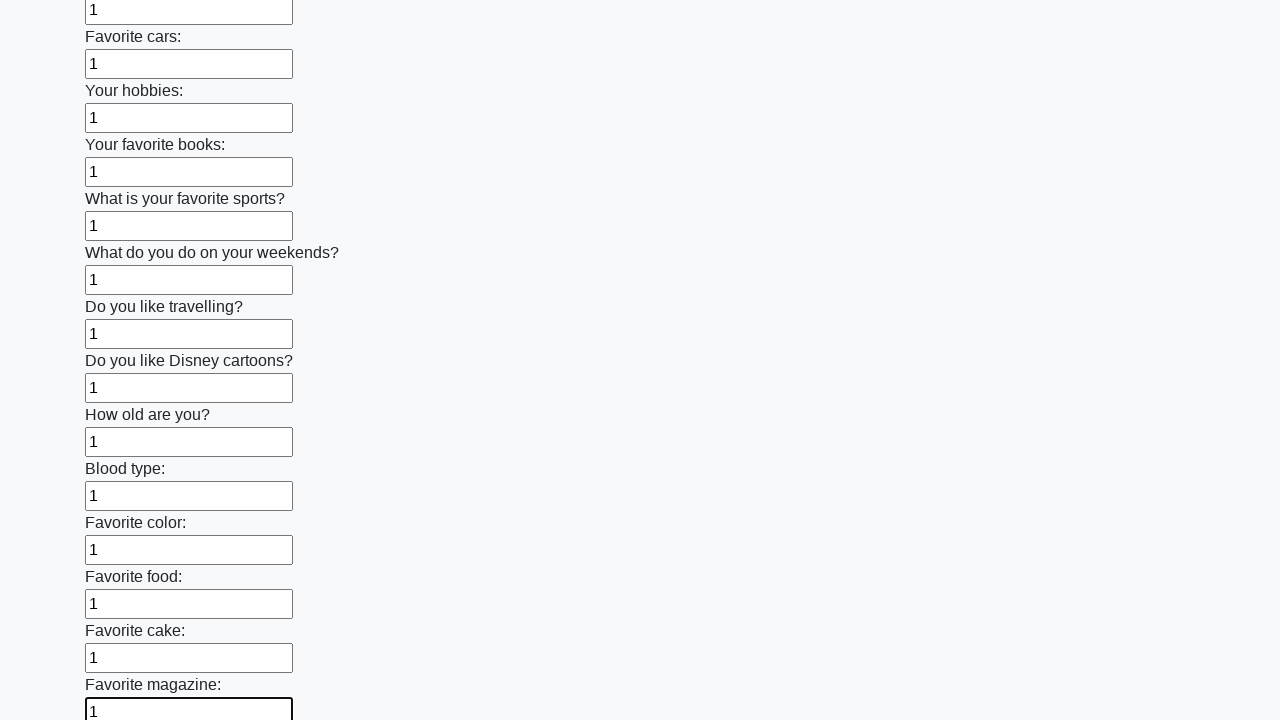

Filled a text input field with '1' on [type='text'] >> nth=23
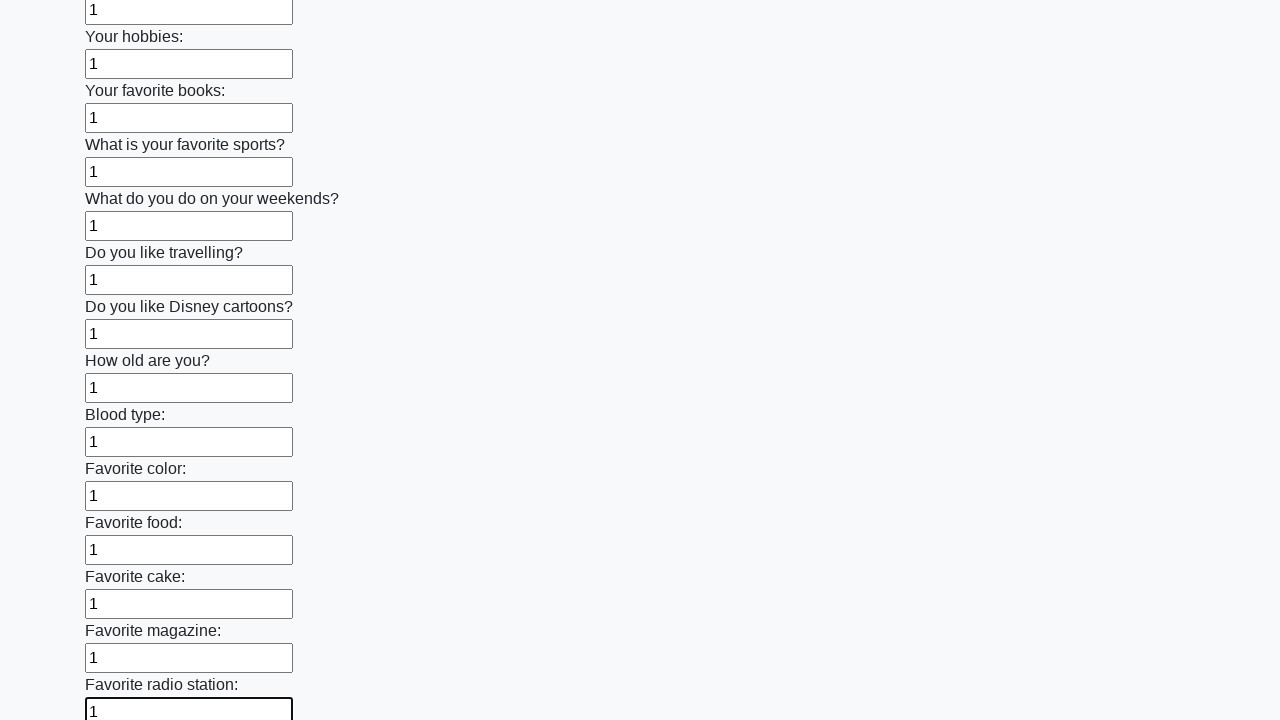

Filled a text input field with '1' on [type='text'] >> nth=24
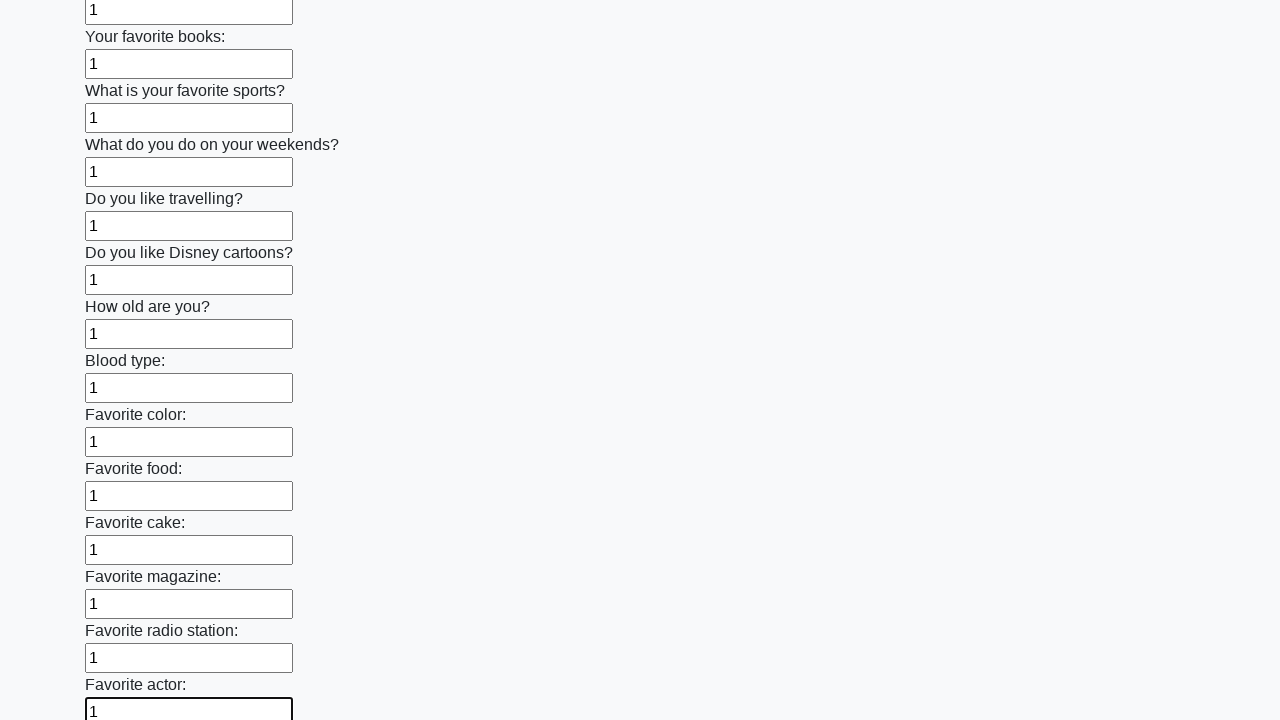

Filled a text input field with '1' on [type='text'] >> nth=25
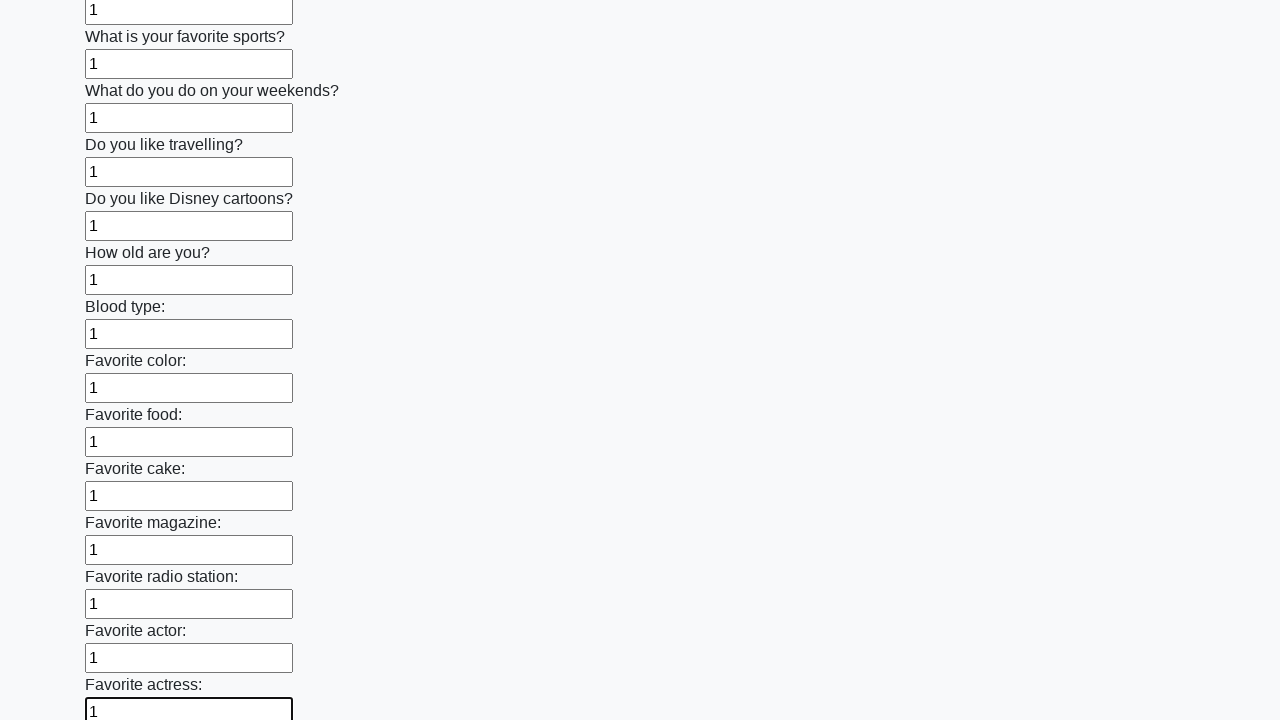

Filled a text input field with '1' on [type='text'] >> nth=26
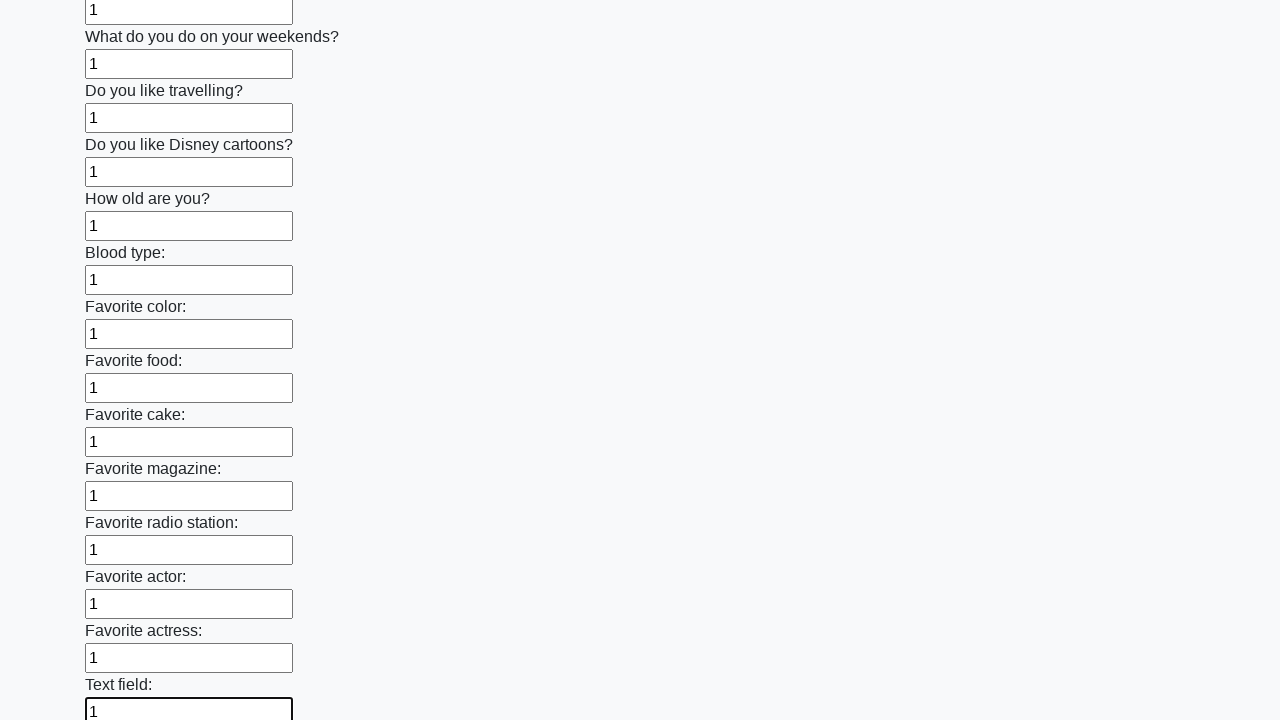

Filled a text input field with '1' on [type='text'] >> nth=27
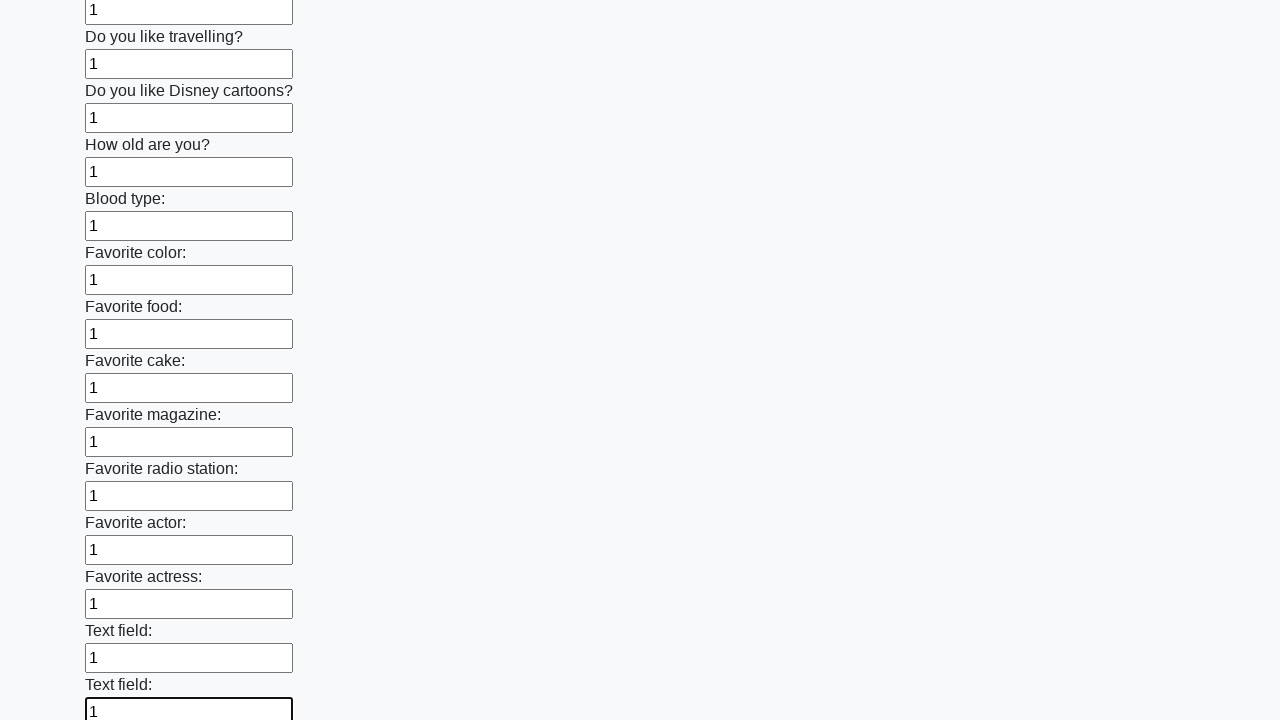

Filled a text input field with '1' on [type='text'] >> nth=28
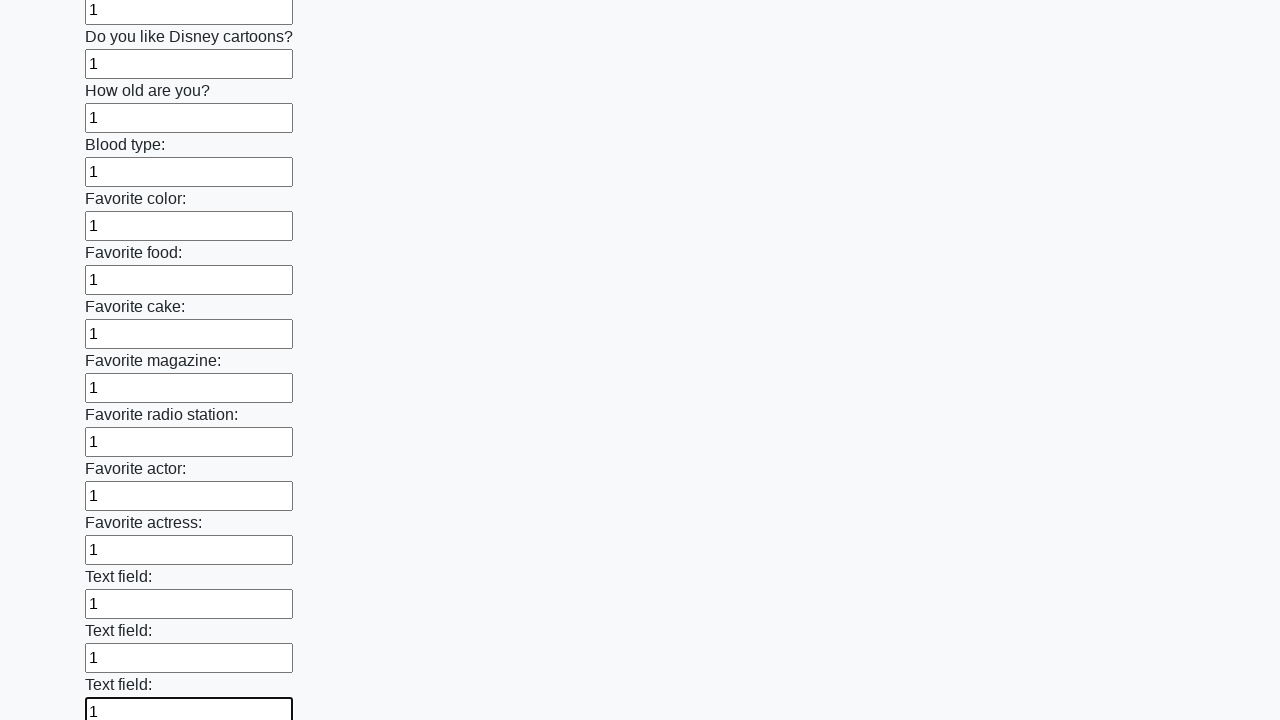

Filled a text input field with '1' on [type='text'] >> nth=29
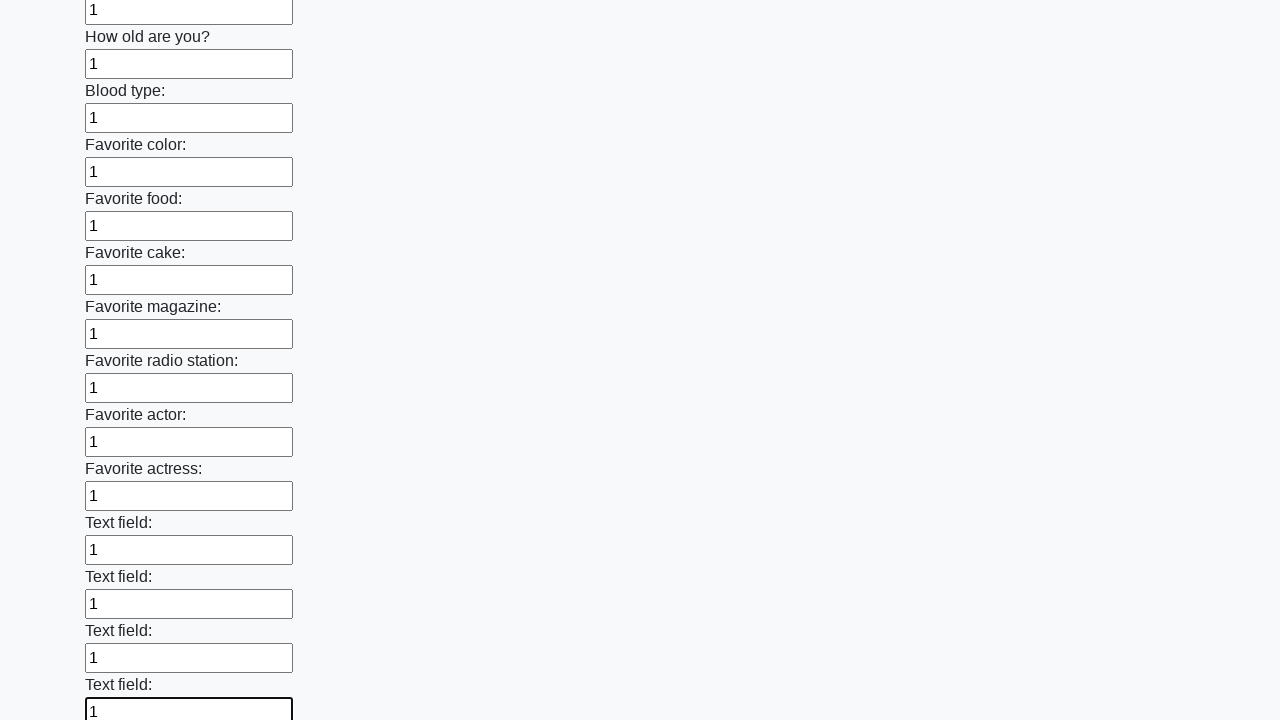

Filled a text input field with '1' on [type='text'] >> nth=30
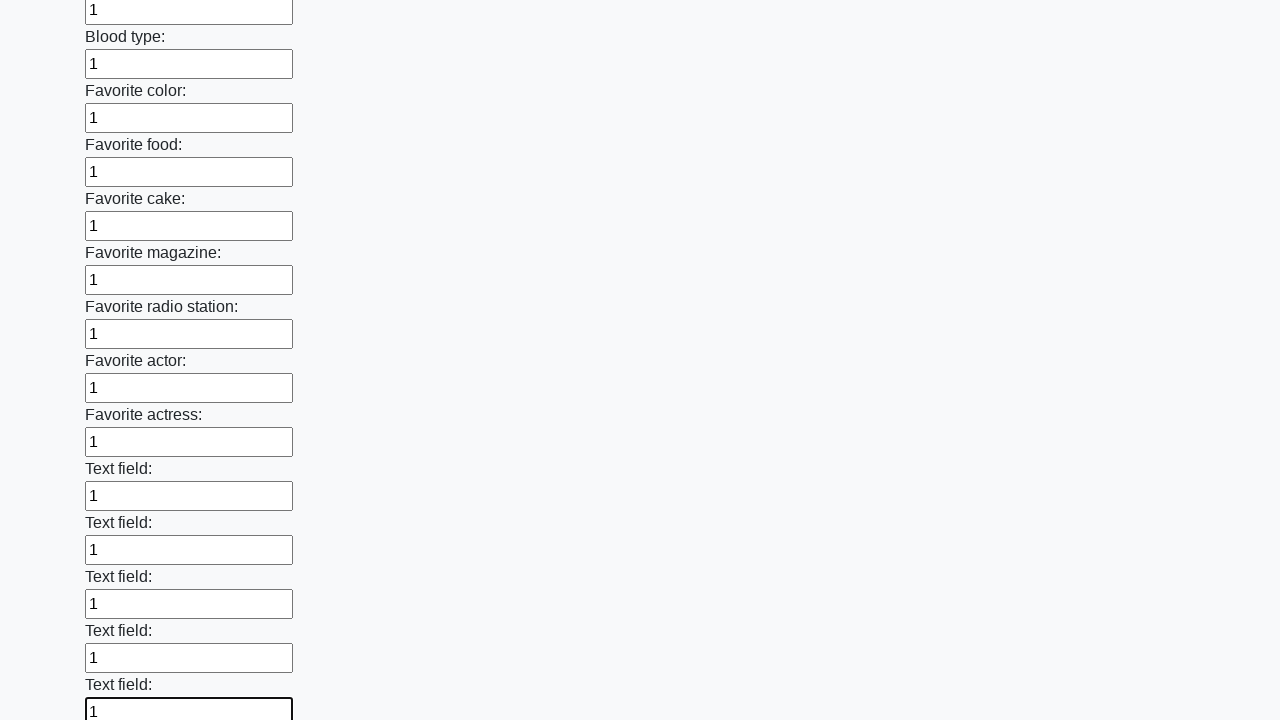

Filled a text input field with '1' on [type='text'] >> nth=31
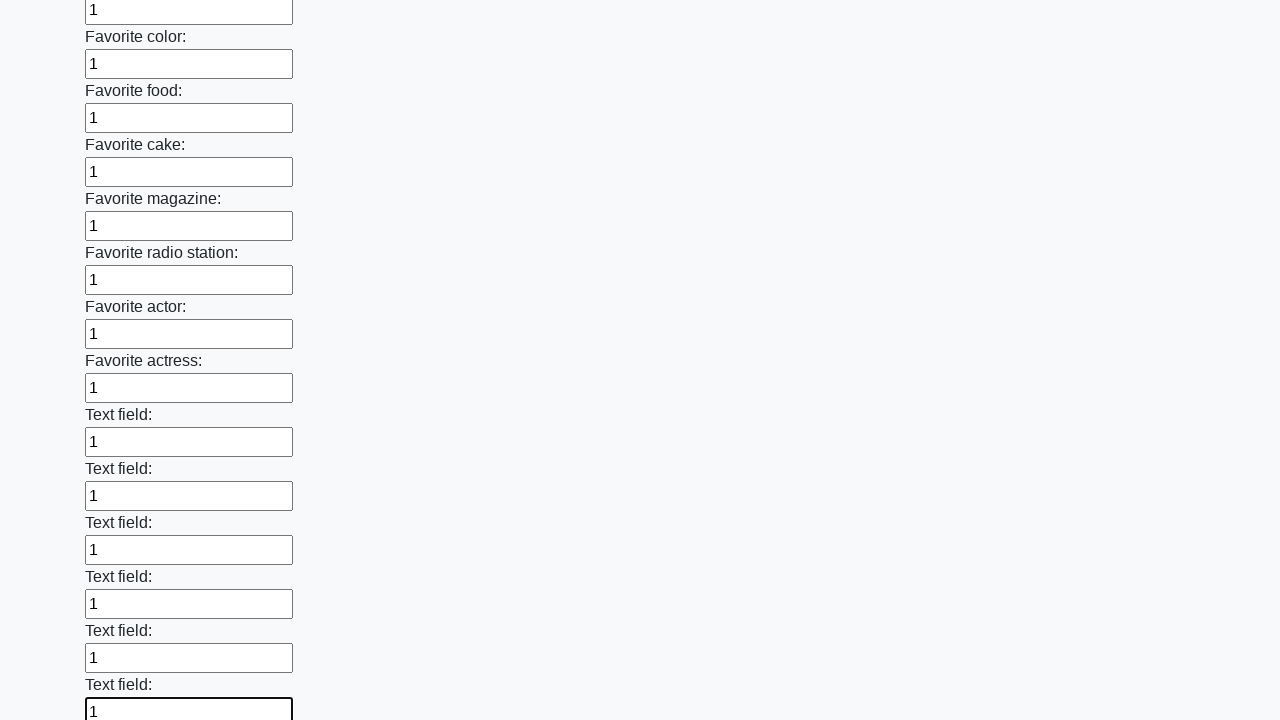

Filled a text input field with '1' on [type='text'] >> nth=32
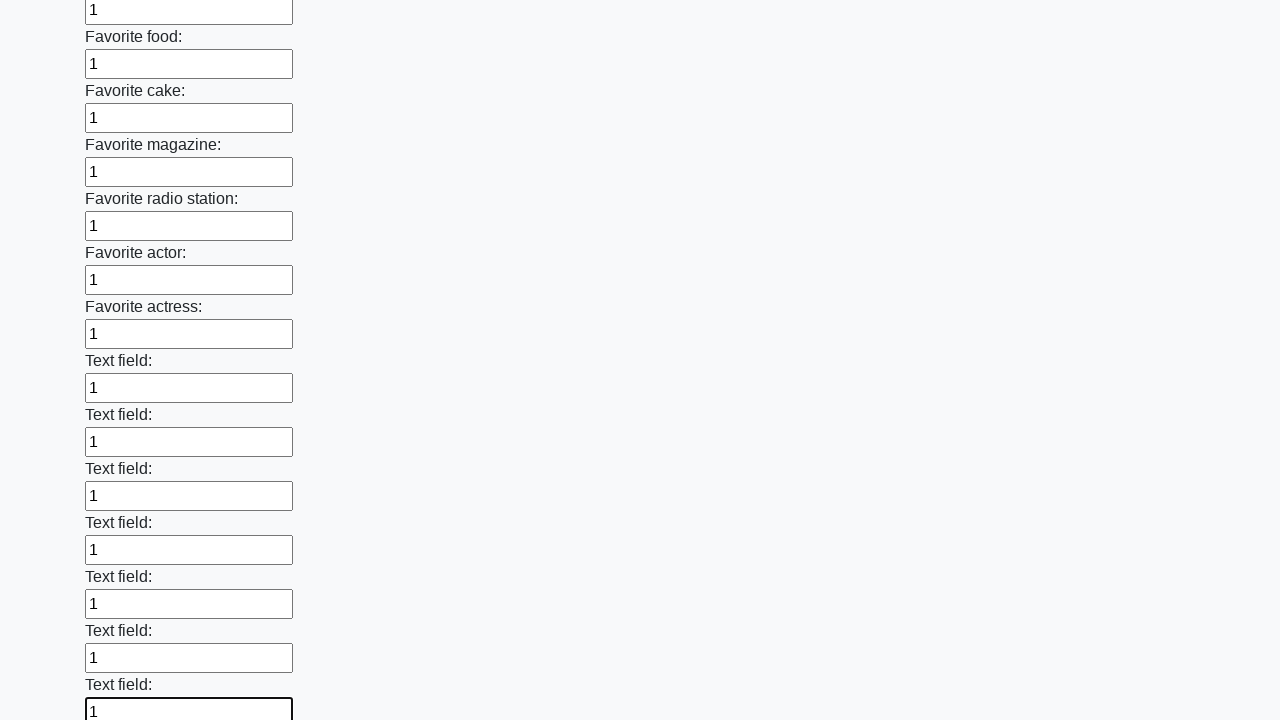

Filled a text input field with '1' on [type='text'] >> nth=33
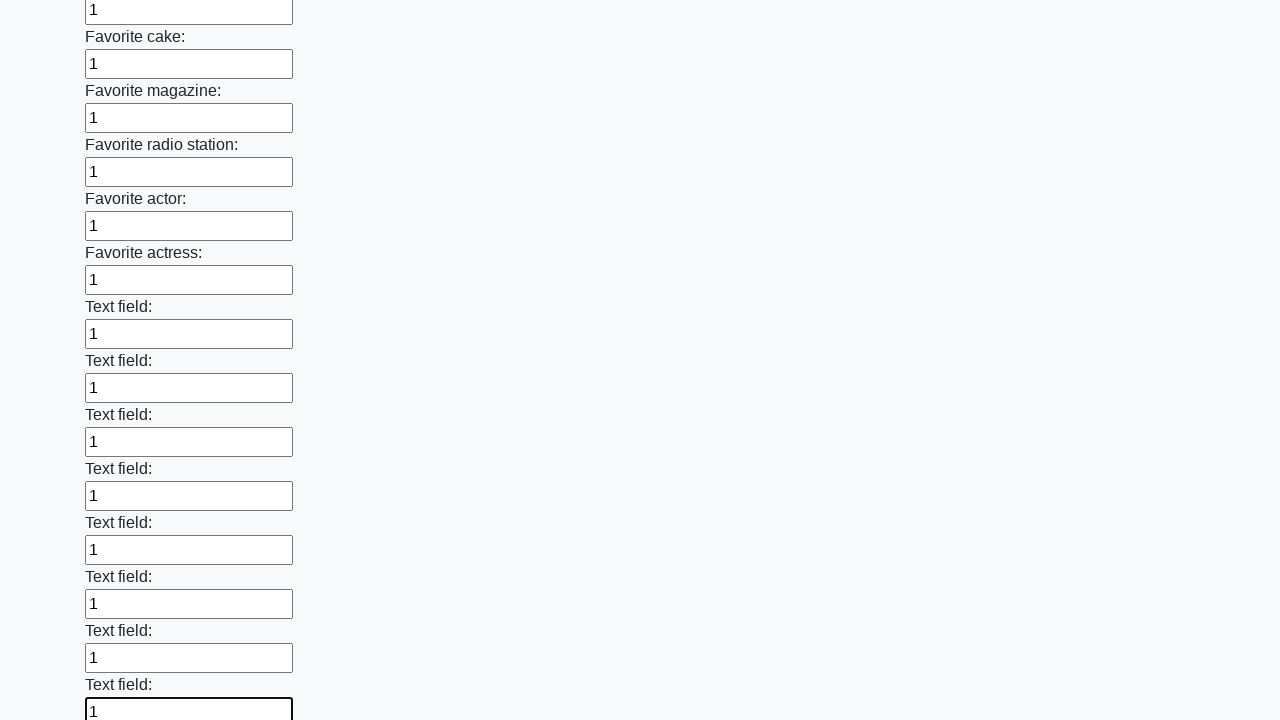

Filled a text input field with '1' on [type='text'] >> nth=34
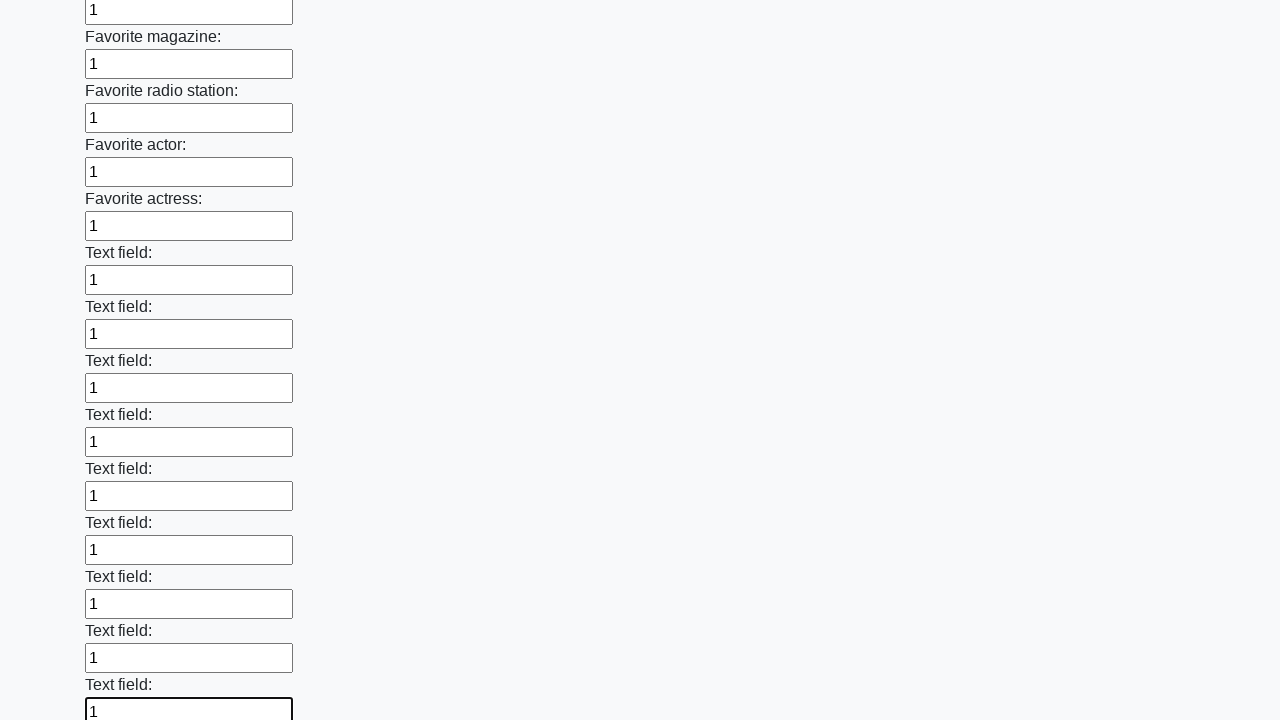

Filled a text input field with '1' on [type='text'] >> nth=35
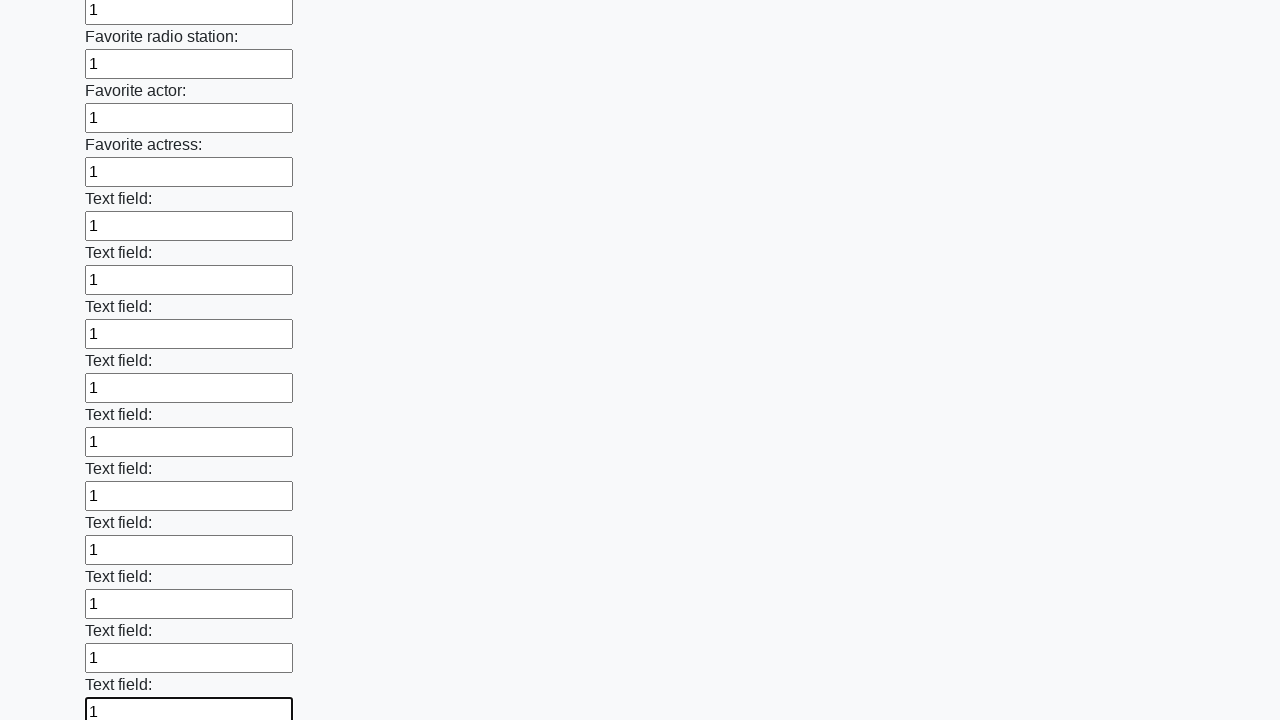

Filled a text input field with '1' on [type='text'] >> nth=36
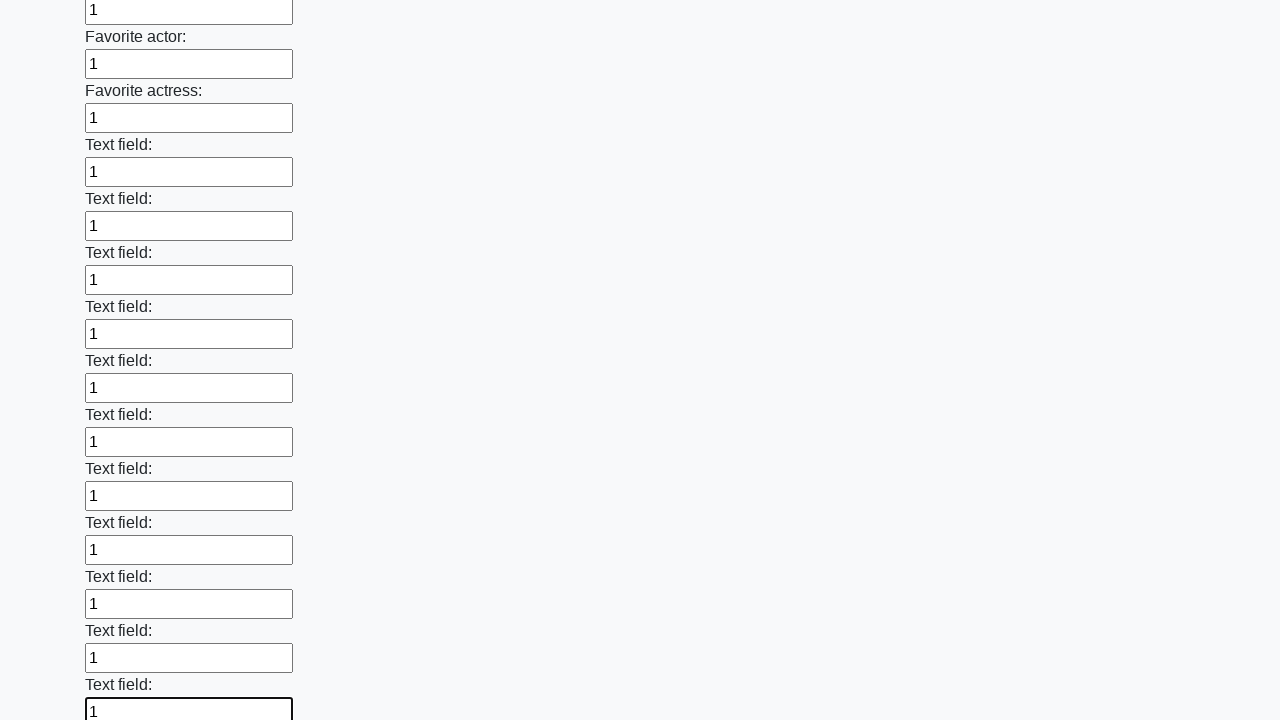

Filled a text input field with '1' on [type='text'] >> nth=37
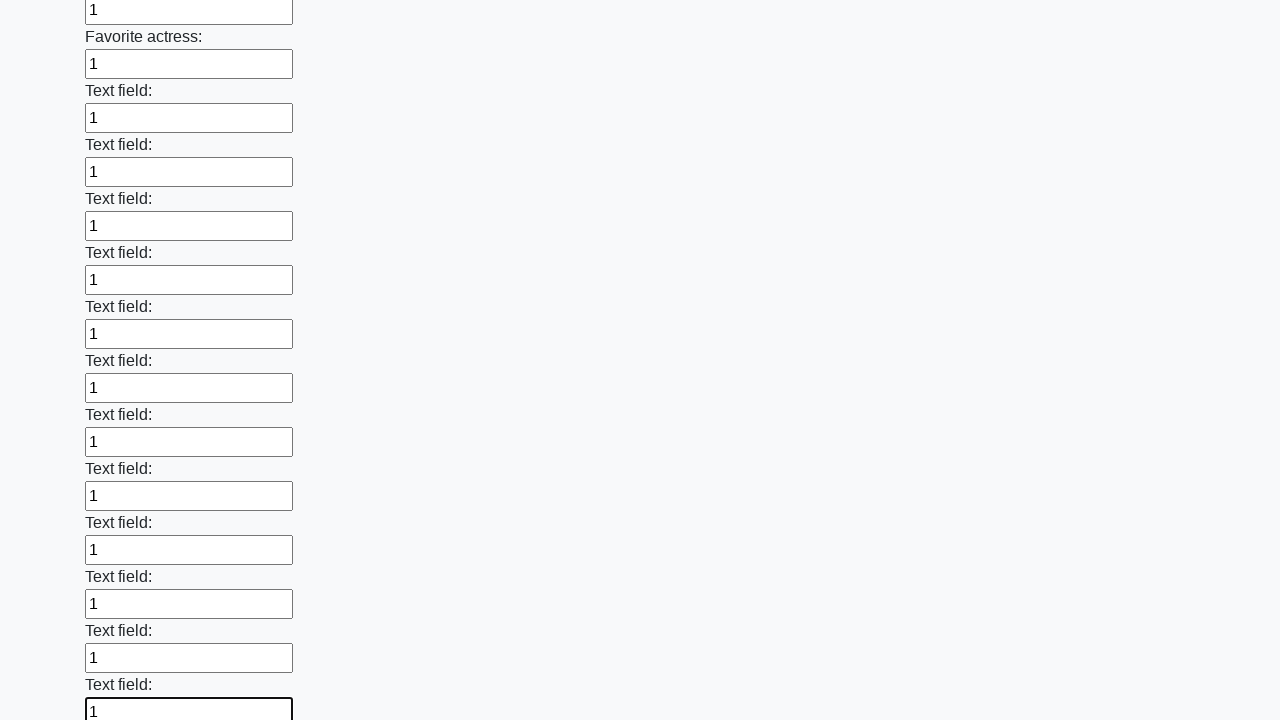

Filled a text input field with '1' on [type='text'] >> nth=38
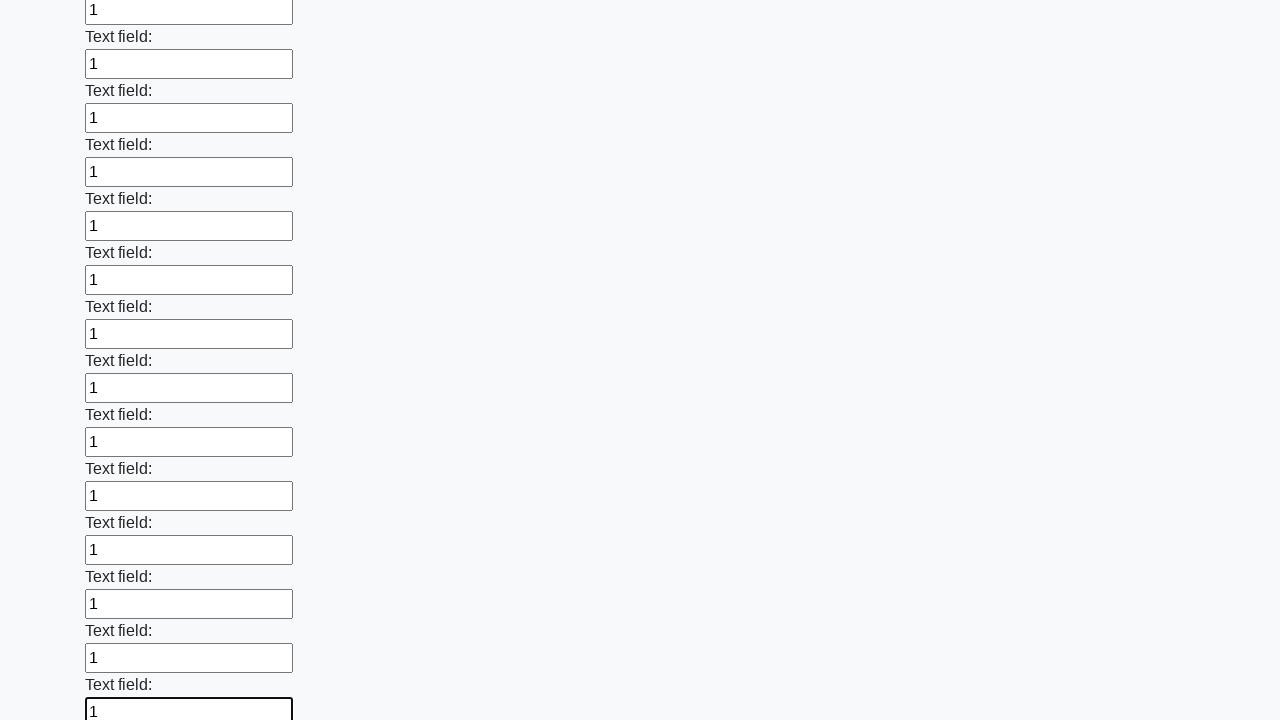

Filled a text input field with '1' on [type='text'] >> nth=39
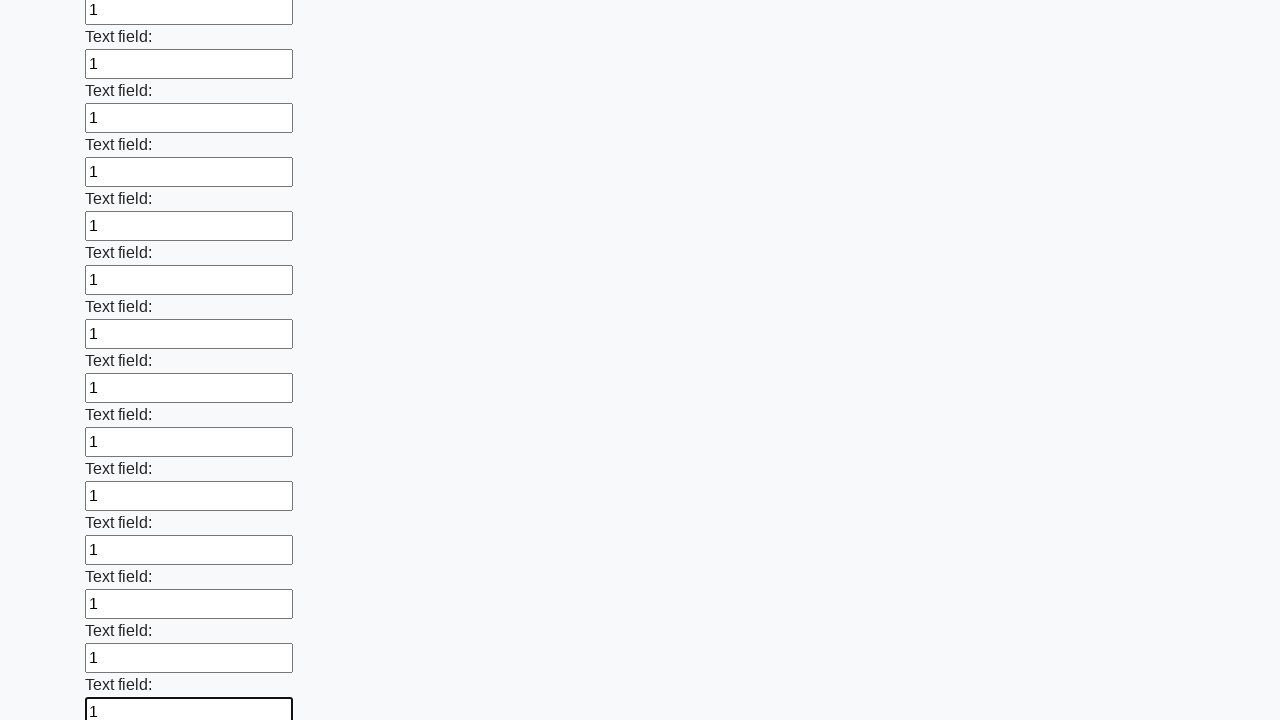

Filled a text input field with '1' on [type='text'] >> nth=40
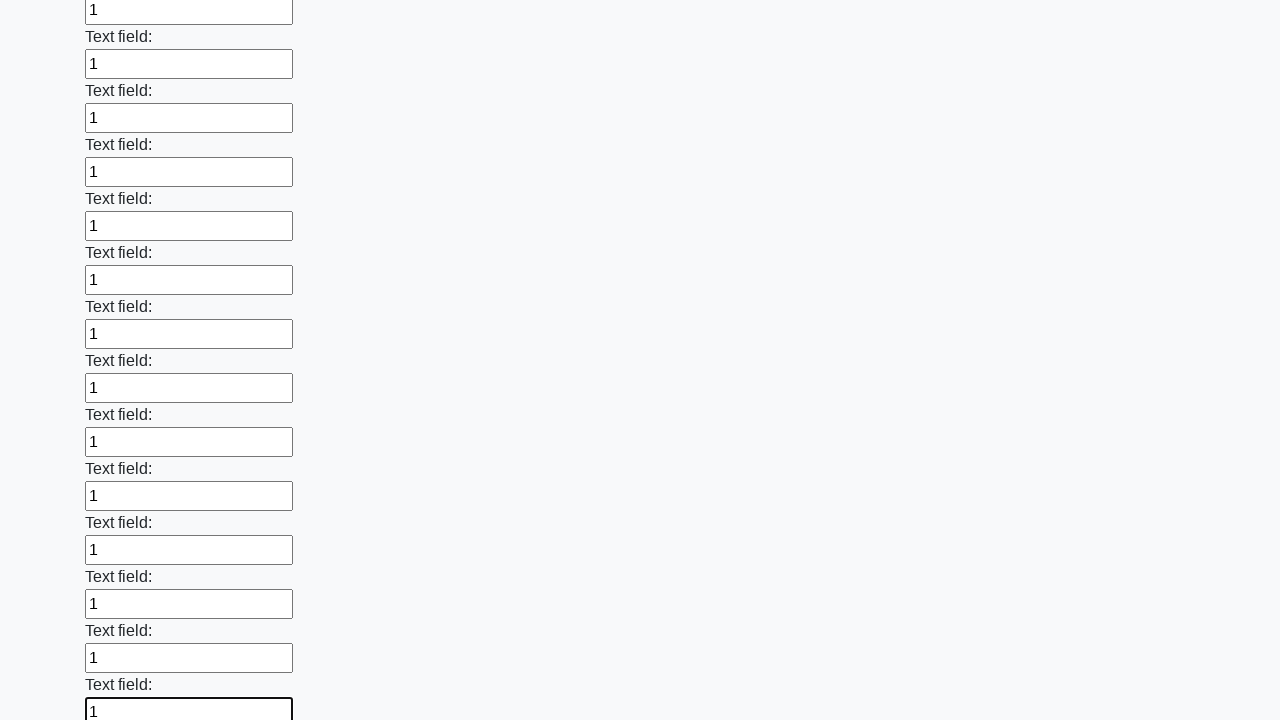

Filled a text input field with '1' on [type='text'] >> nth=41
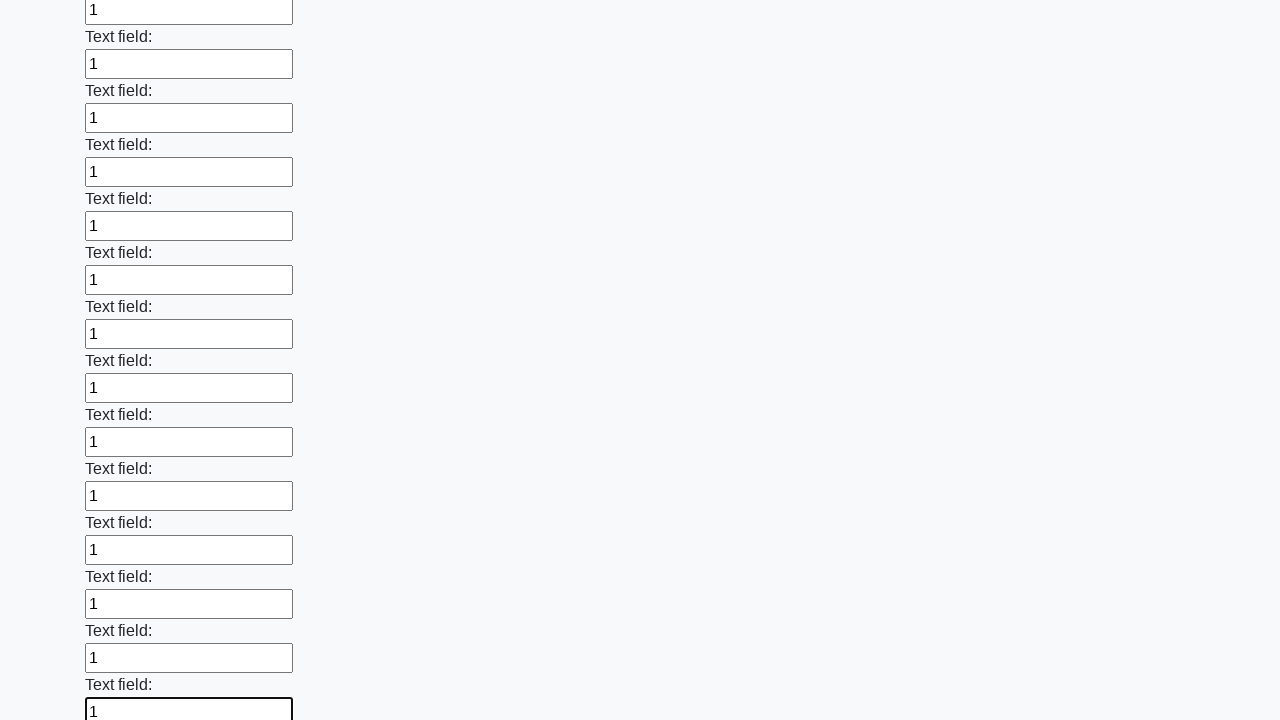

Filled a text input field with '1' on [type='text'] >> nth=42
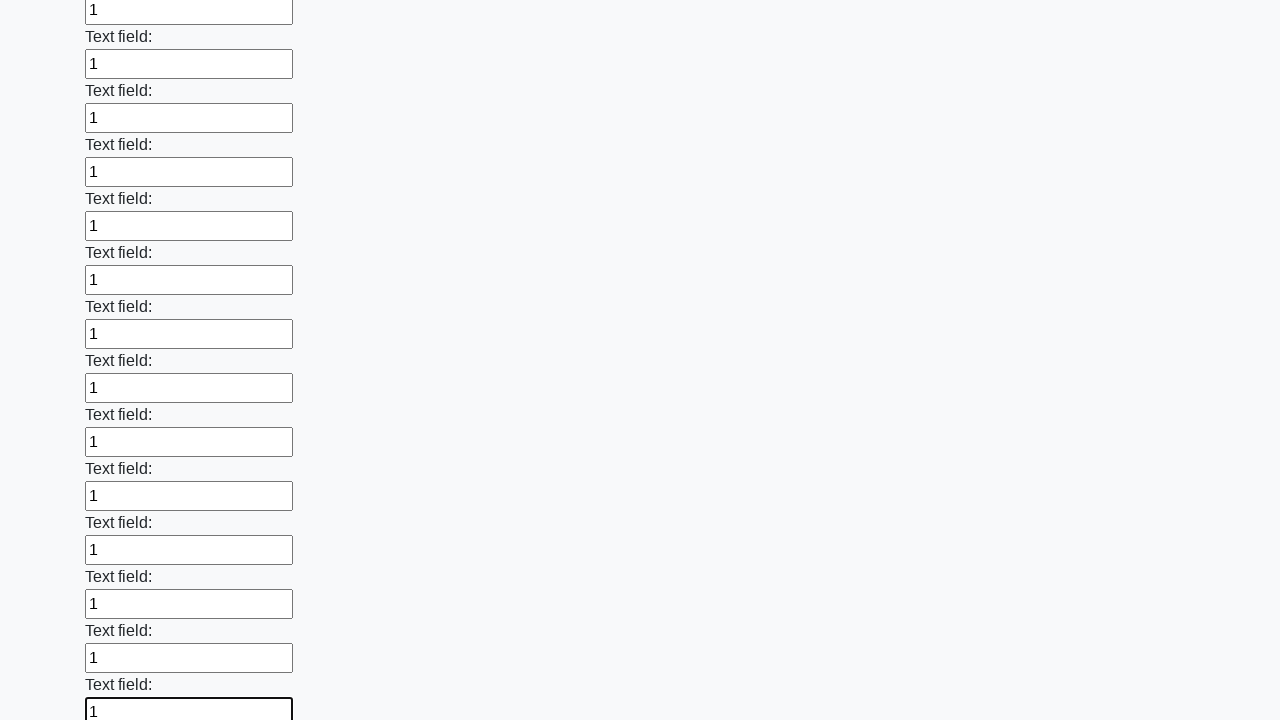

Filled a text input field with '1' on [type='text'] >> nth=43
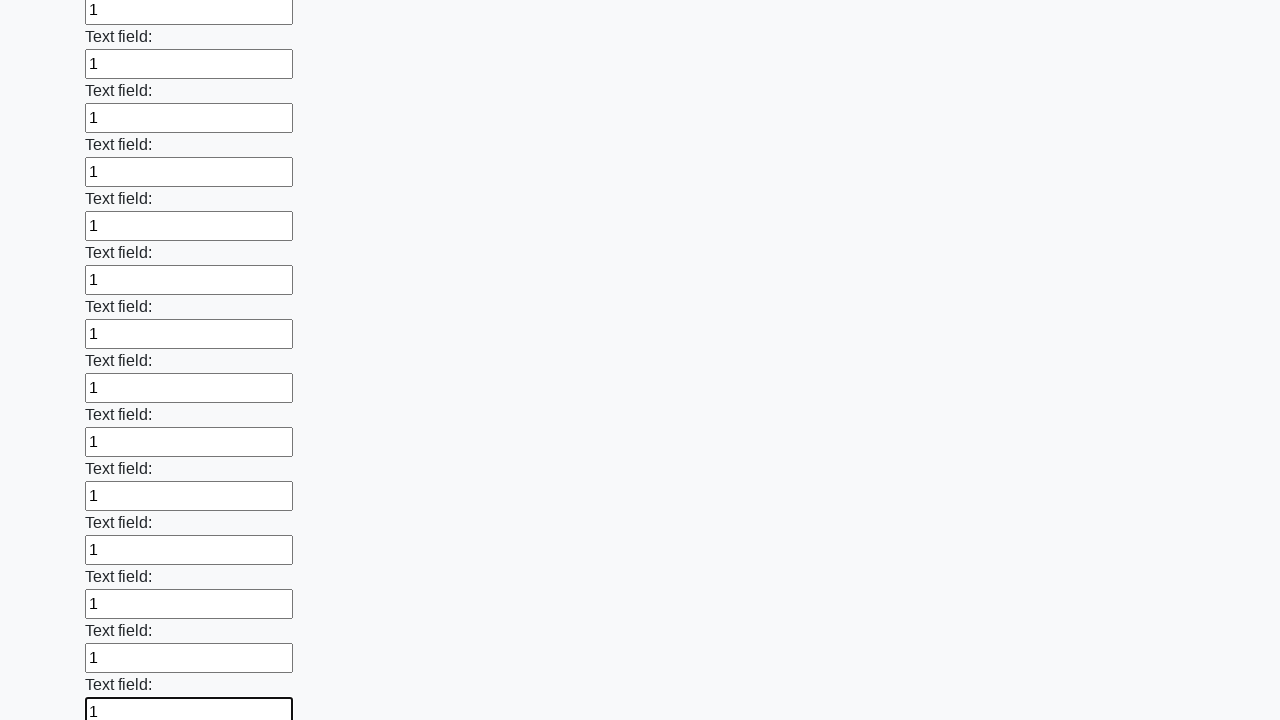

Filled a text input field with '1' on [type='text'] >> nth=44
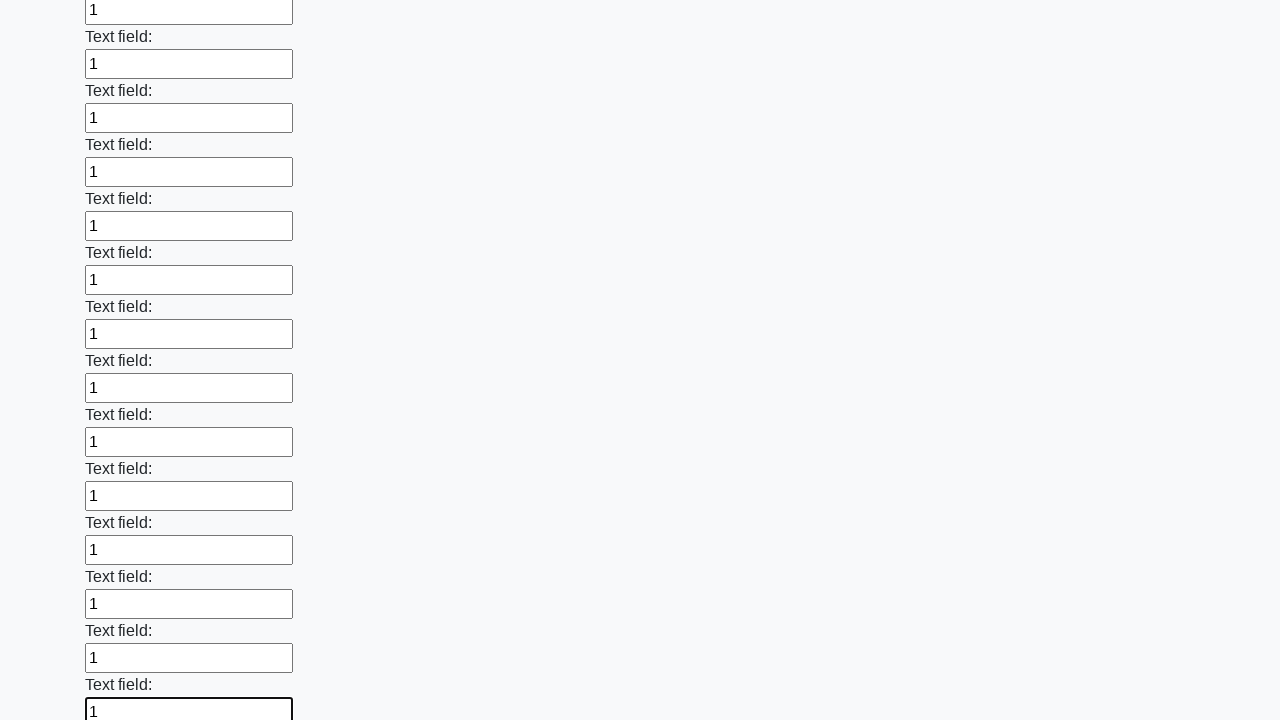

Filled a text input field with '1' on [type='text'] >> nth=45
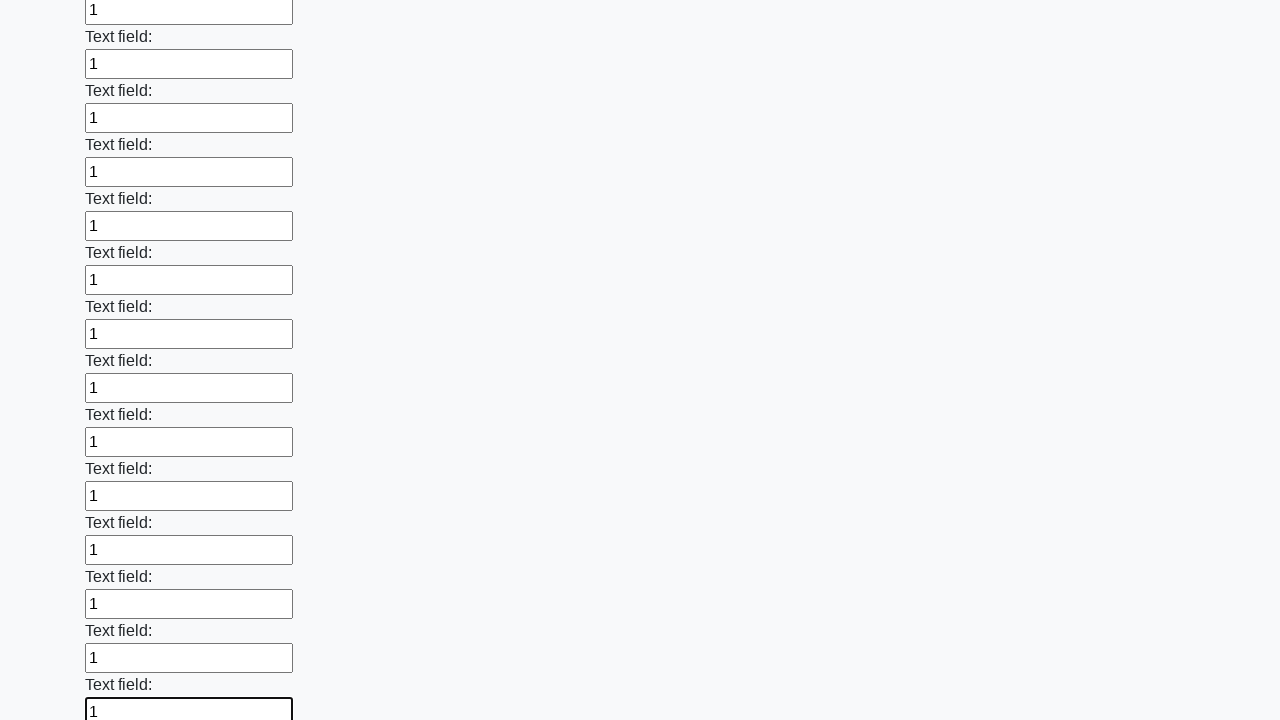

Filled a text input field with '1' on [type='text'] >> nth=46
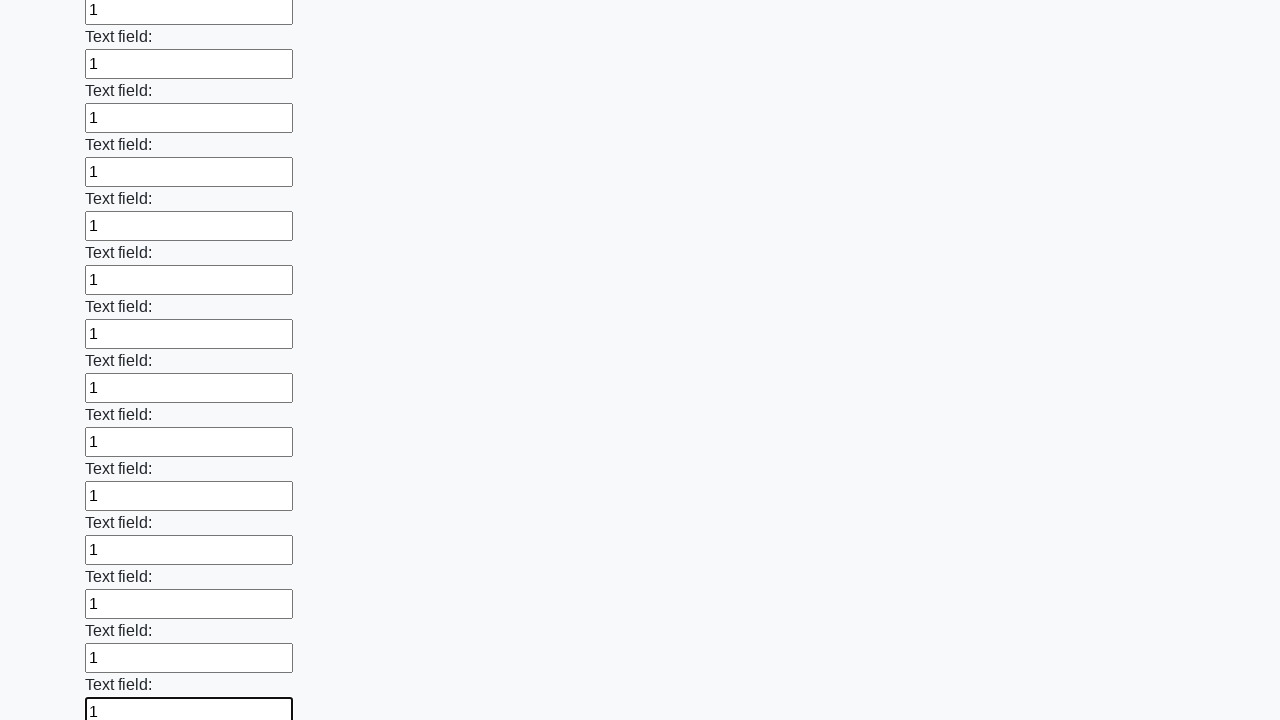

Filled a text input field with '1' on [type='text'] >> nth=47
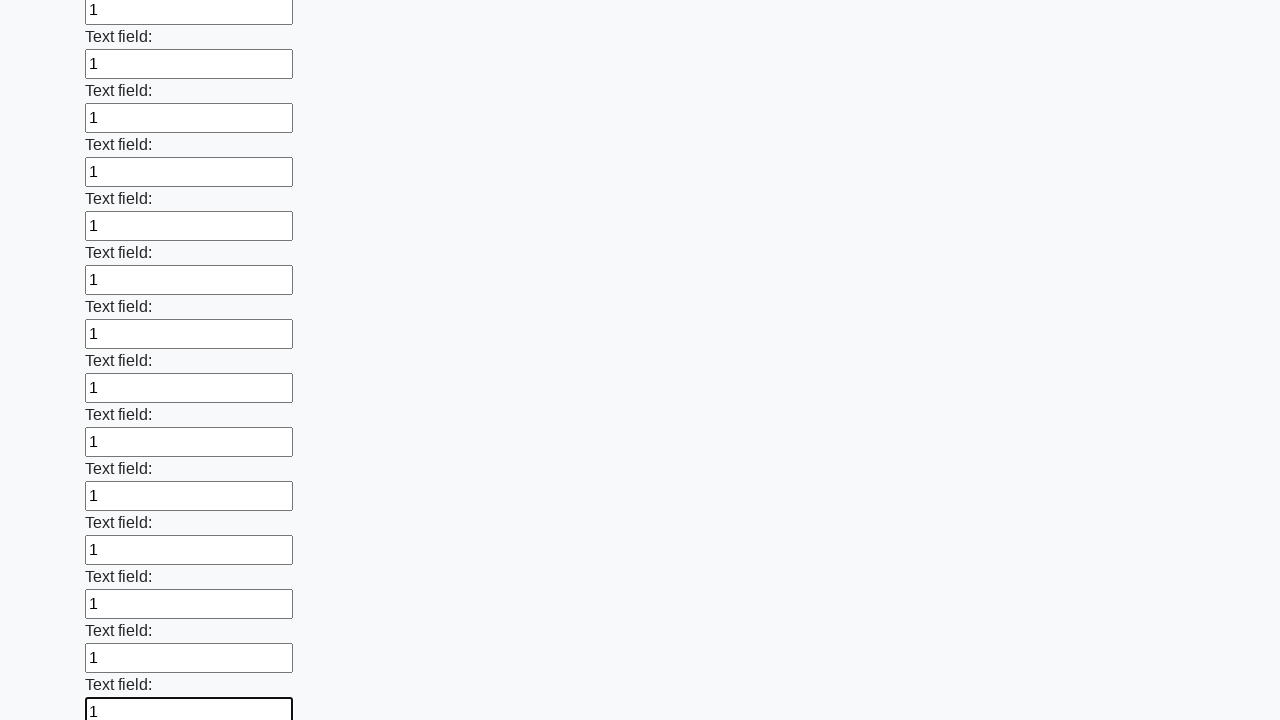

Filled a text input field with '1' on [type='text'] >> nth=48
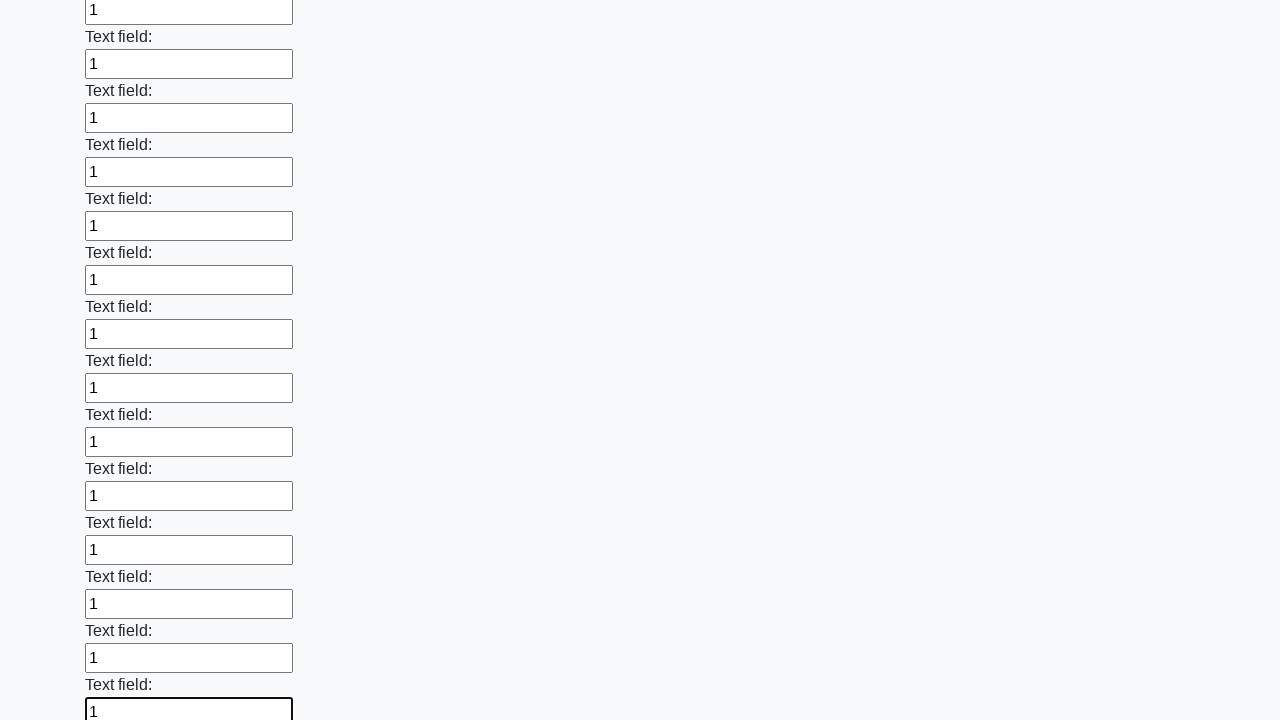

Filled a text input field with '1' on [type='text'] >> nth=49
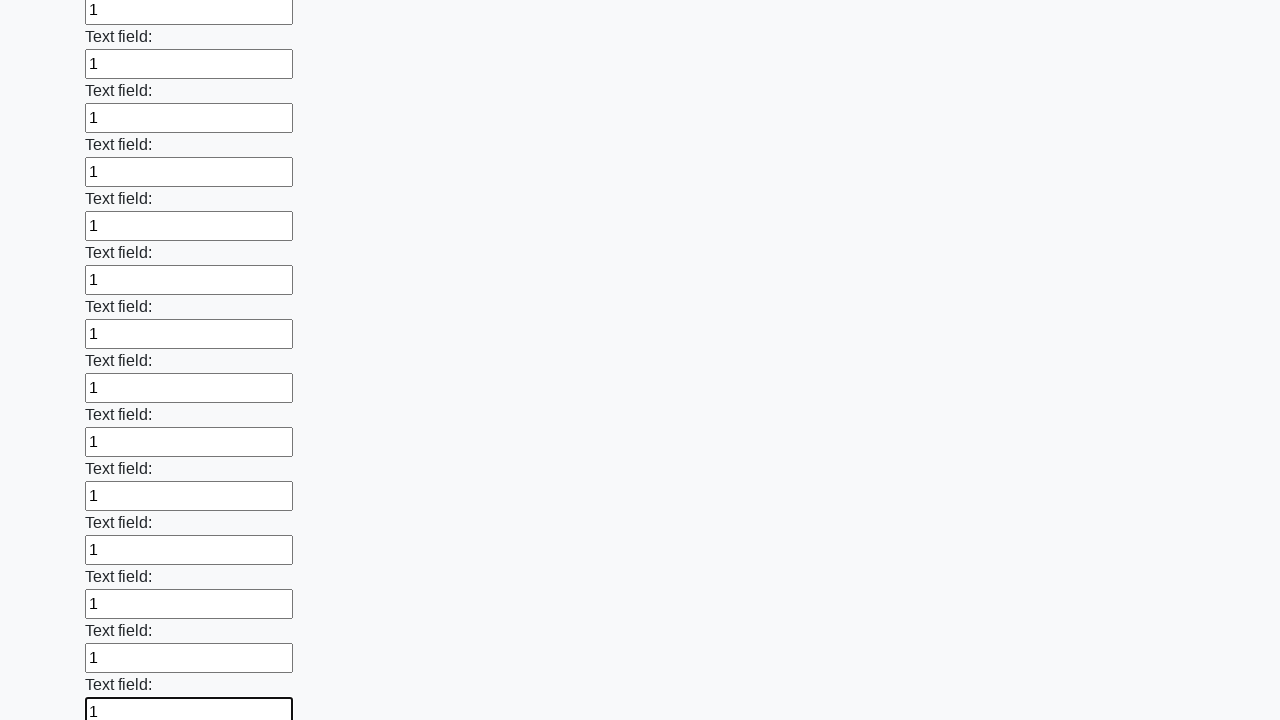

Filled a text input field with '1' on [type='text'] >> nth=50
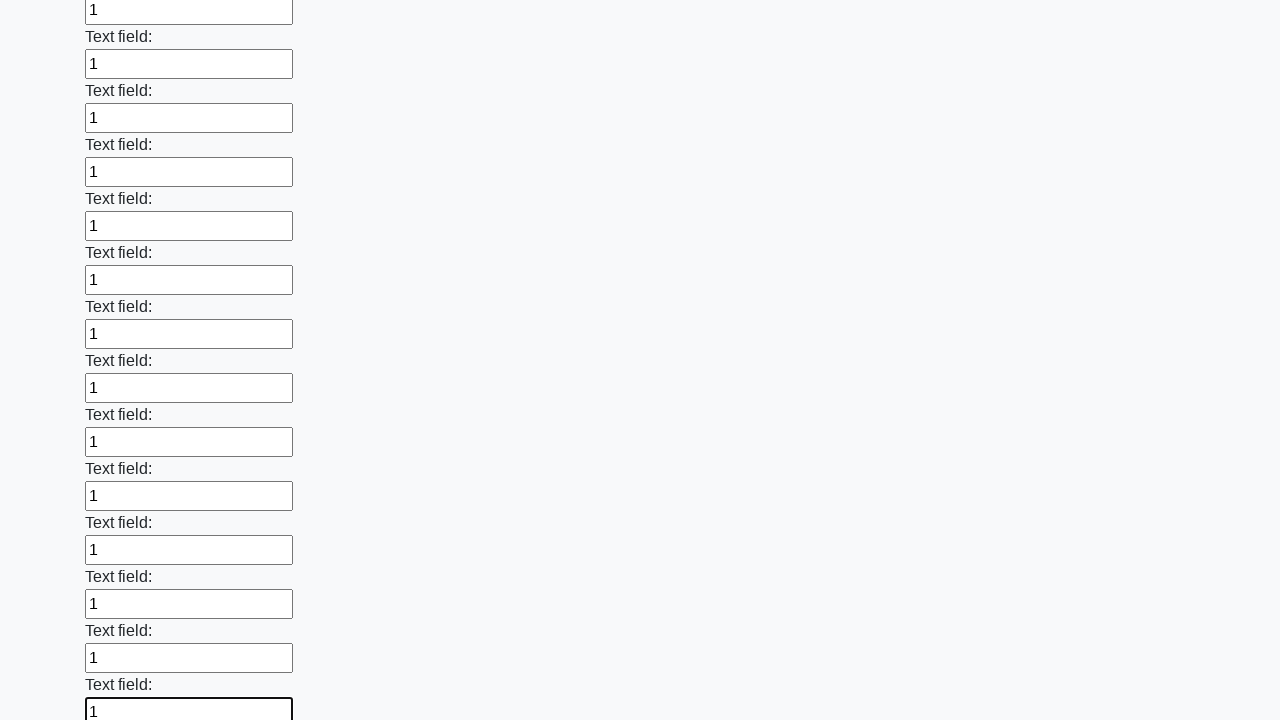

Filled a text input field with '1' on [type='text'] >> nth=51
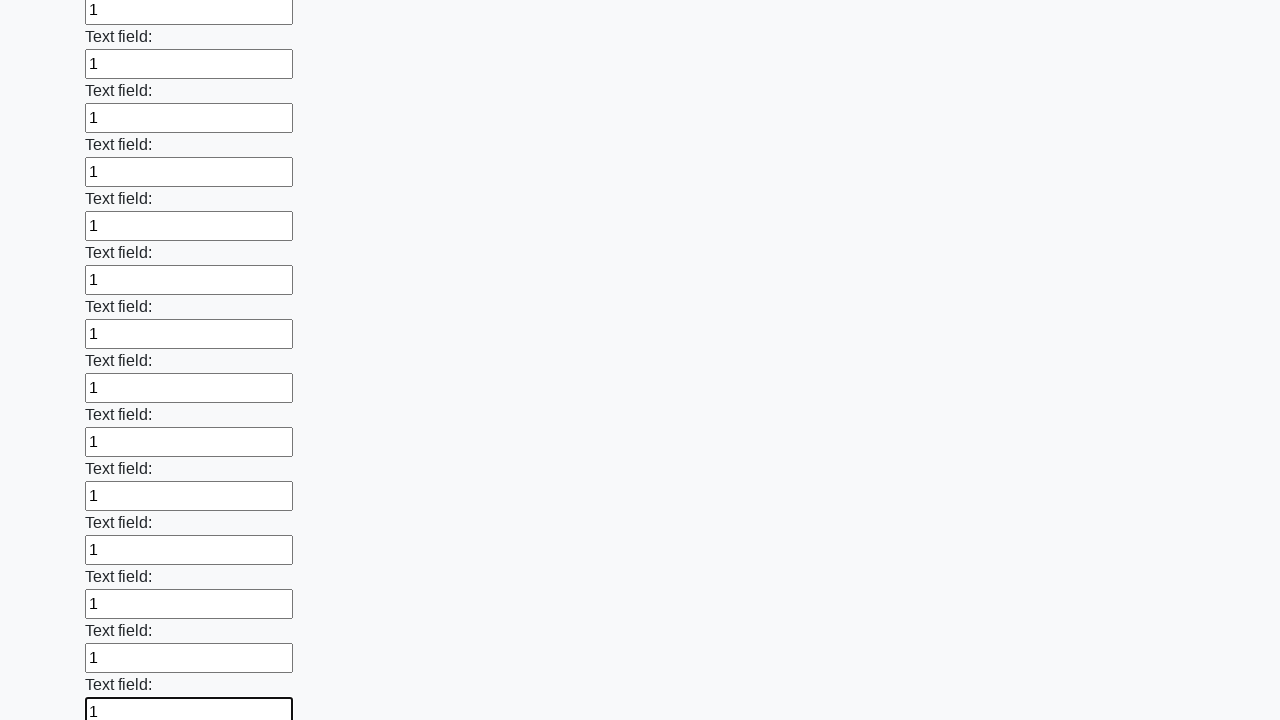

Filled a text input field with '1' on [type='text'] >> nth=52
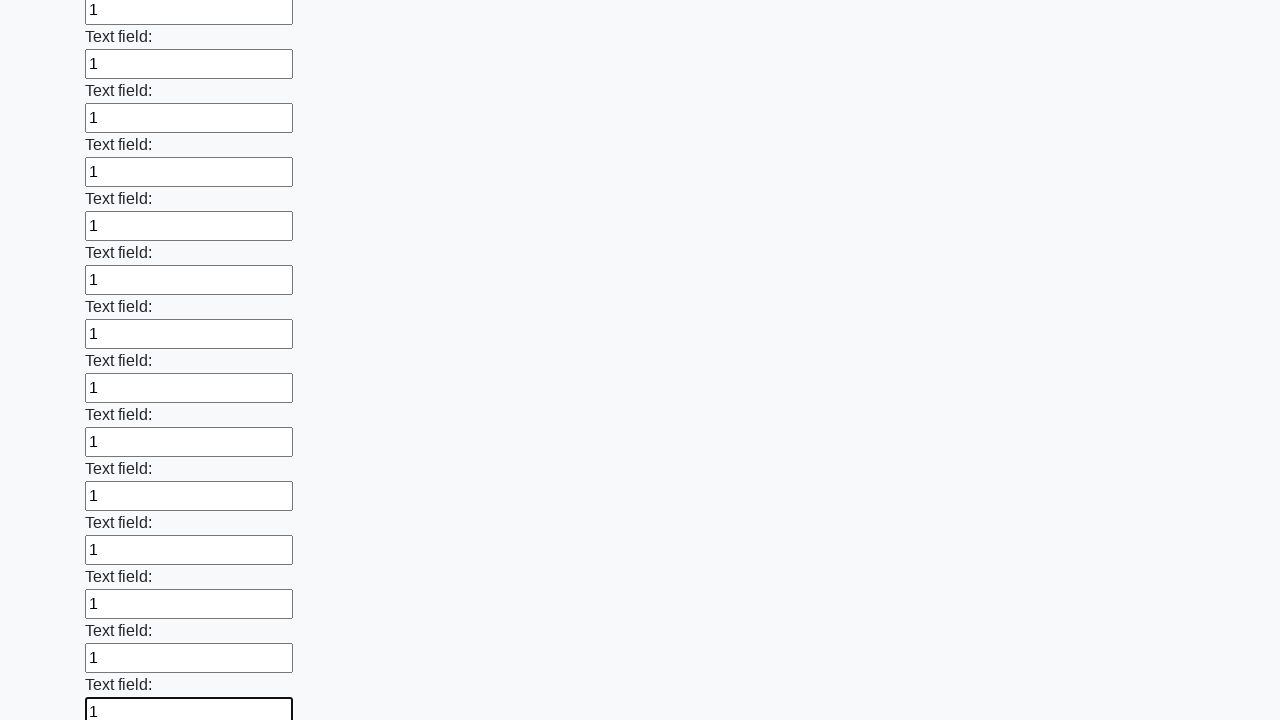

Filled a text input field with '1' on [type='text'] >> nth=53
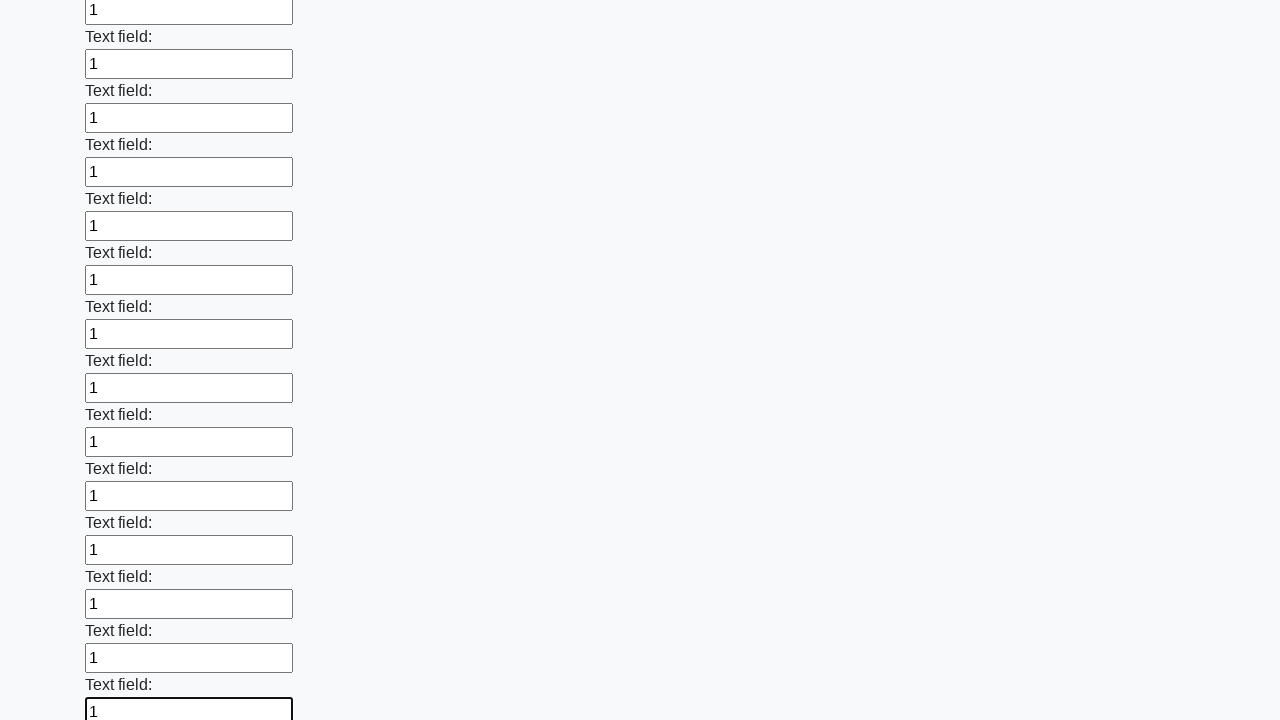

Filled a text input field with '1' on [type='text'] >> nth=54
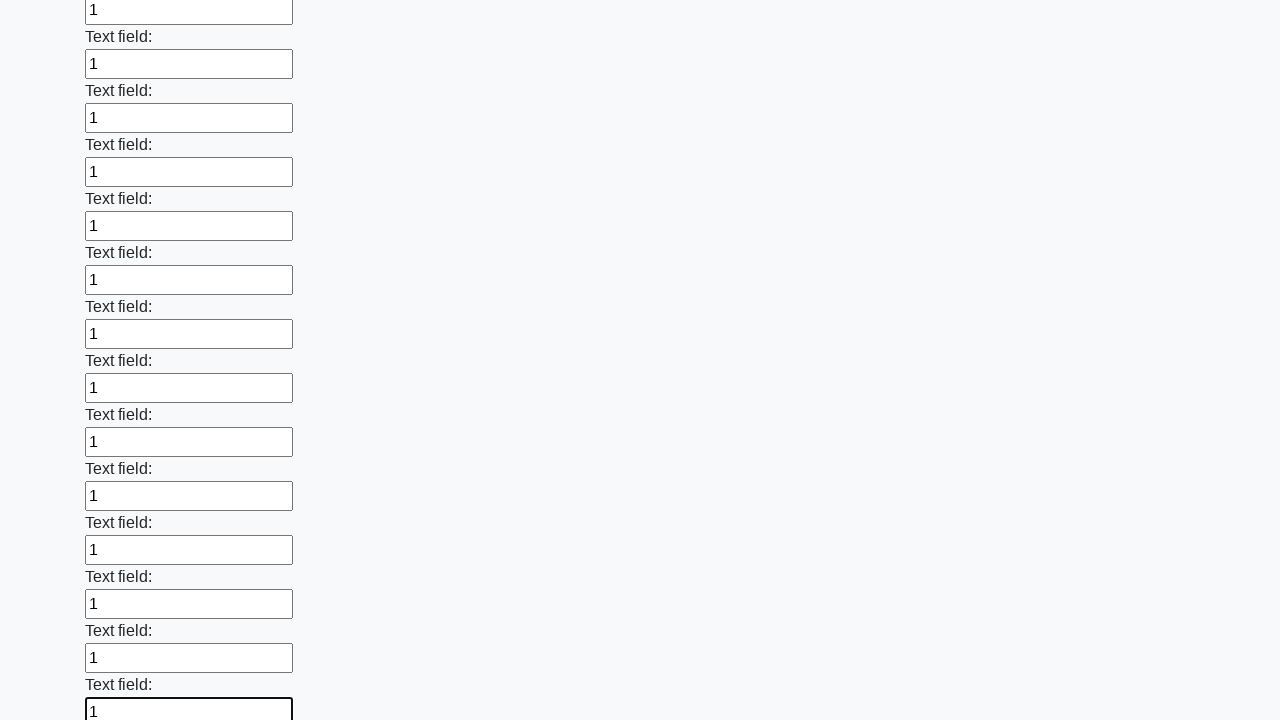

Filled a text input field with '1' on [type='text'] >> nth=55
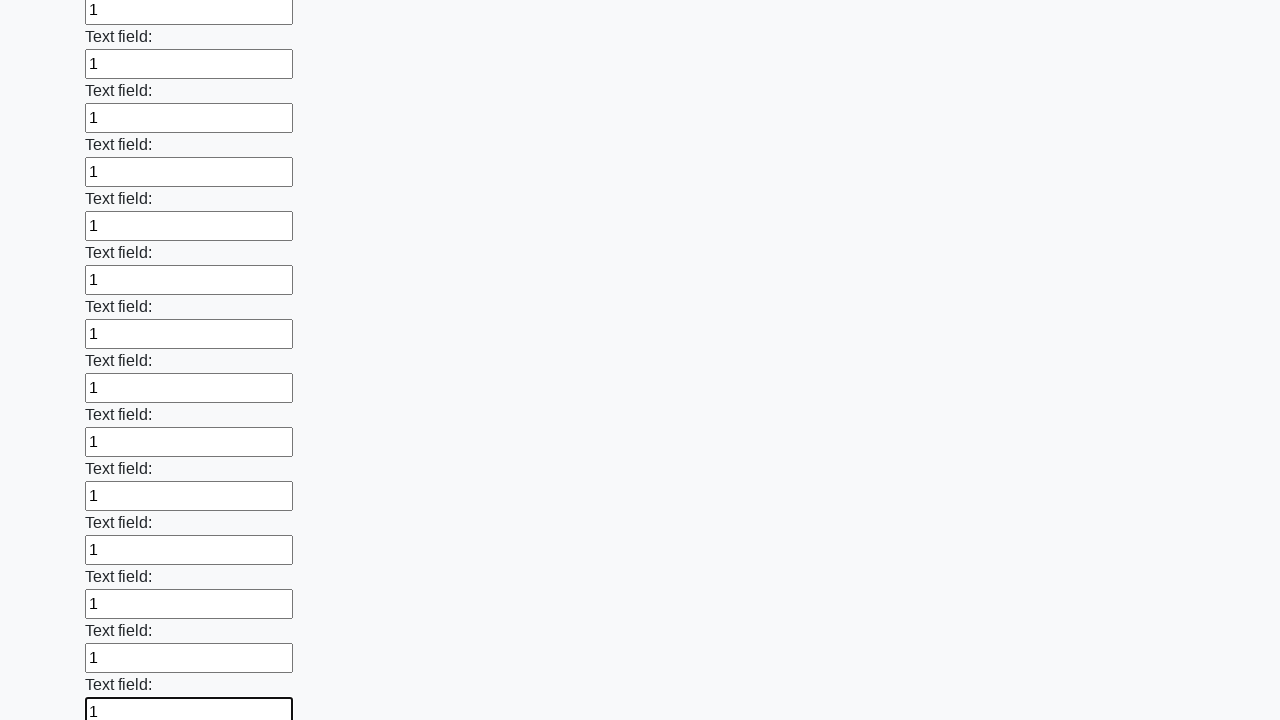

Filled a text input field with '1' on [type='text'] >> nth=56
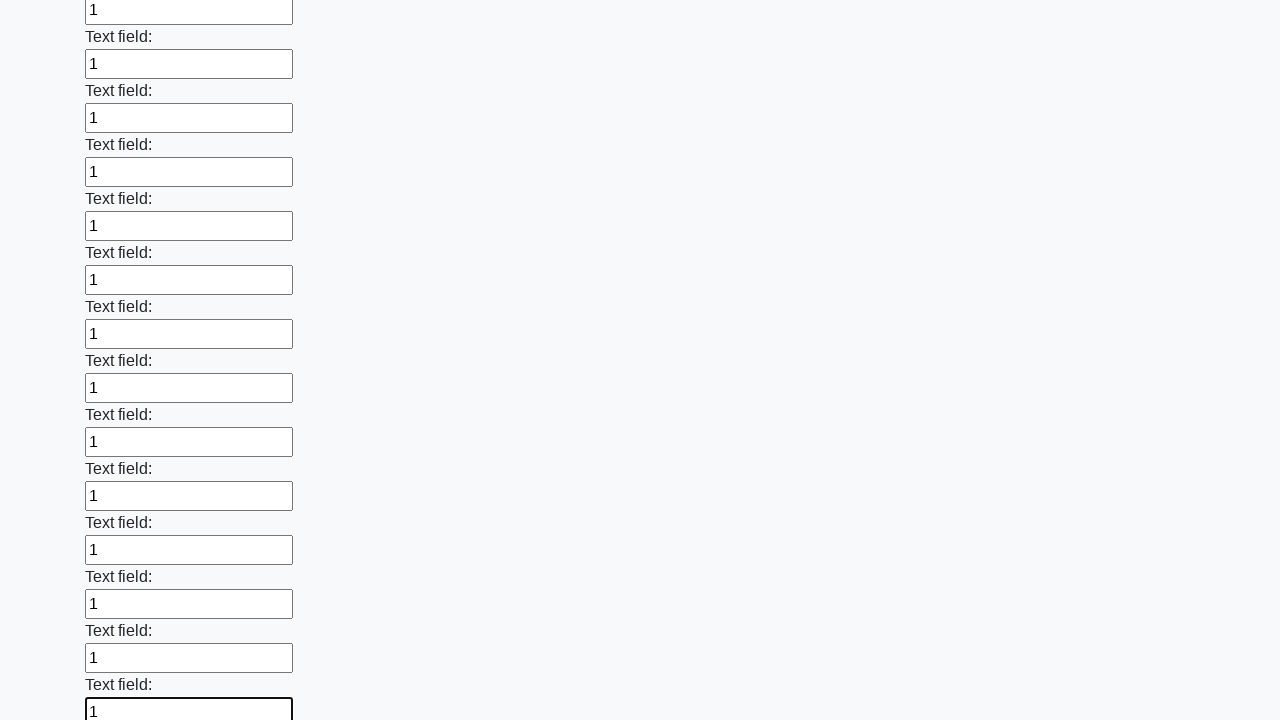

Filled a text input field with '1' on [type='text'] >> nth=57
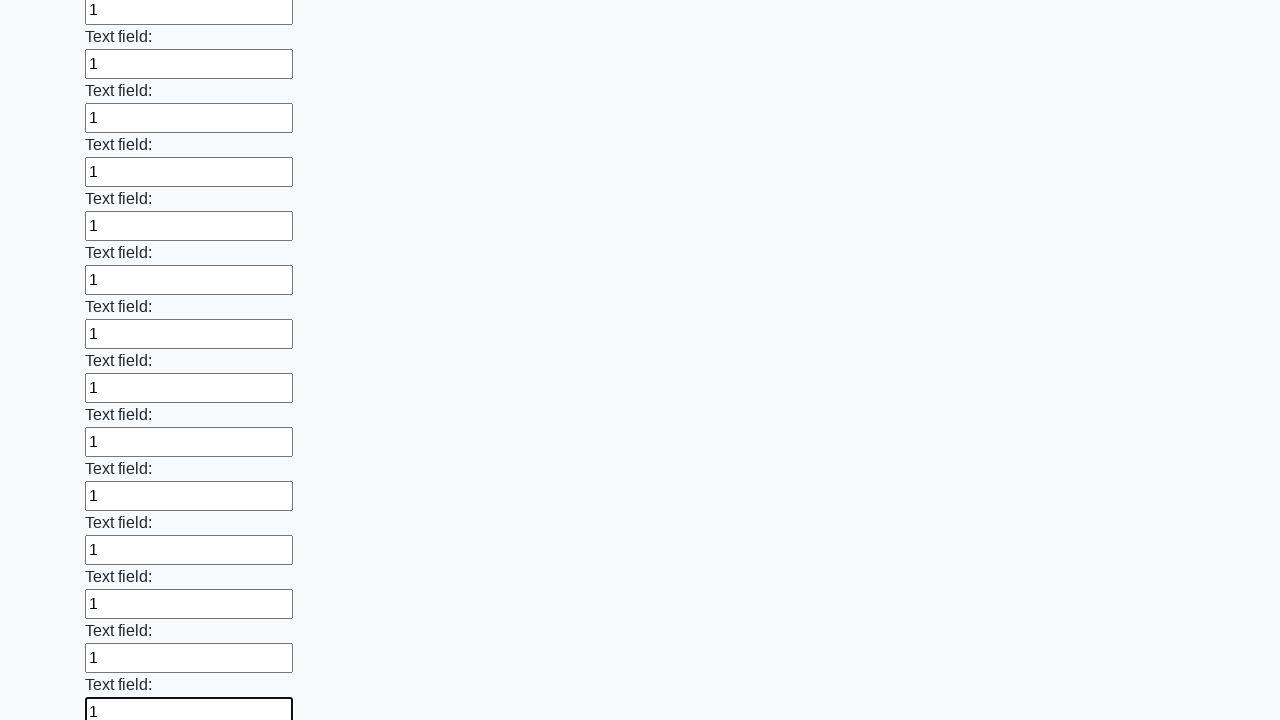

Filled a text input field with '1' on [type='text'] >> nth=58
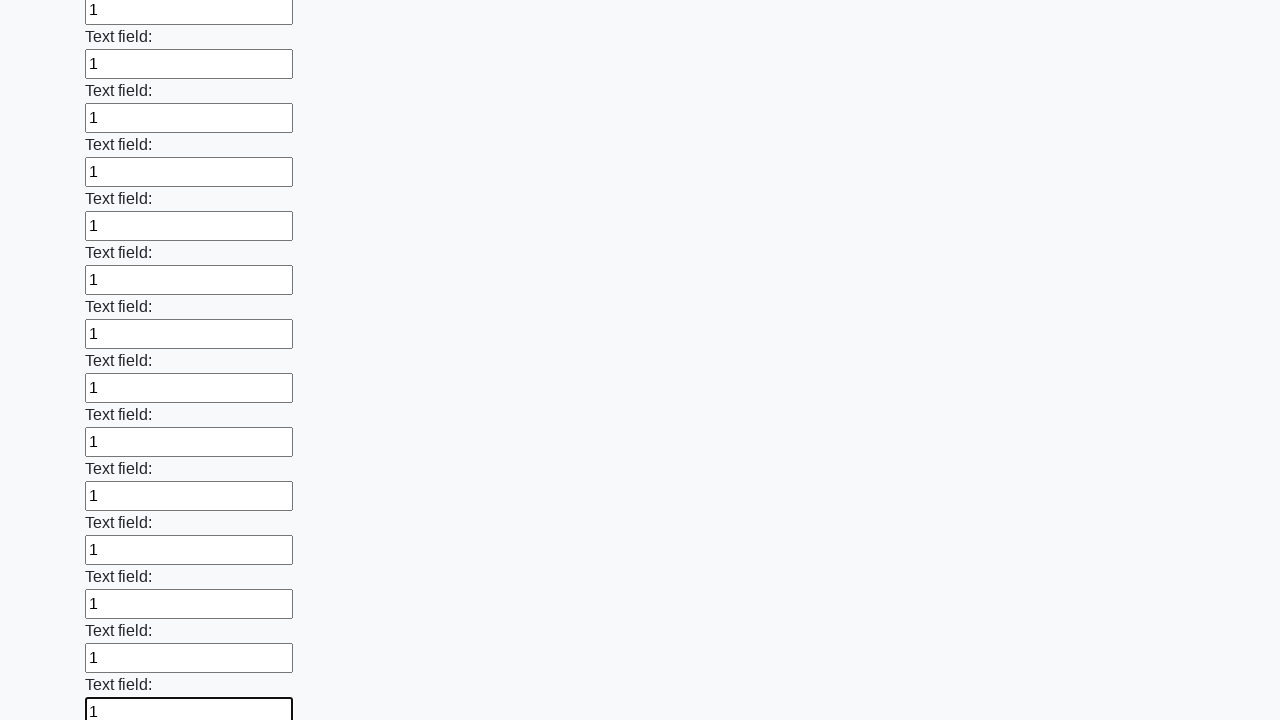

Filled a text input field with '1' on [type='text'] >> nth=59
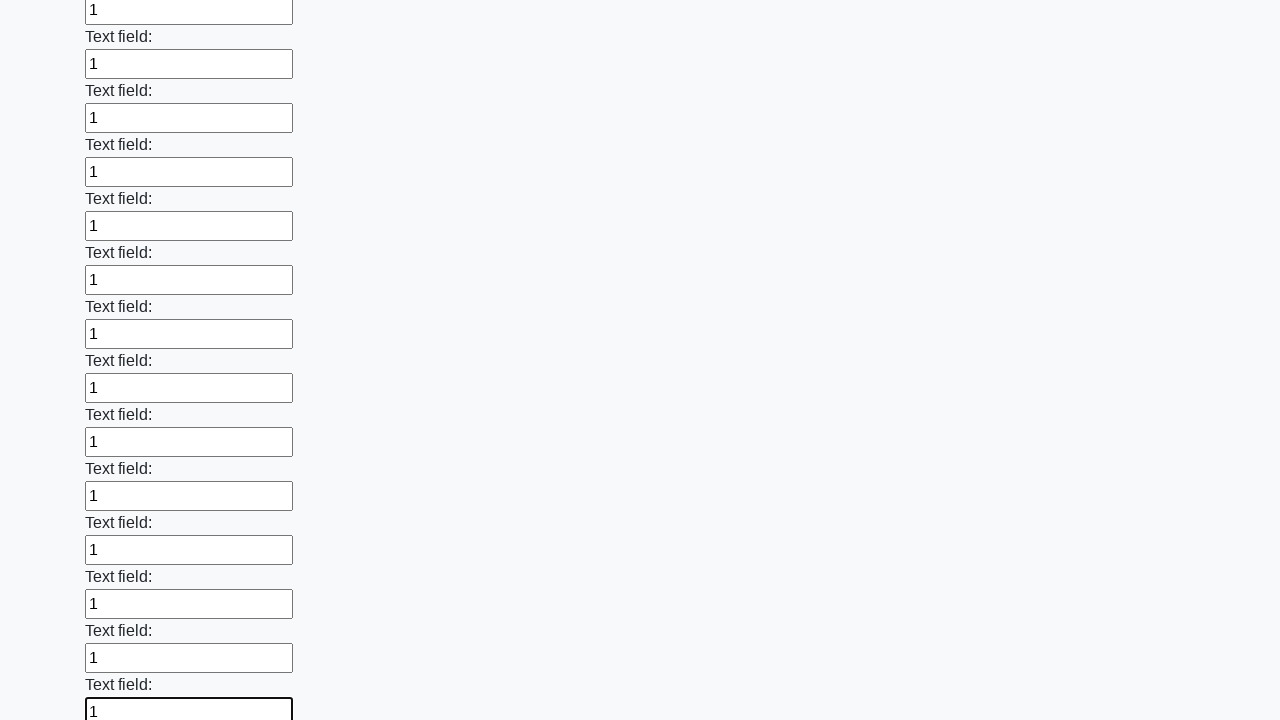

Filled a text input field with '1' on [type='text'] >> nth=60
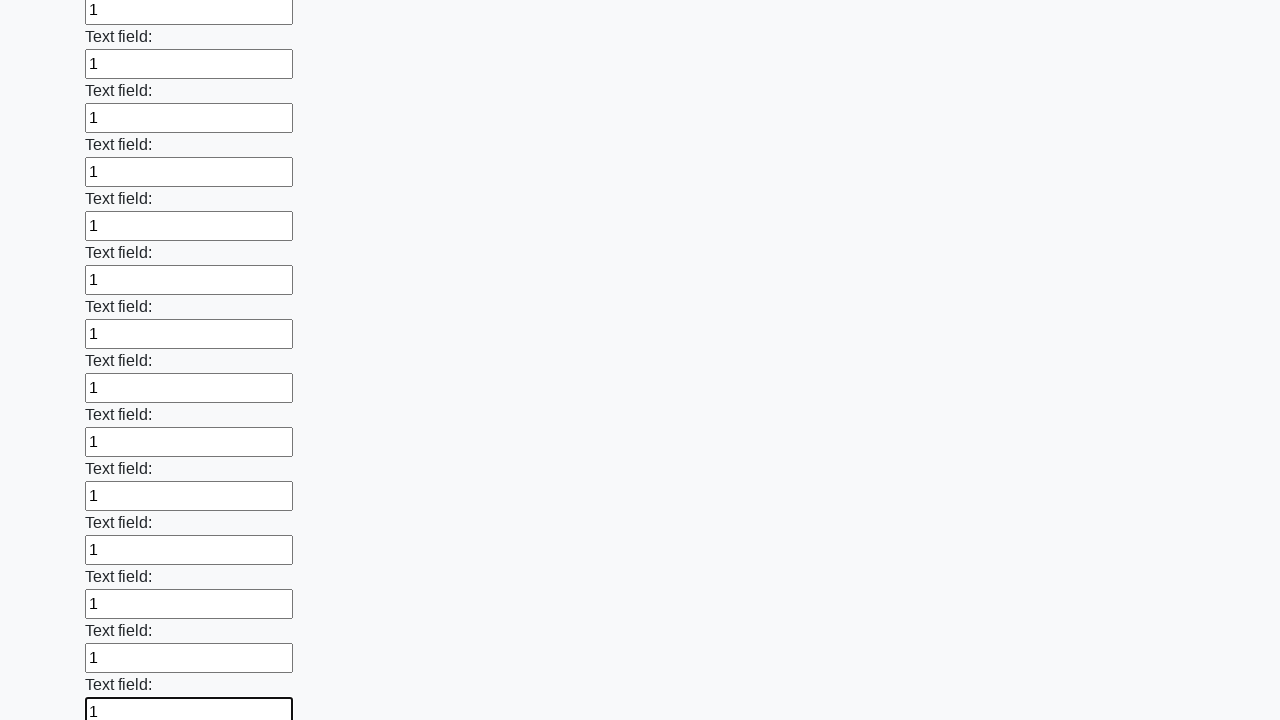

Filled a text input field with '1' on [type='text'] >> nth=61
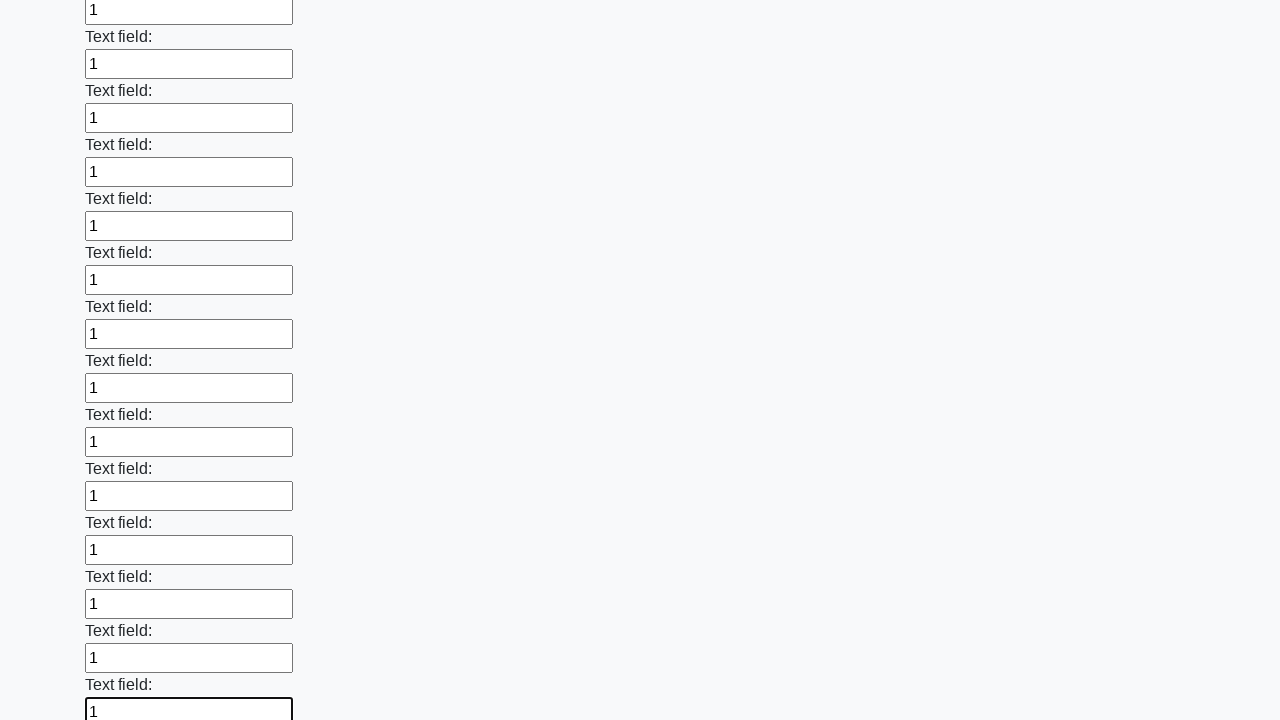

Filled a text input field with '1' on [type='text'] >> nth=62
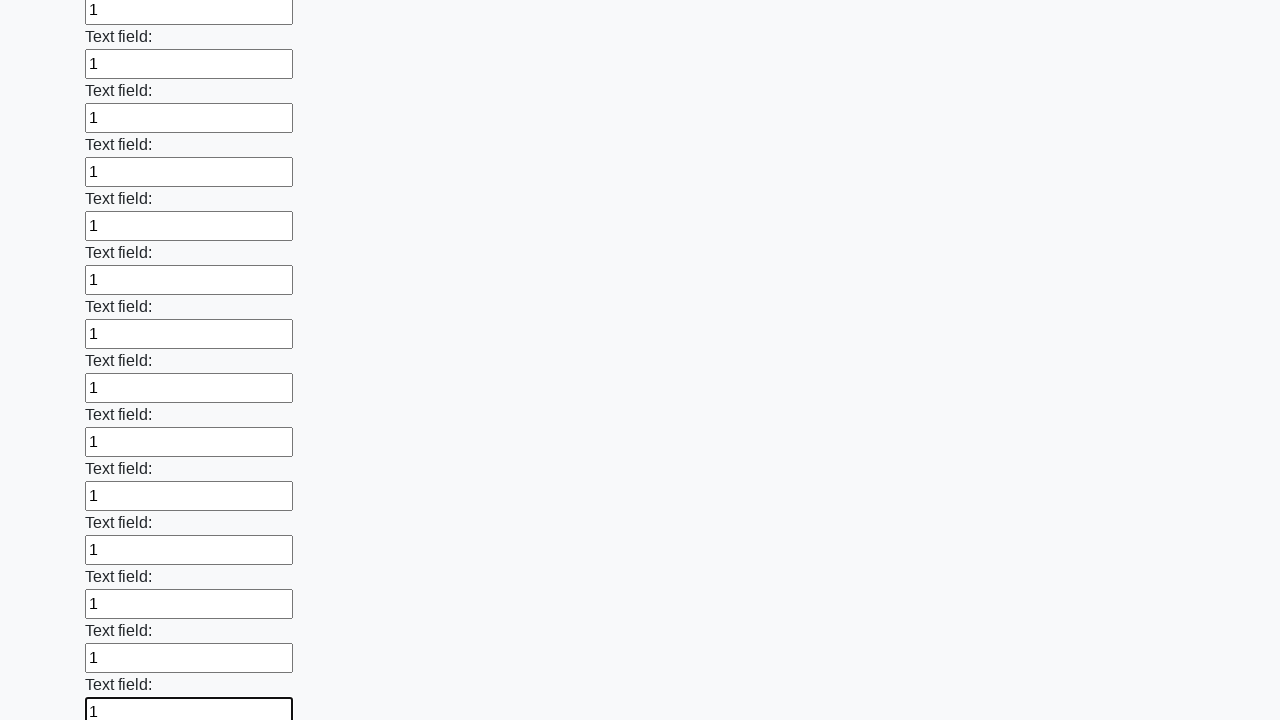

Filled a text input field with '1' on [type='text'] >> nth=63
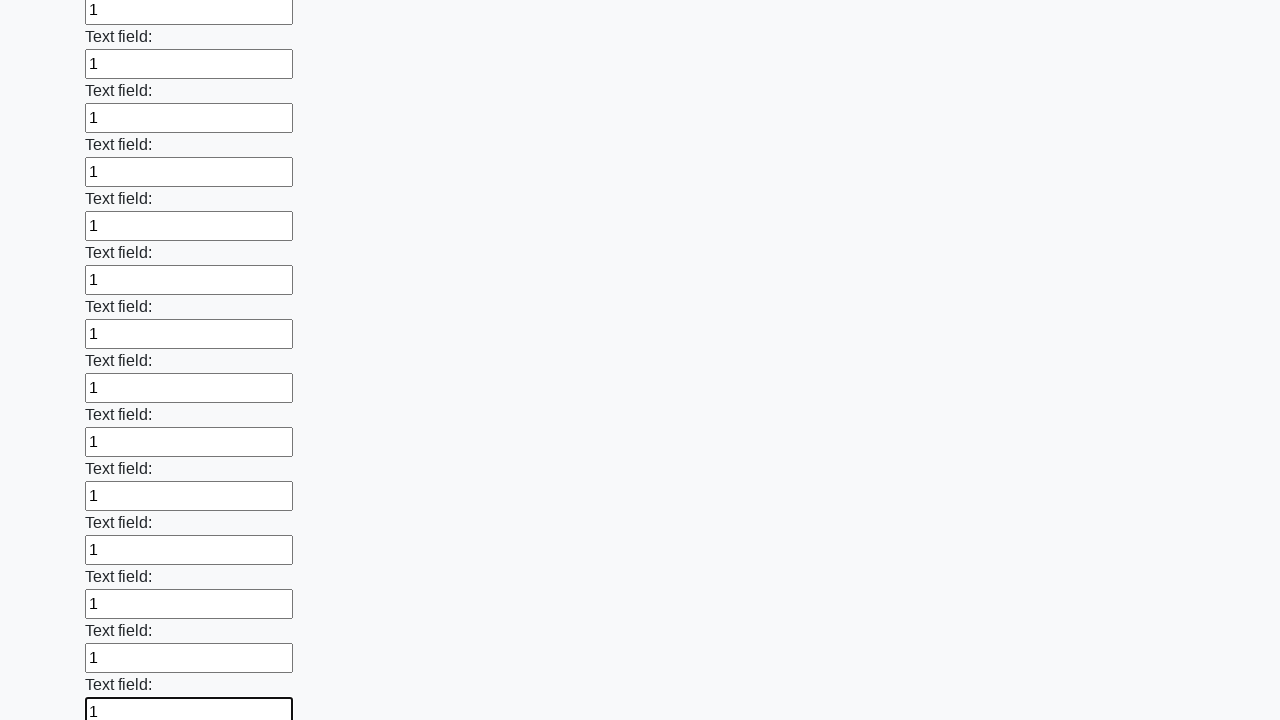

Filled a text input field with '1' on [type='text'] >> nth=64
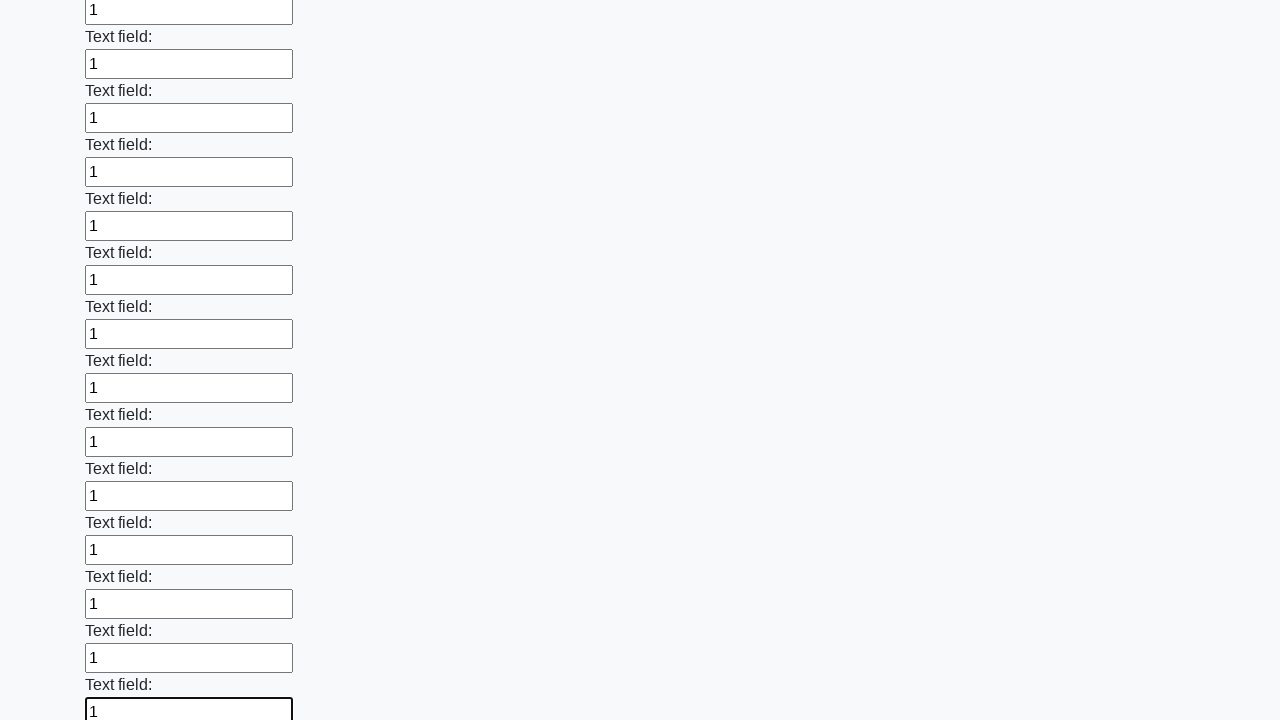

Filled a text input field with '1' on [type='text'] >> nth=65
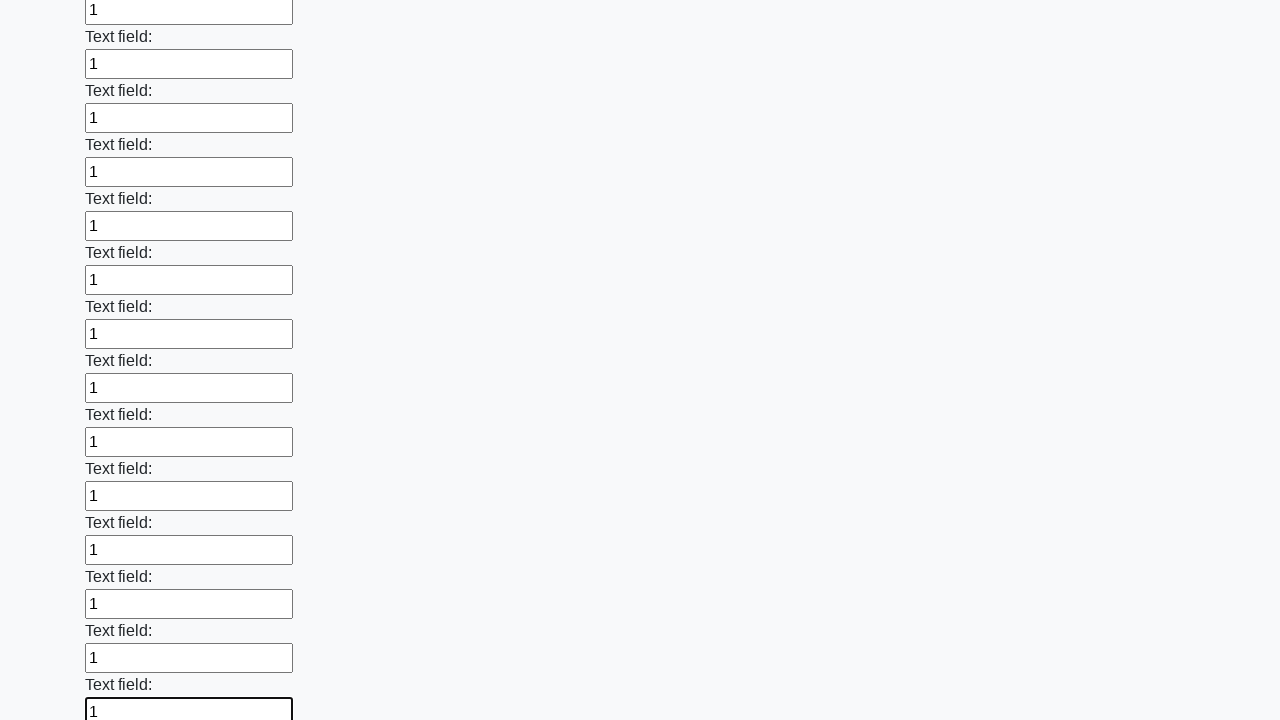

Filled a text input field with '1' on [type='text'] >> nth=66
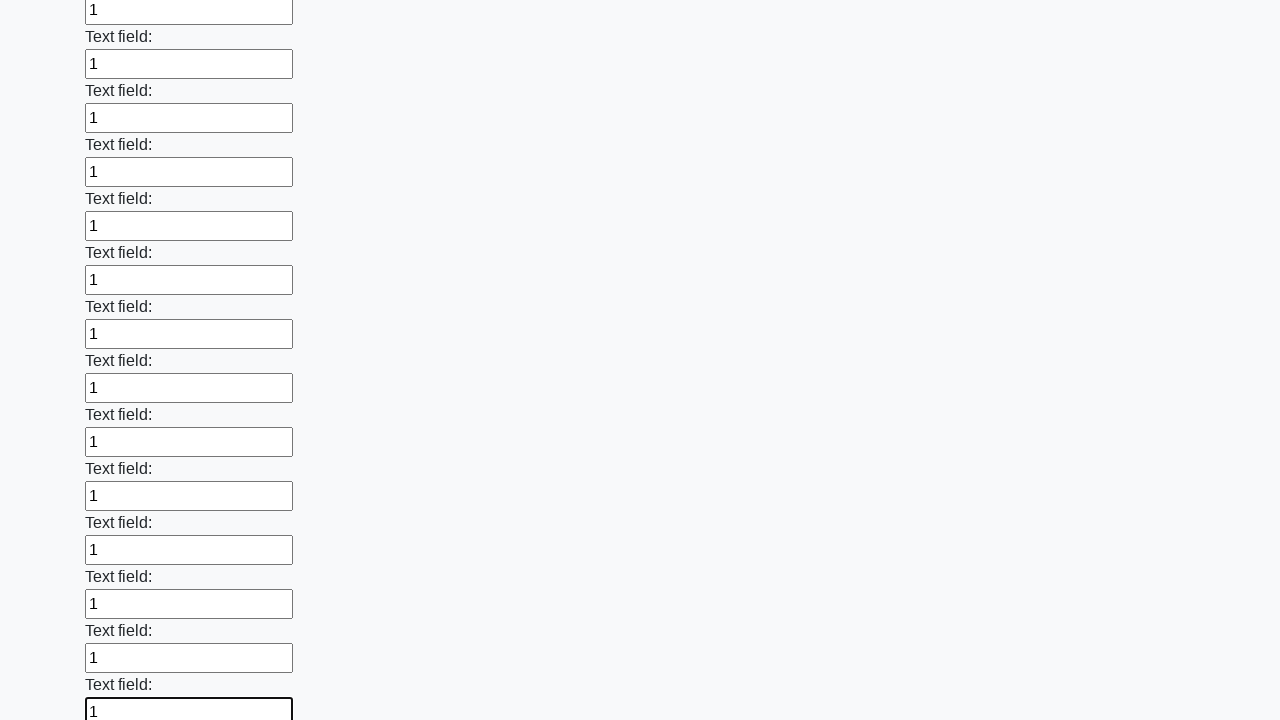

Filled a text input field with '1' on [type='text'] >> nth=67
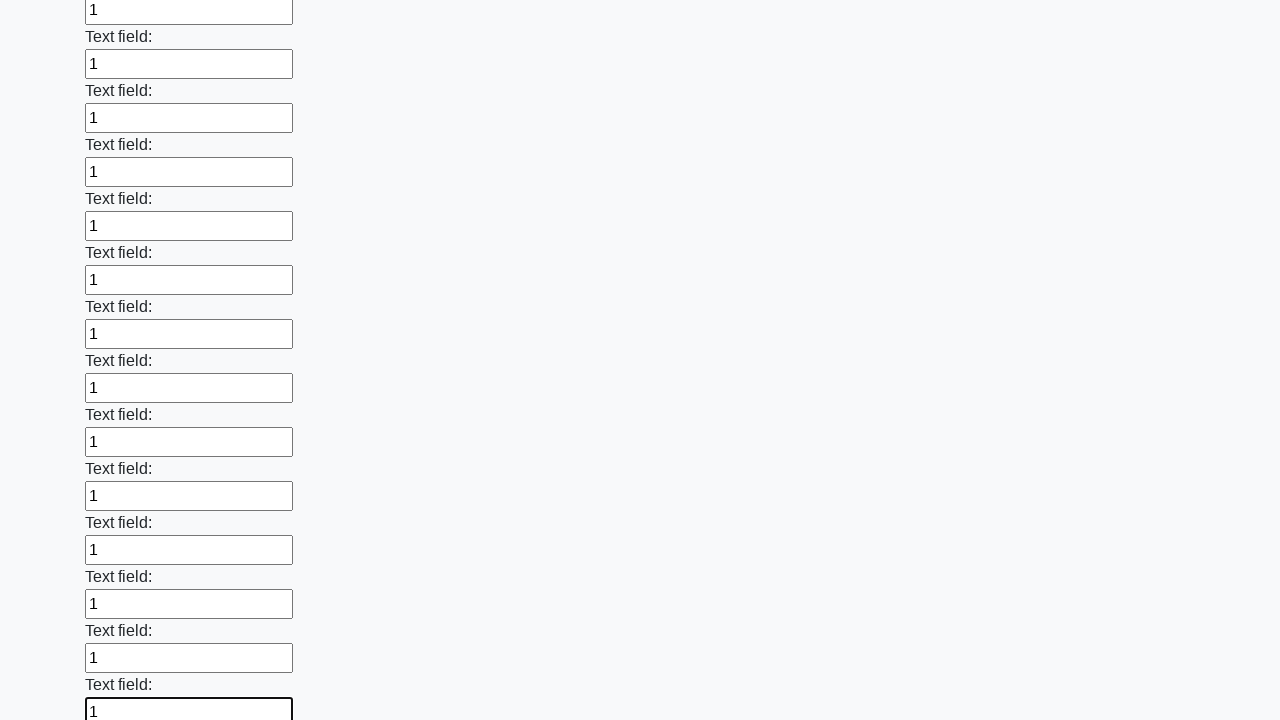

Filled a text input field with '1' on [type='text'] >> nth=68
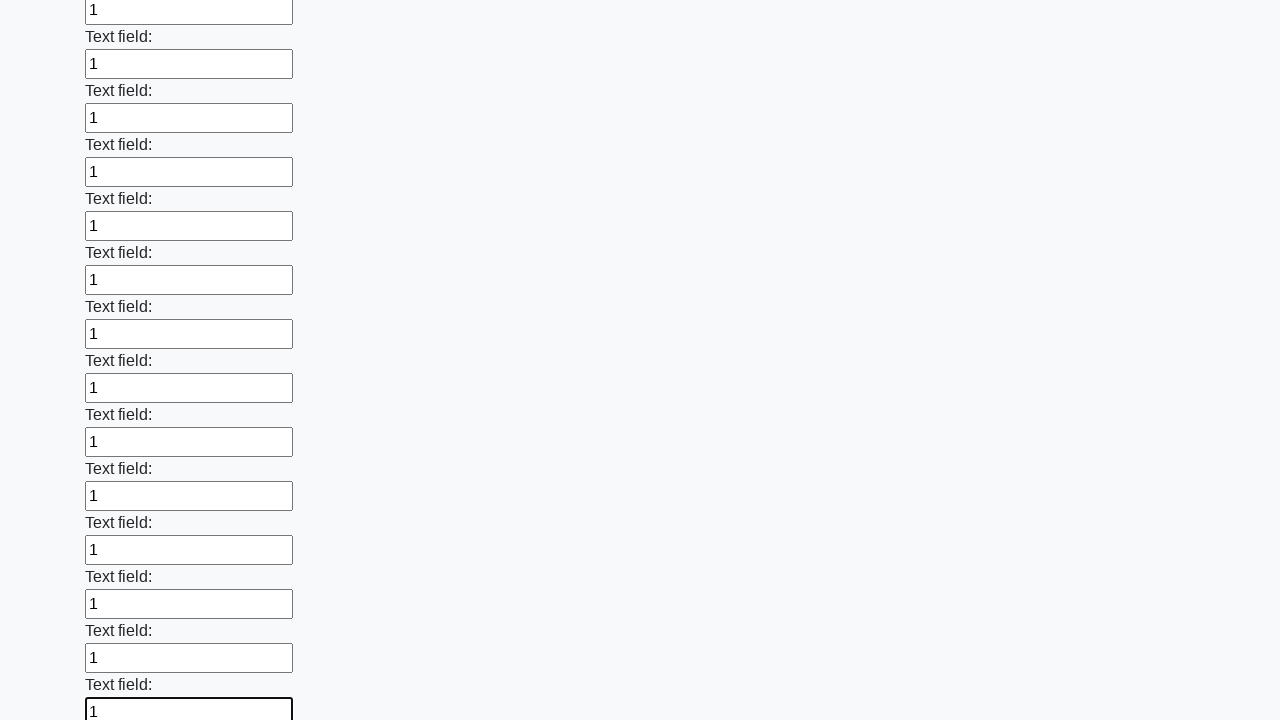

Filled a text input field with '1' on [type='text'] >> nth=69
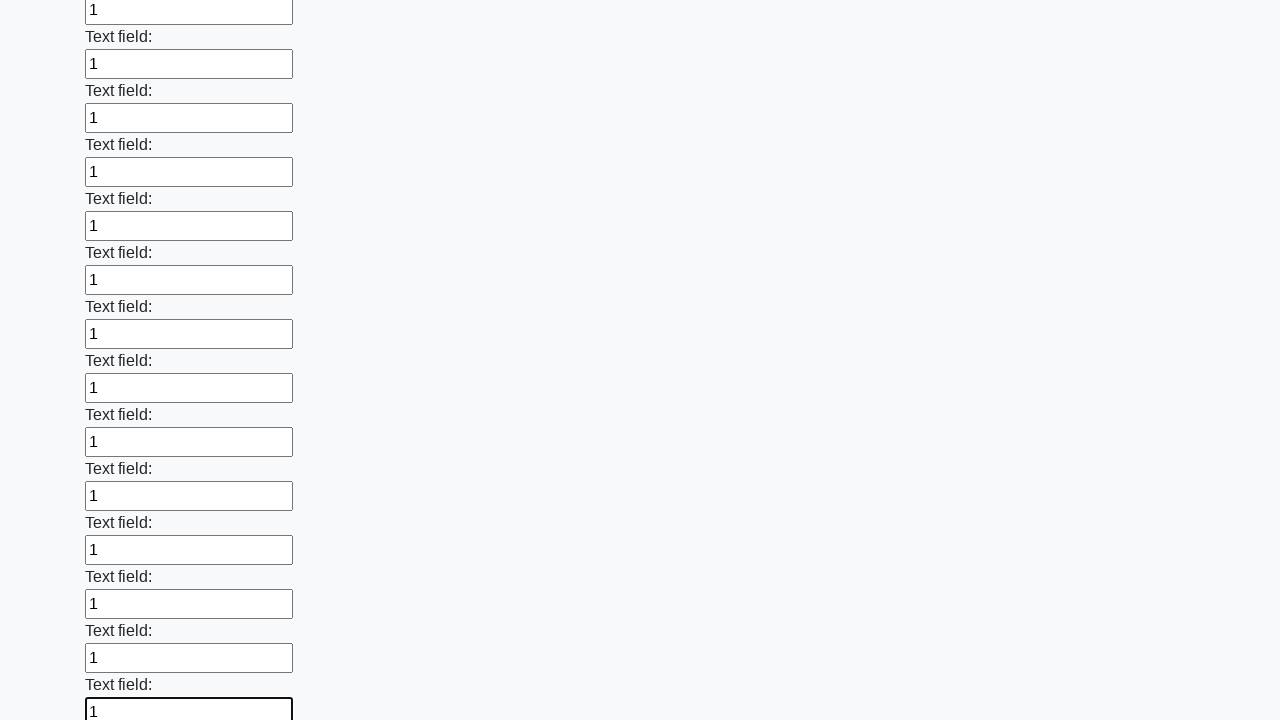

Filled a text input field with '1' on [type='text'] >> nth=70
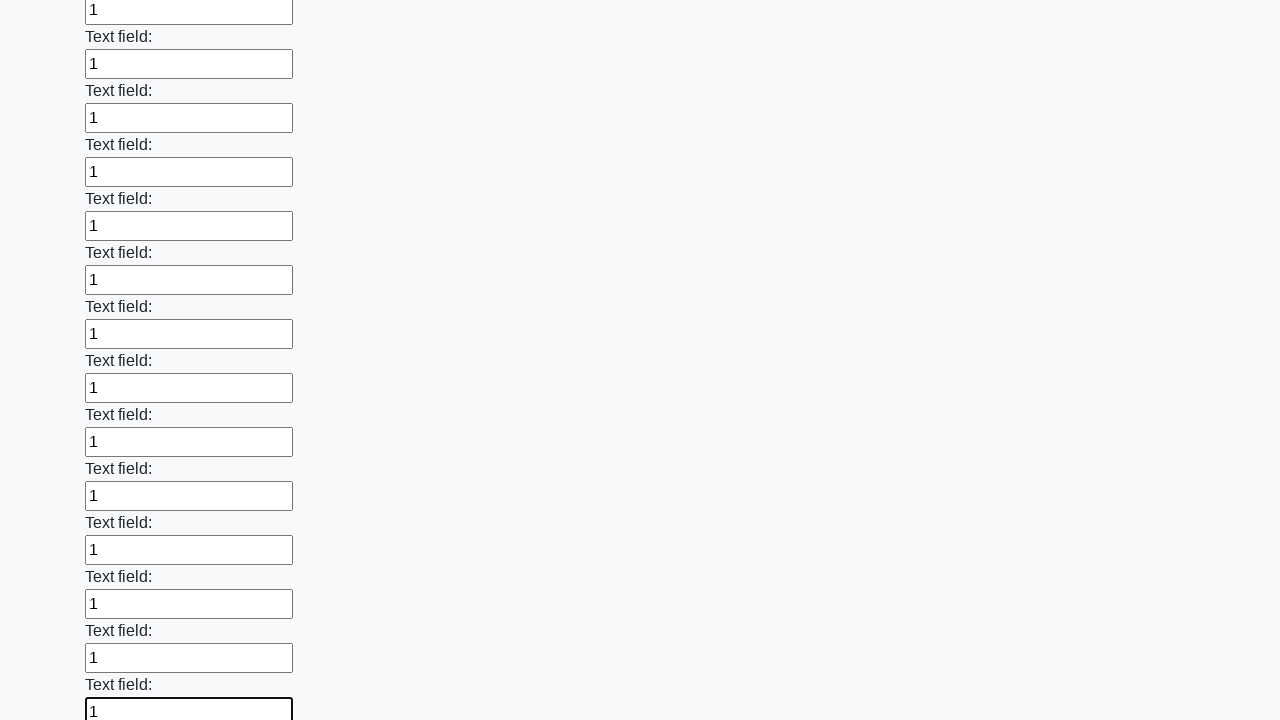

Filled a text input field with '1' on [type='text'] >> nth=71
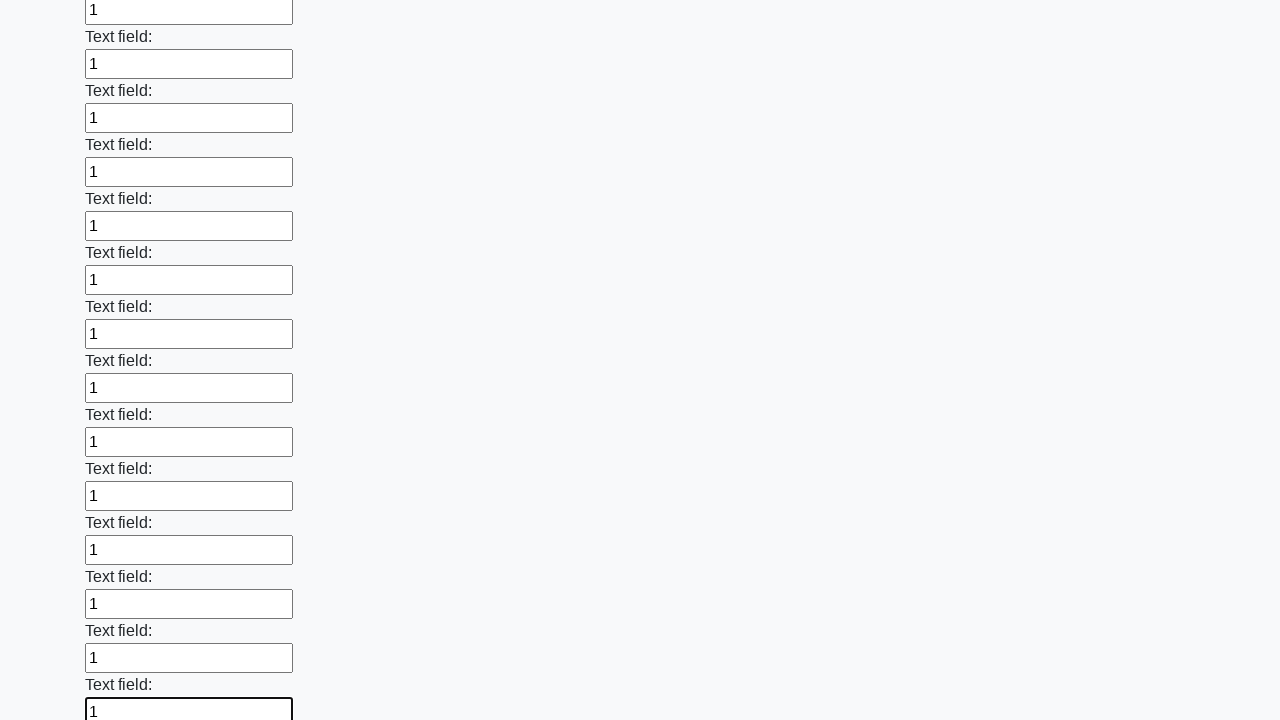

Filled a text input field with '1' on [type='text'] >> nth=72
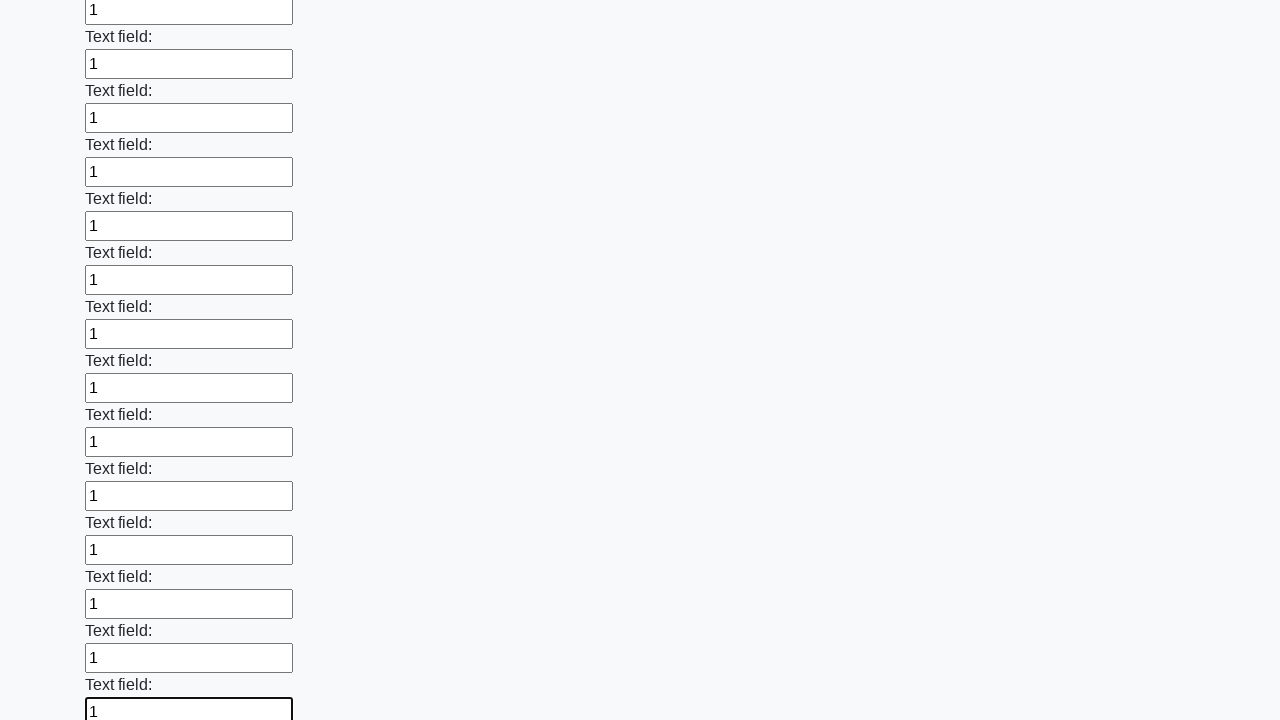

Filled a text input field with '1' on [type='text'] >> nth=73
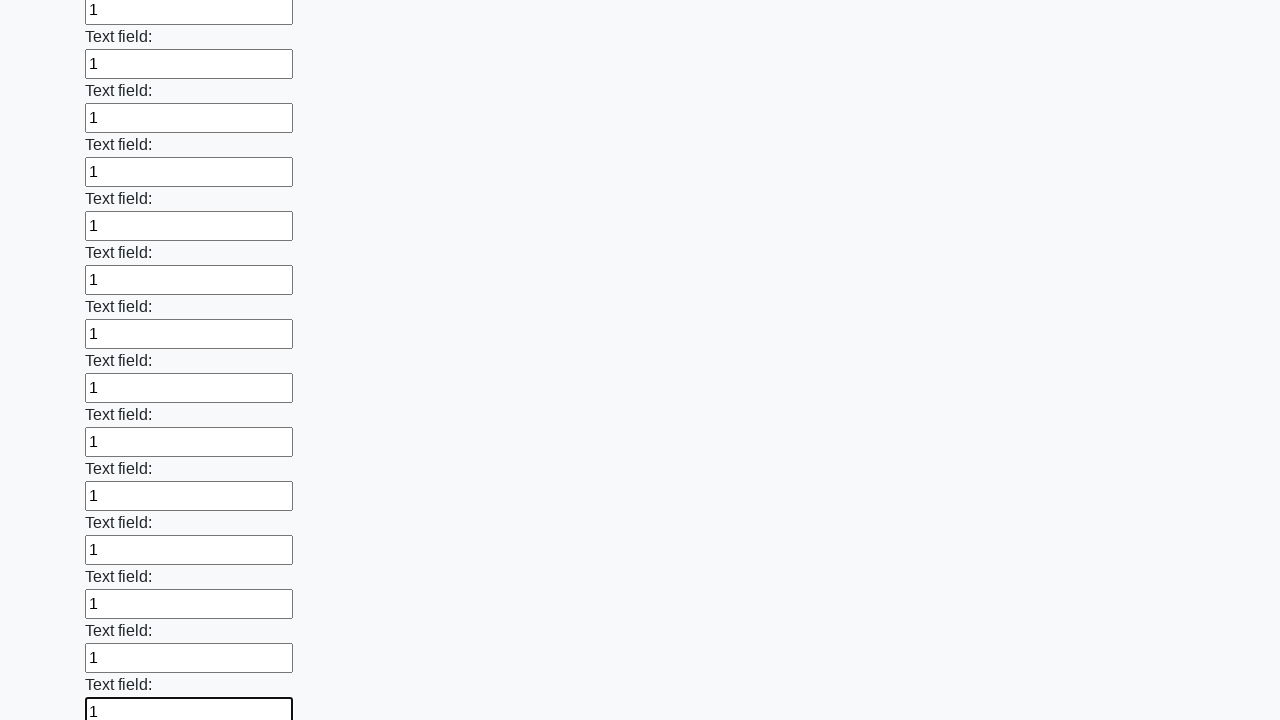

Filled a text input field with '1' on [type='text'] >> nth=74
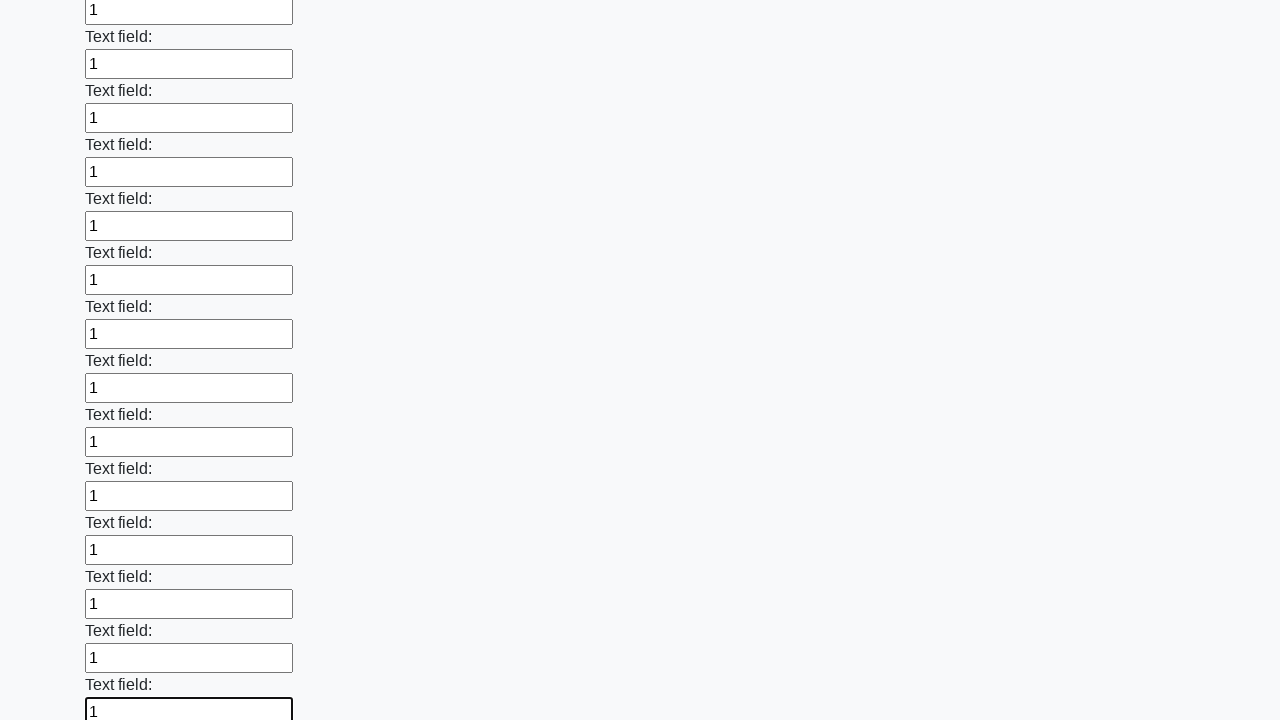

Filled a text input field with '1' on [type='text'] >> nth=75
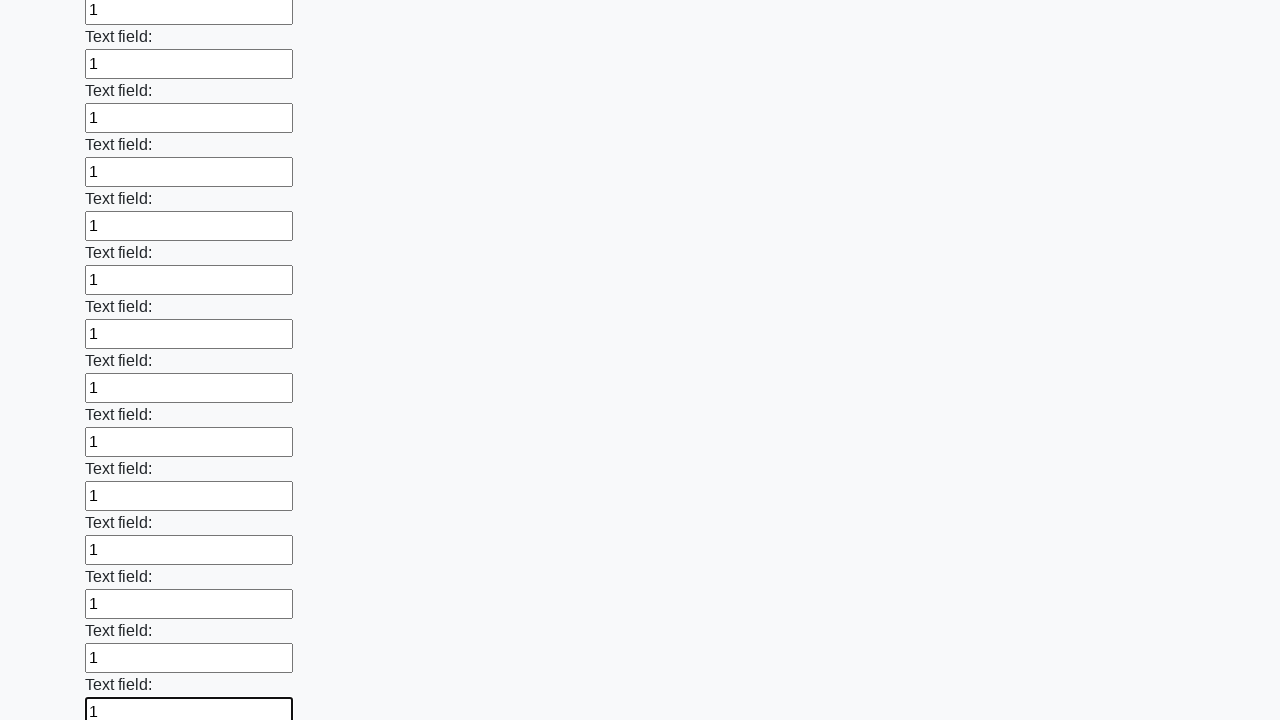

Filled a text input field with '1' on [type='text'] >> nth=76
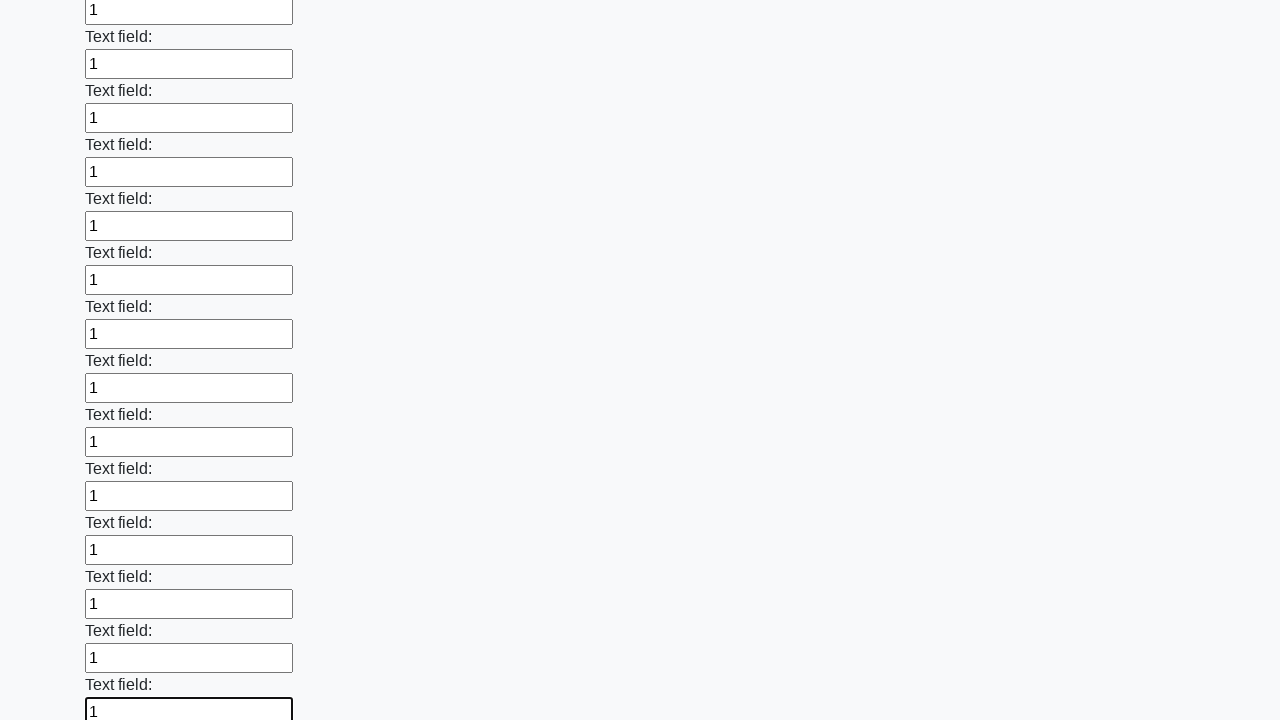

Filled a text input field with '1' on [type='text'] >> nth=77
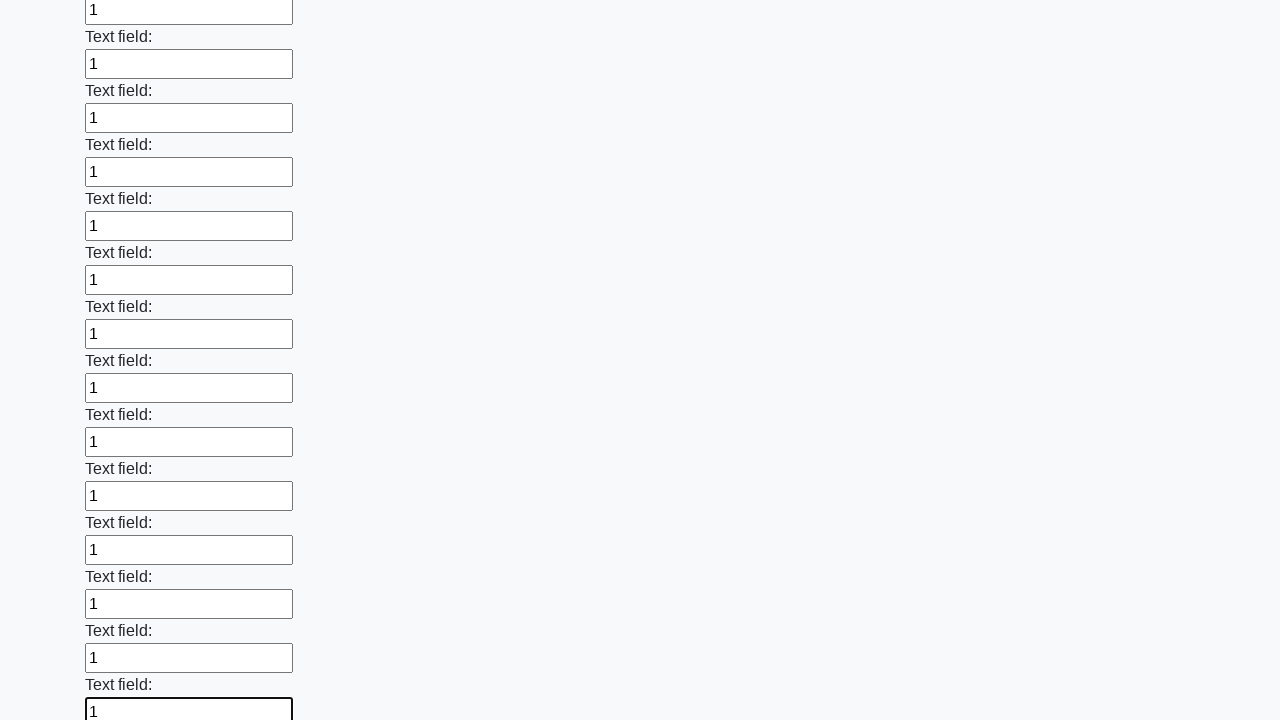

Filled a text input field with '1' on [type='text'] >> nth=78
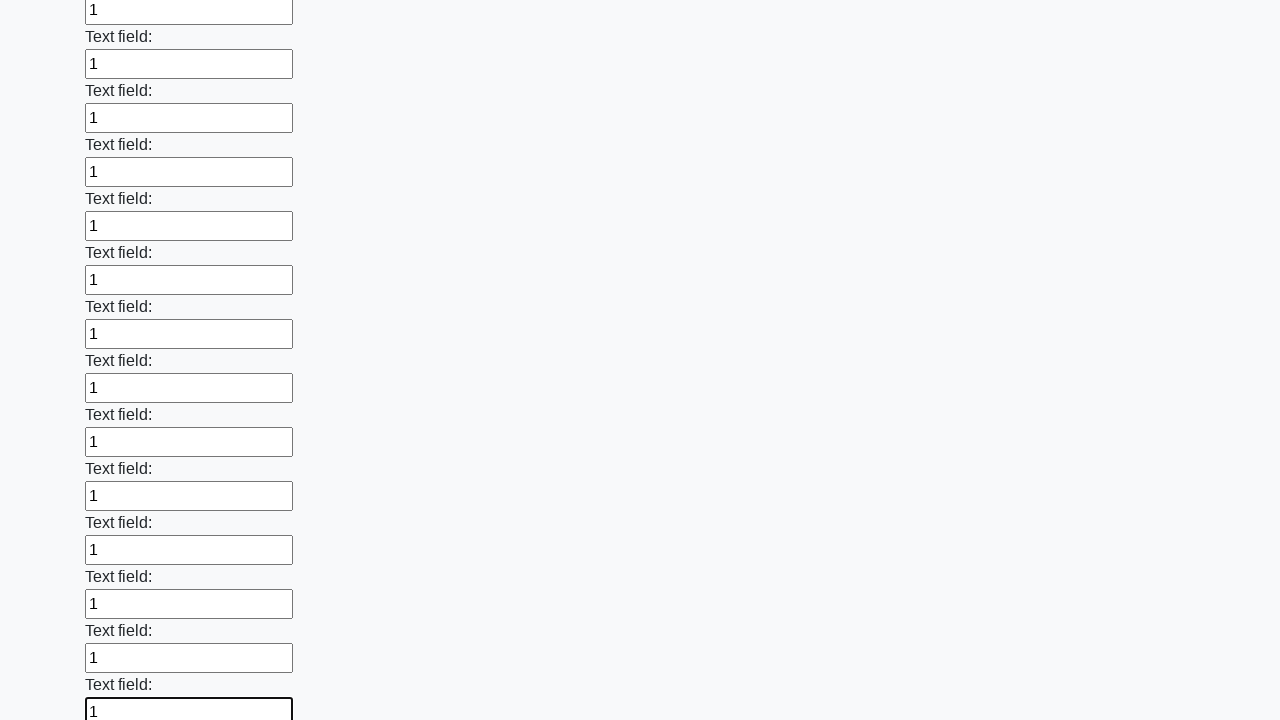

Filled a text input field with '1' on [type='text'] >> nth=79
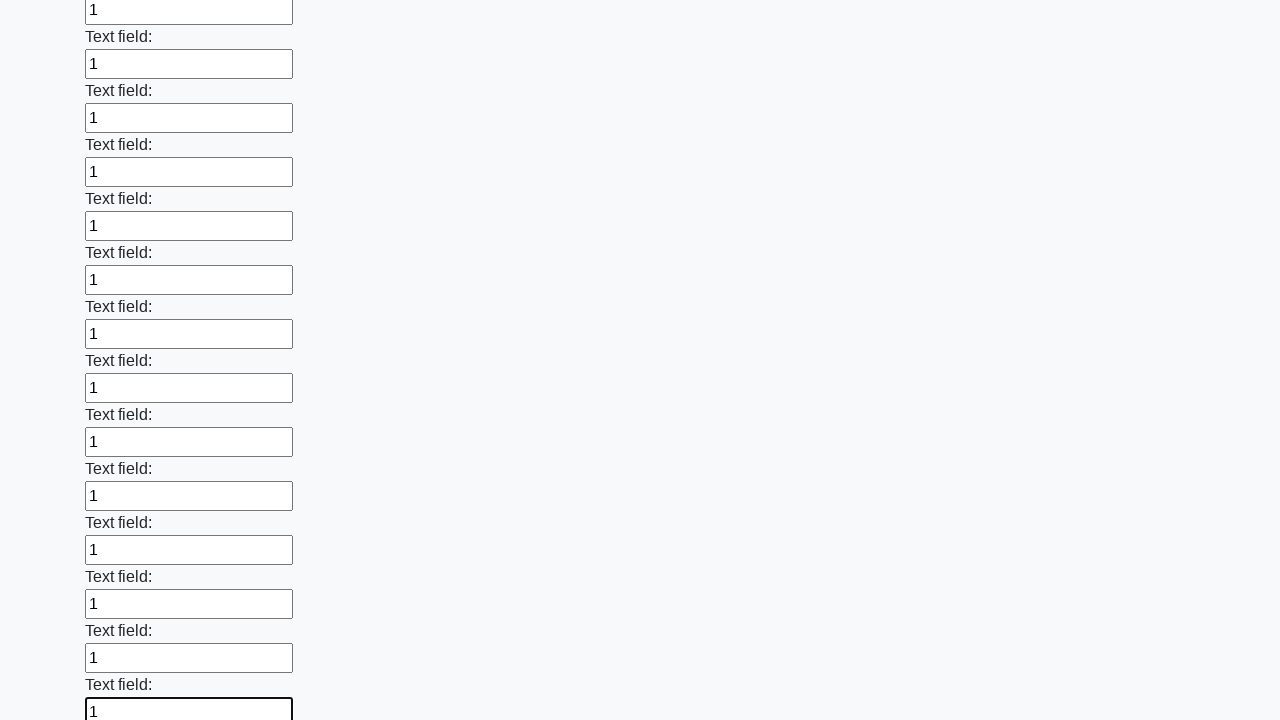

Filled a text input field with '1' on [type='text'] >> nth=80
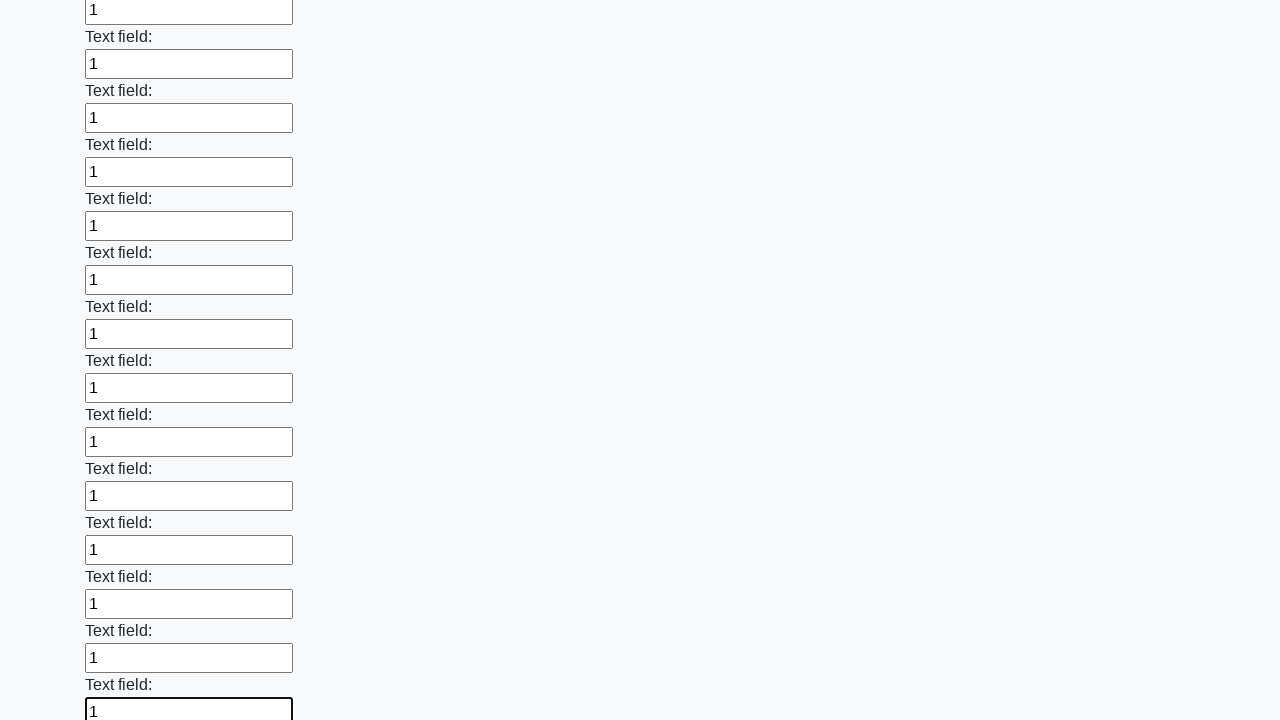

Filled a text input field with '1' on [type='text'] >> nth=81
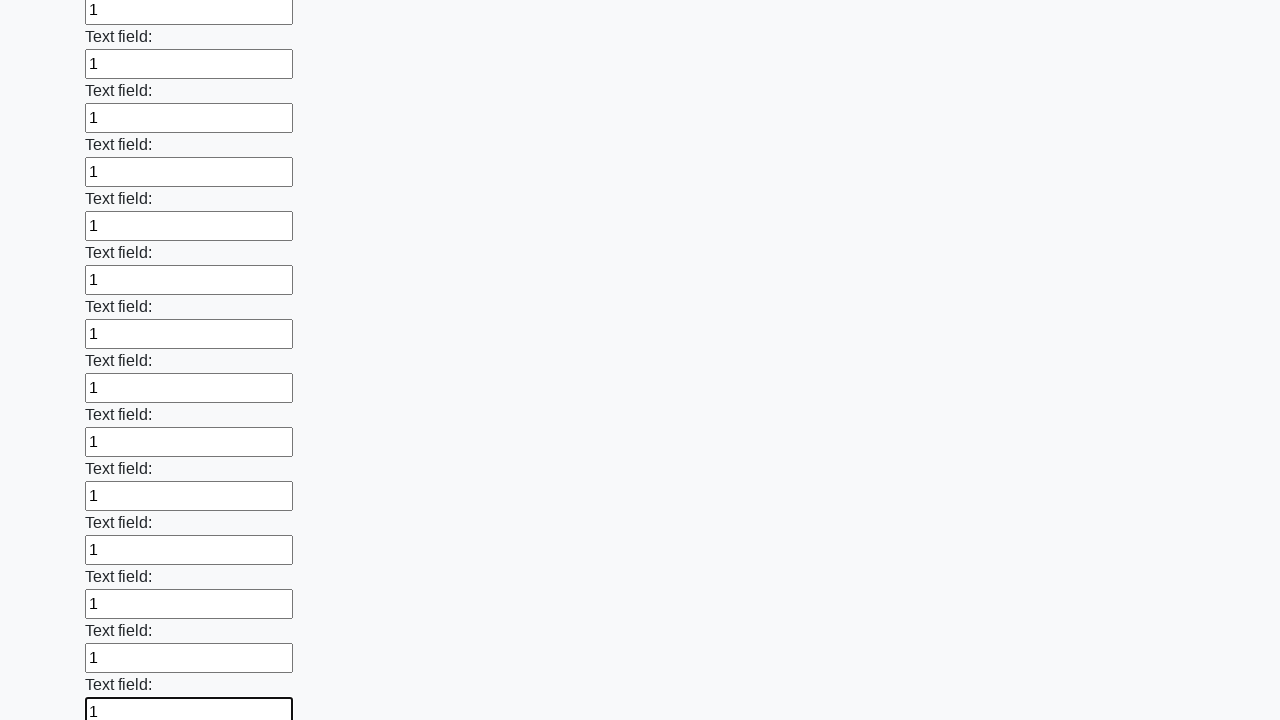

Filled a text input field with '1' on [type='text'] >> nth=82
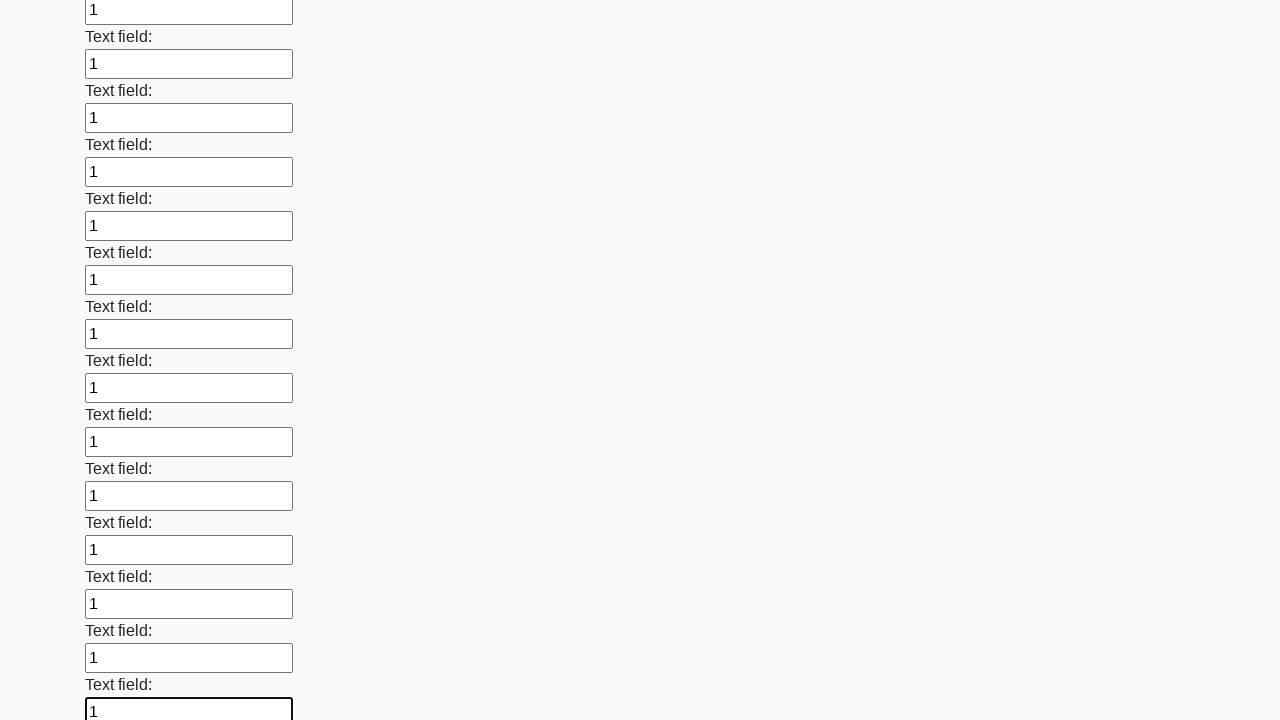

Filled a text input field with '1' on [type='text'] >> nth=83
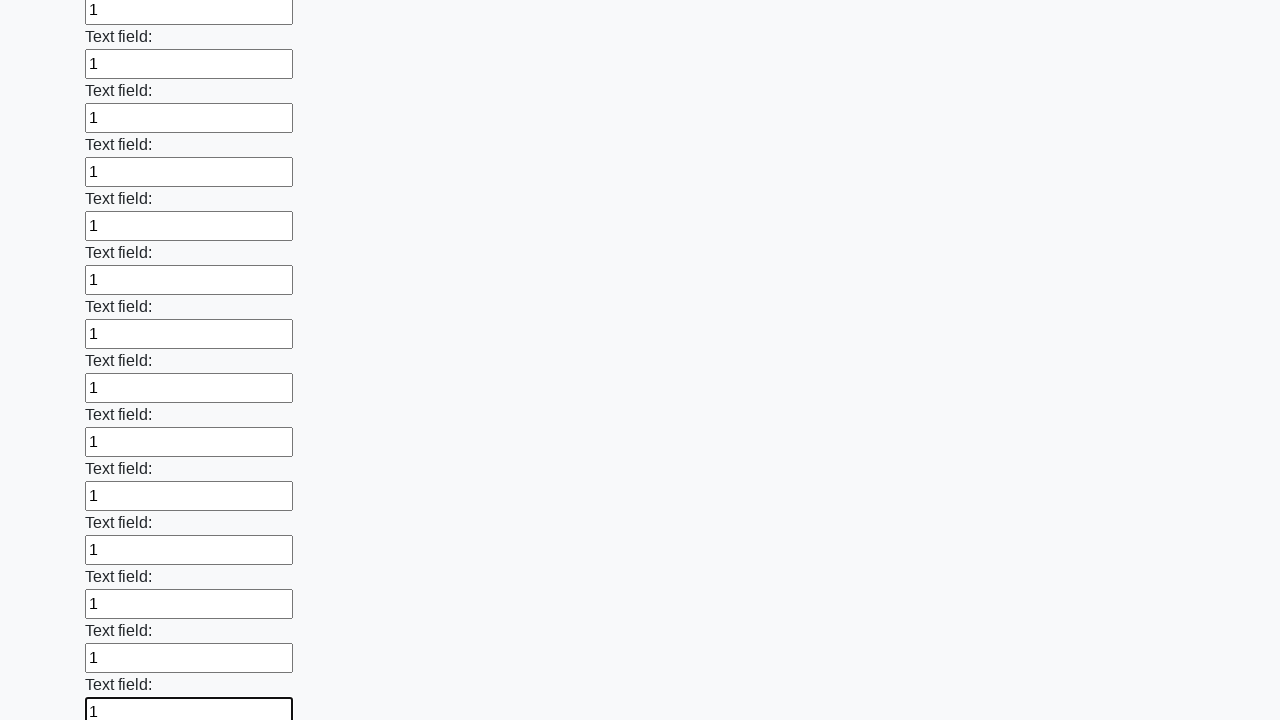

Filled a text input field with '1' on [type='text'] >> nth=84
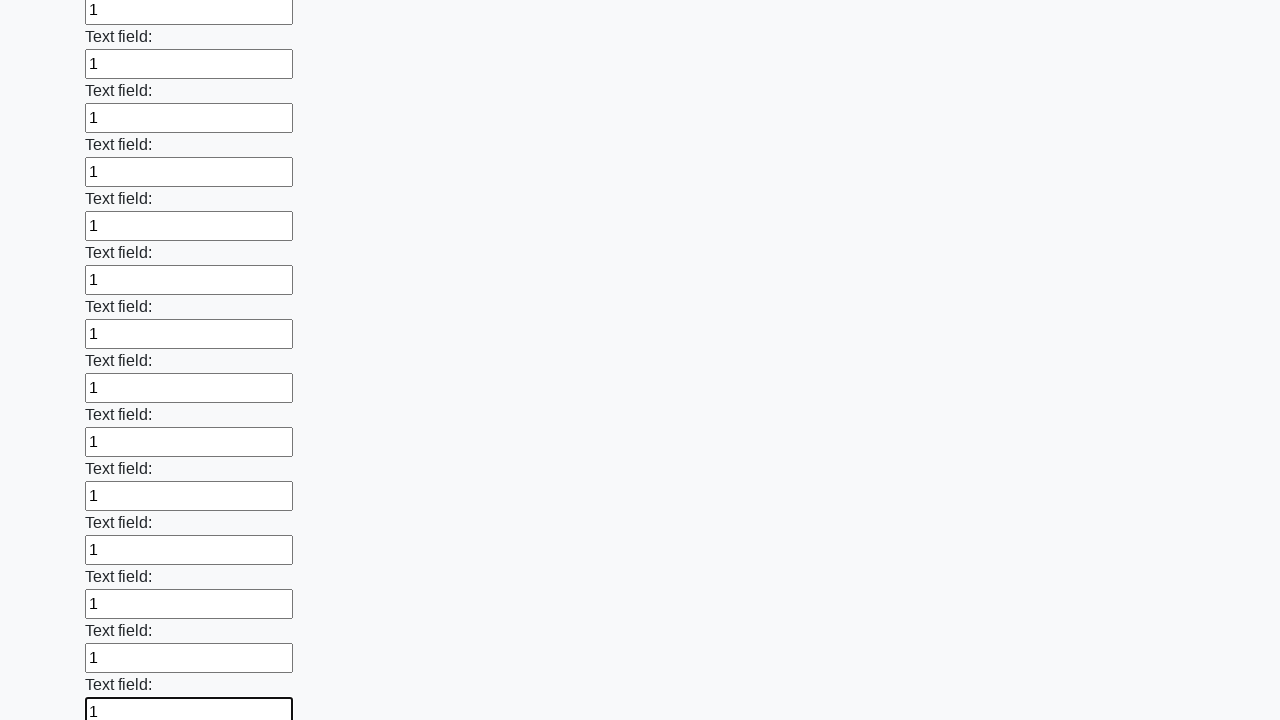

Filled a text input field with '1' on [type='text'] >> nth=85
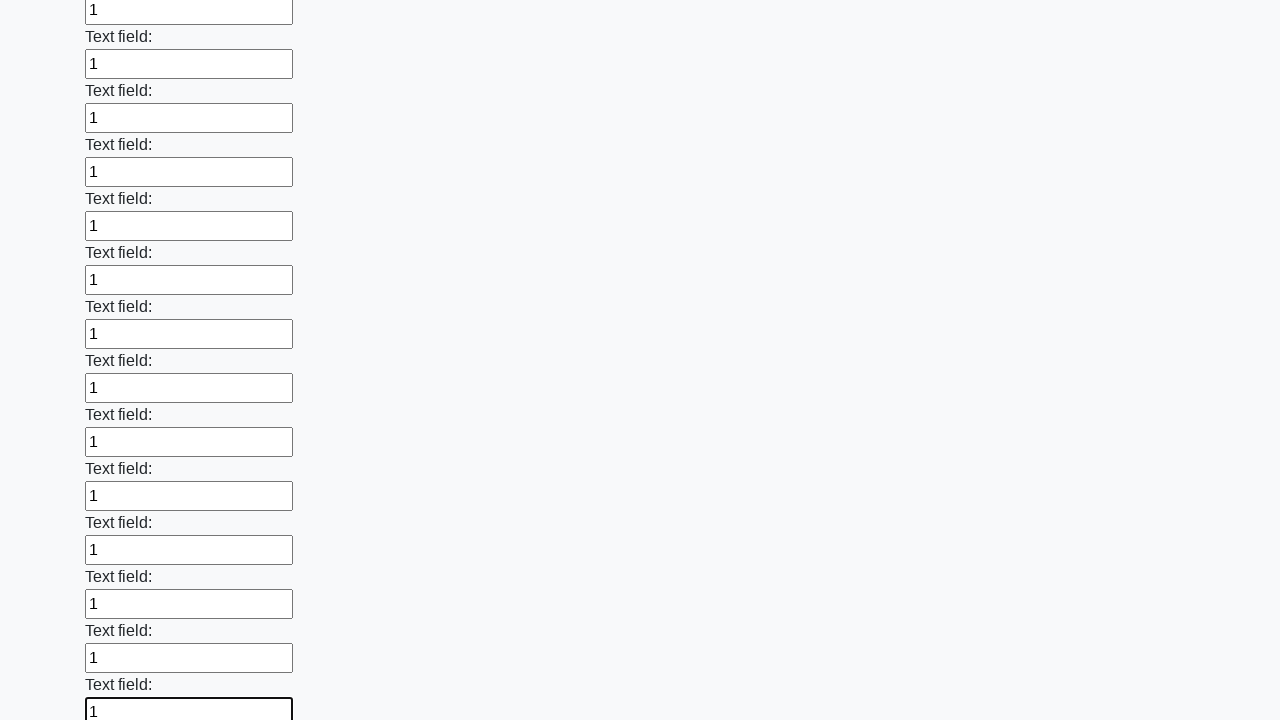

Filled a text input field with '1' on [type='text'] >> nth=86
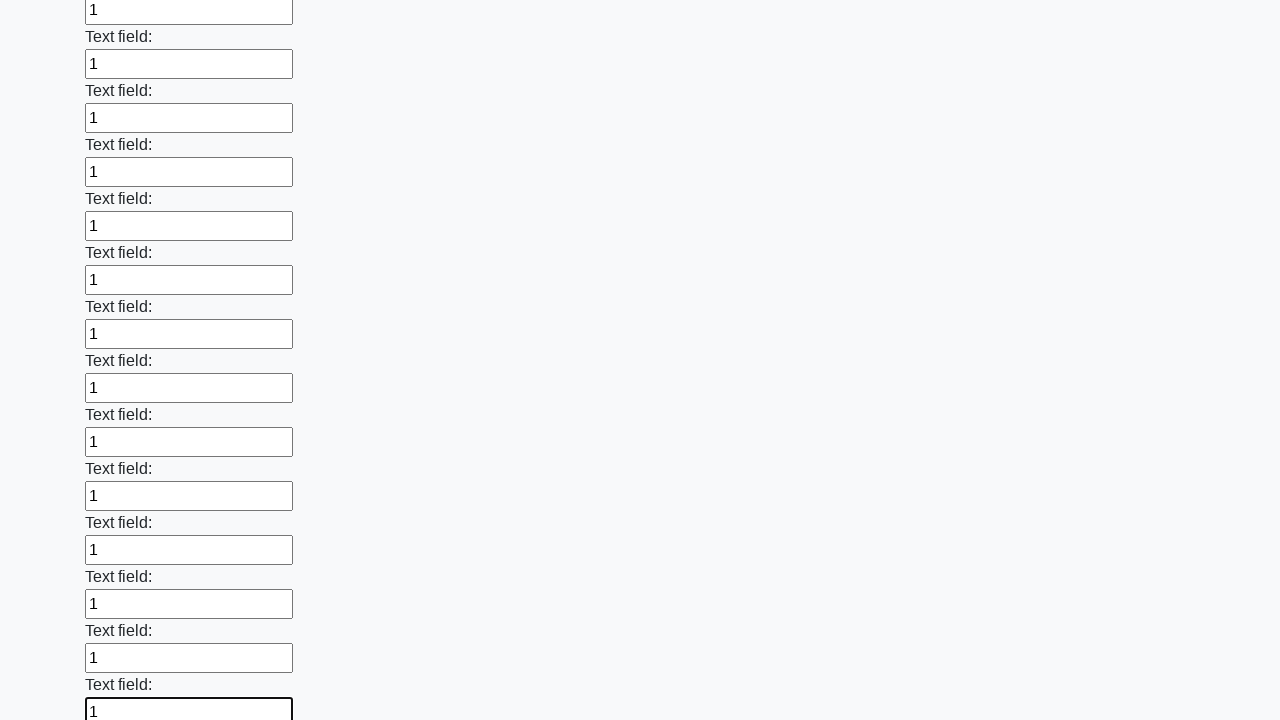

Filled a text input field with '1' on [type='text'] >> nth=87
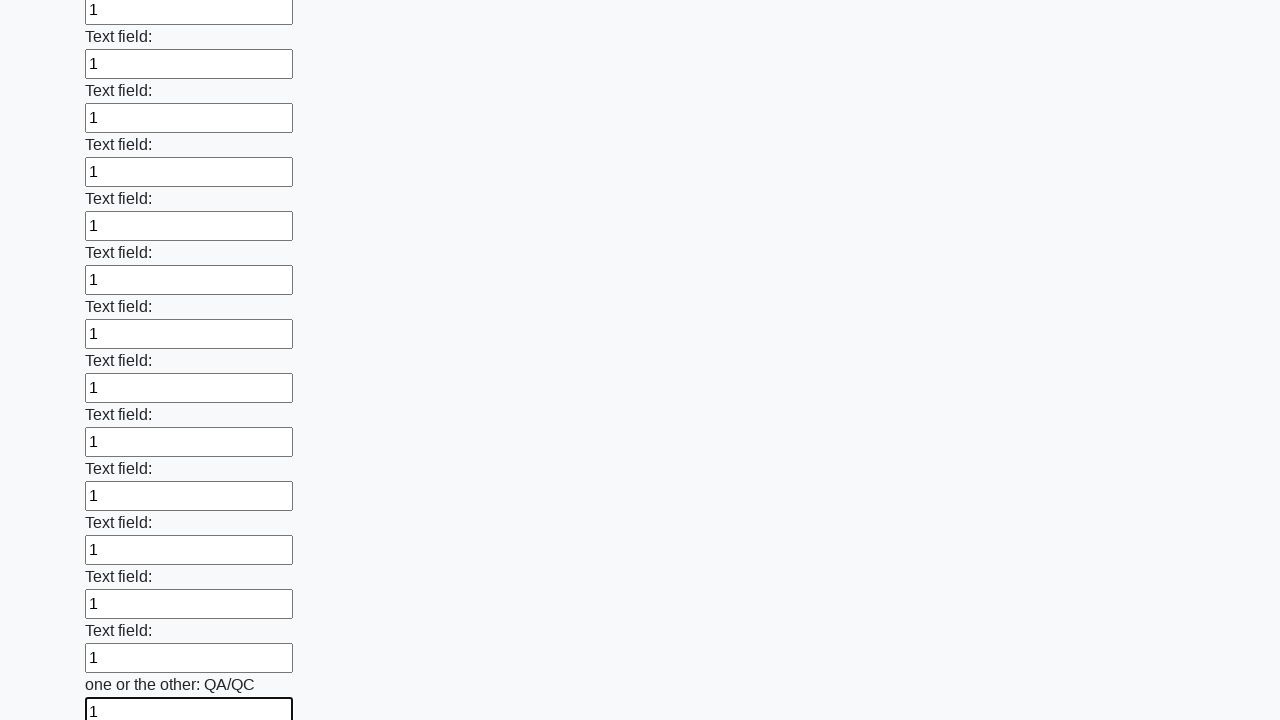

Filled a text input field with '1' on [type='text'] >> nth=88
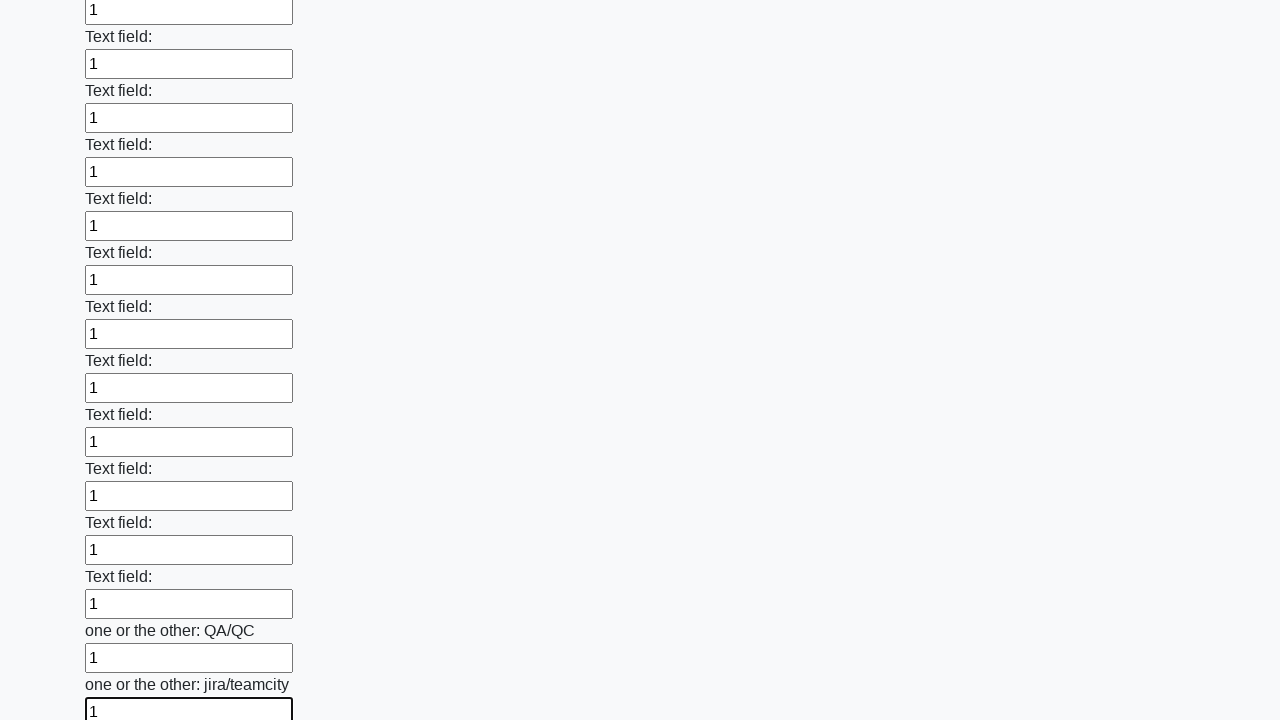

Filled a text input field with '1' on [type='text'] >> nth=89
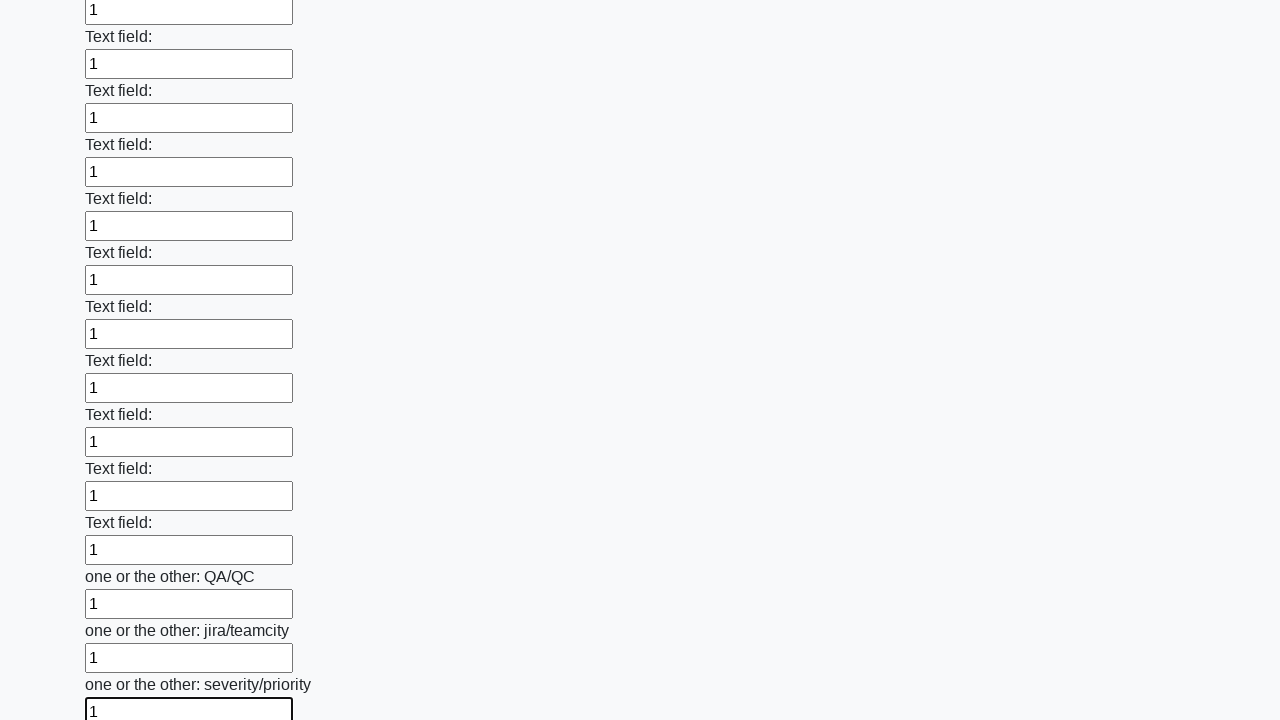

Filled a text input field with '1' on [type='text'] >> nth=90
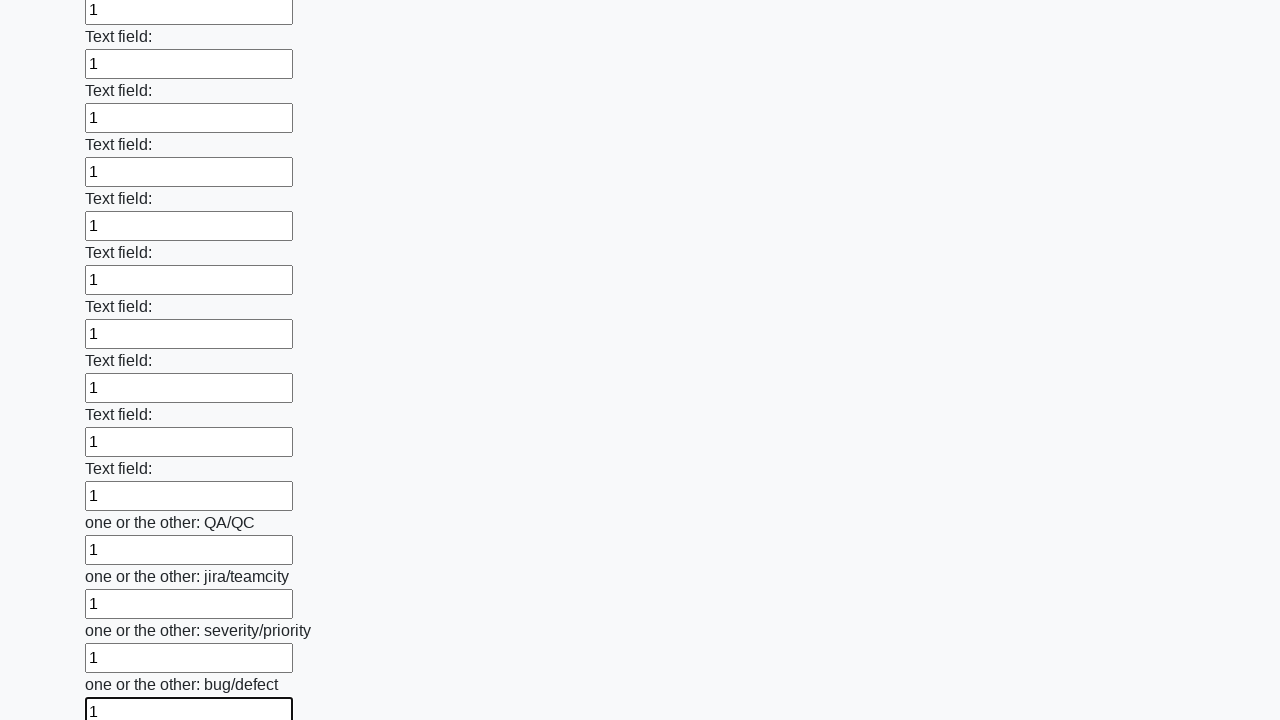

Filled a text input field with '1' on [type='text'] >> nth=91
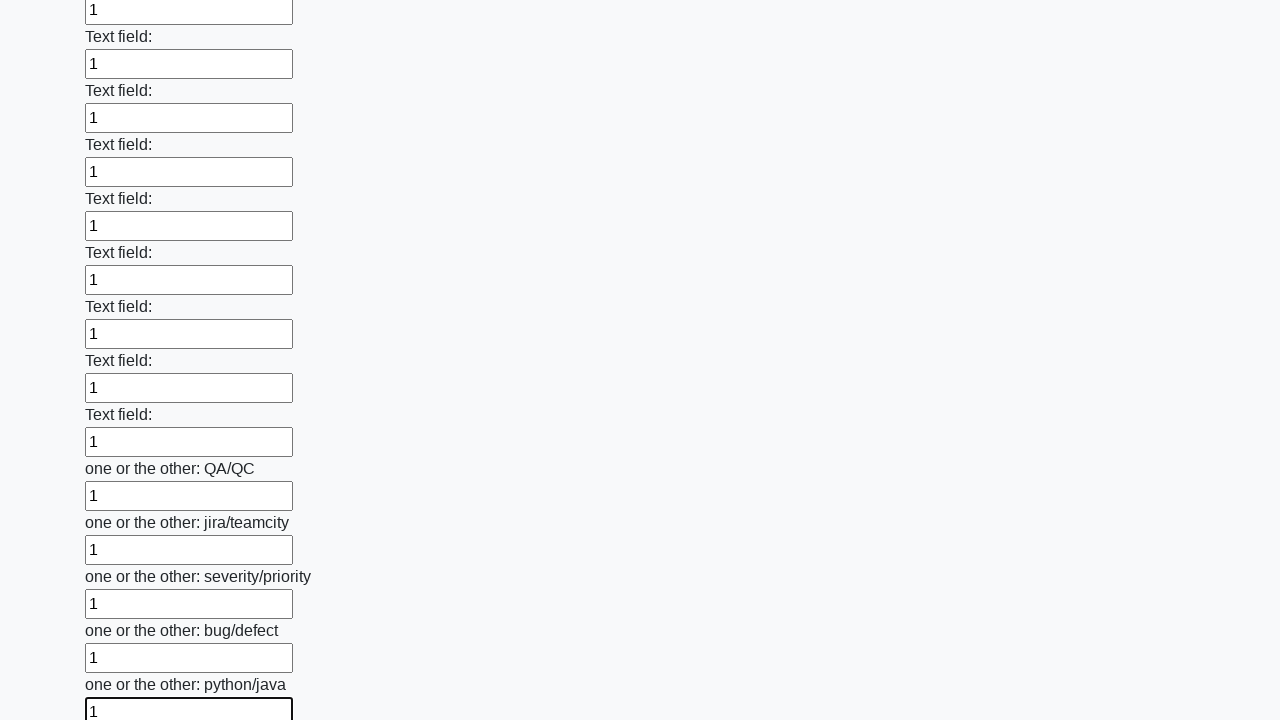

Filled a text input field with '1' on [type='text'] >> nth=92
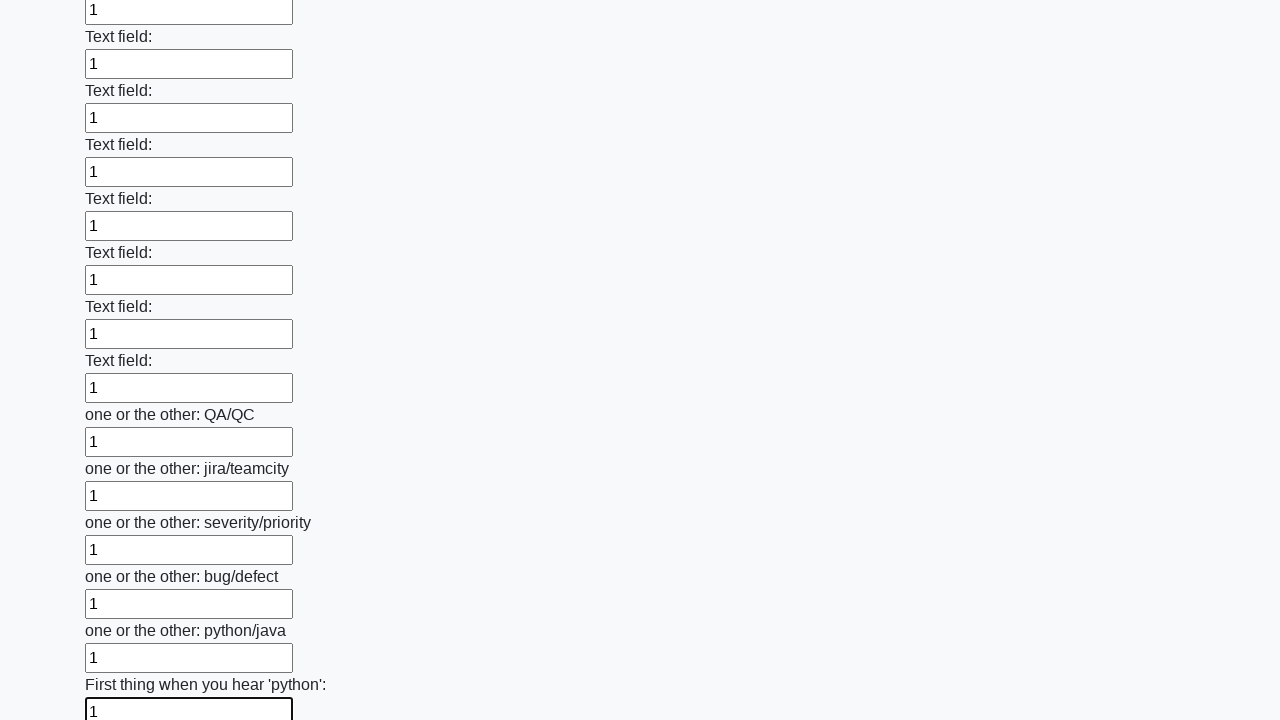

Filled a text input field with '1' on [type='text'] >> nth=93
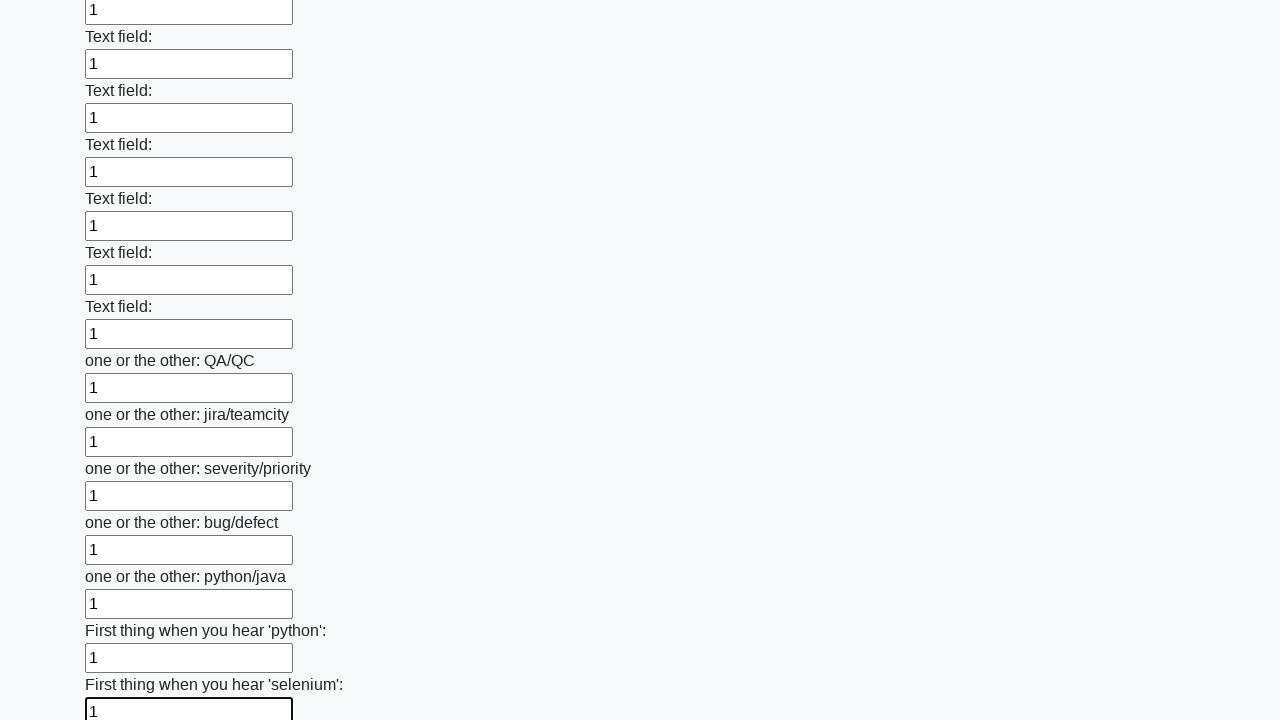

Filled a text input field with '1' on [type='text'] >> nth=94
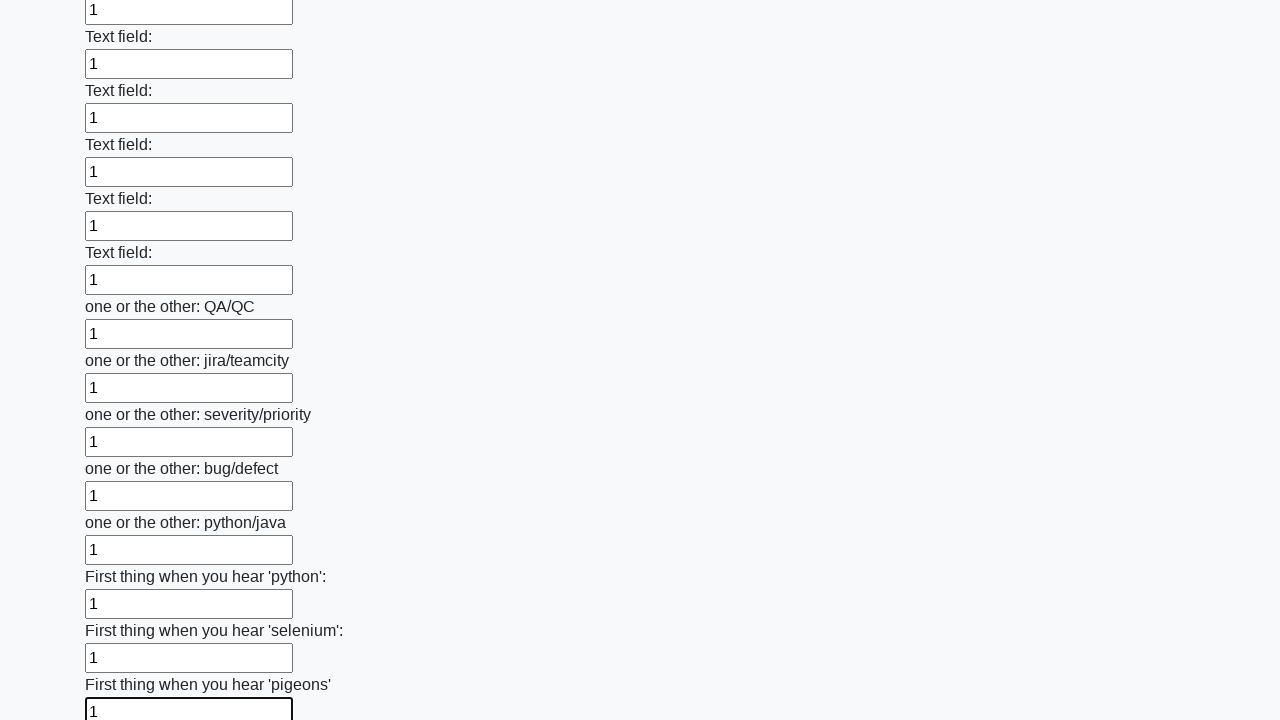

Filled a text input field with '1' on [type='text'] >> nth=95
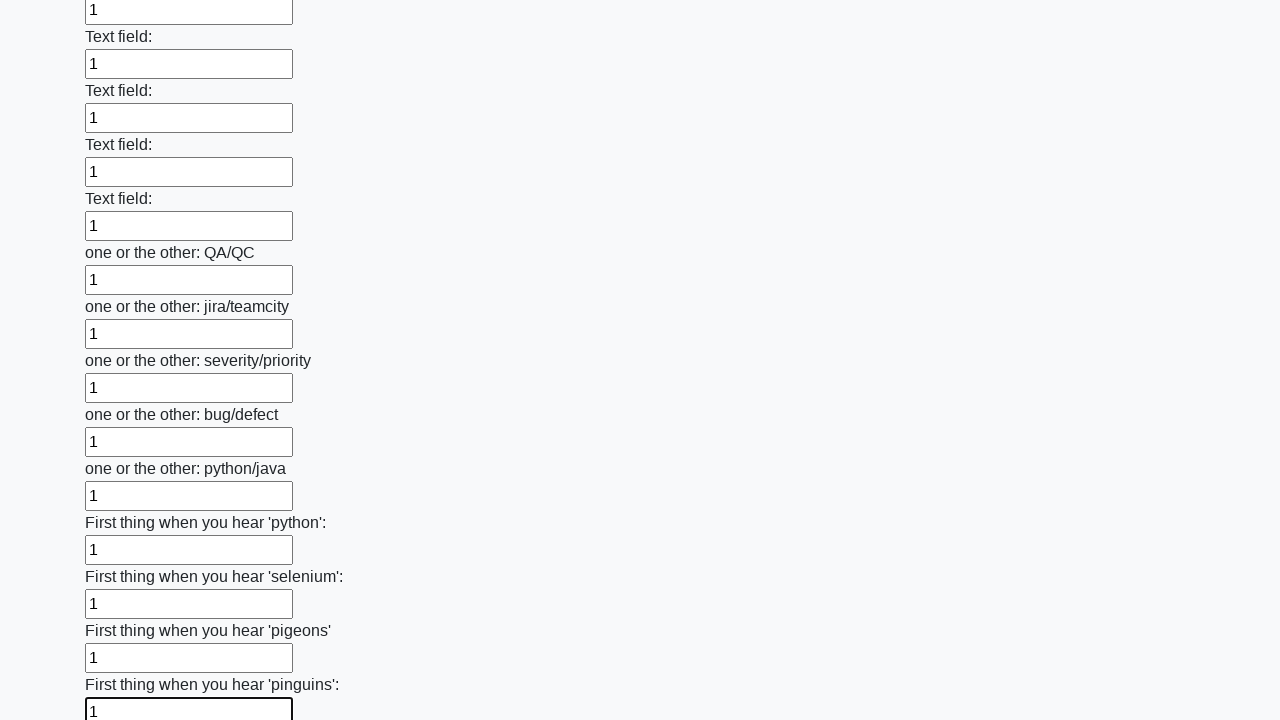

Filled a text input field with '1' on [type='text'] >> nth=96
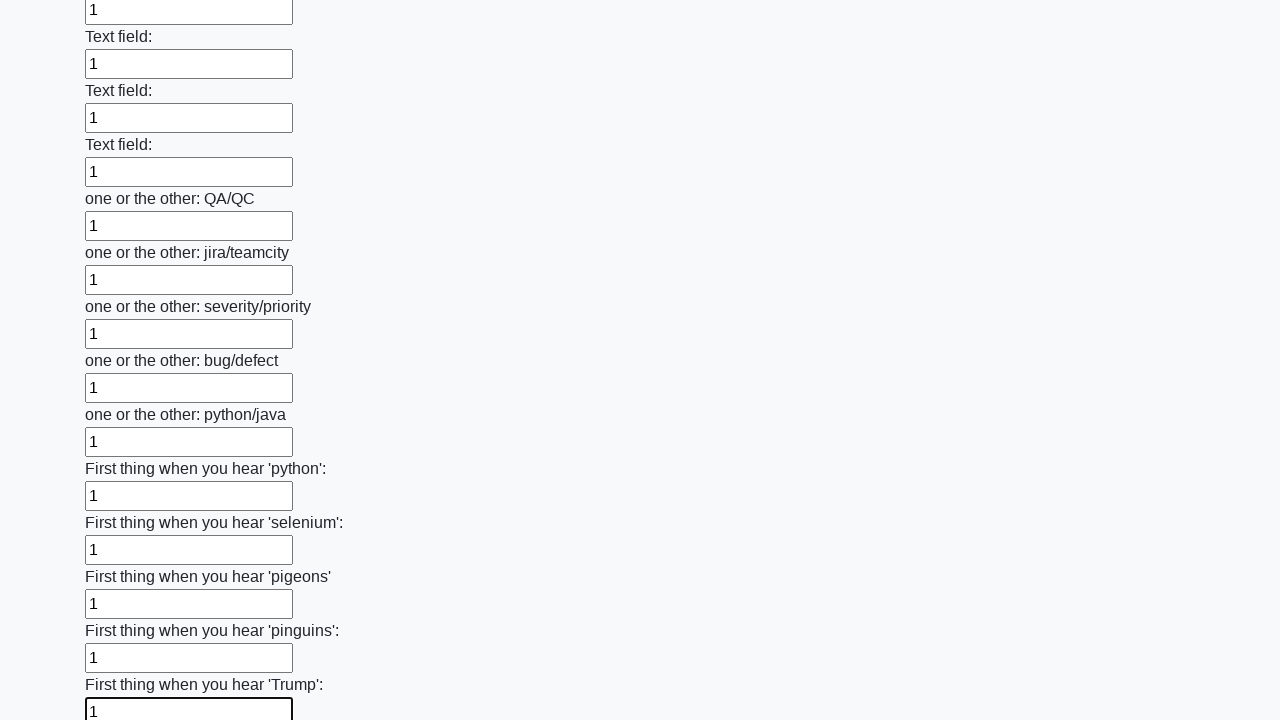

Filled a text input field with '1' on [type='text'] >> nth=97
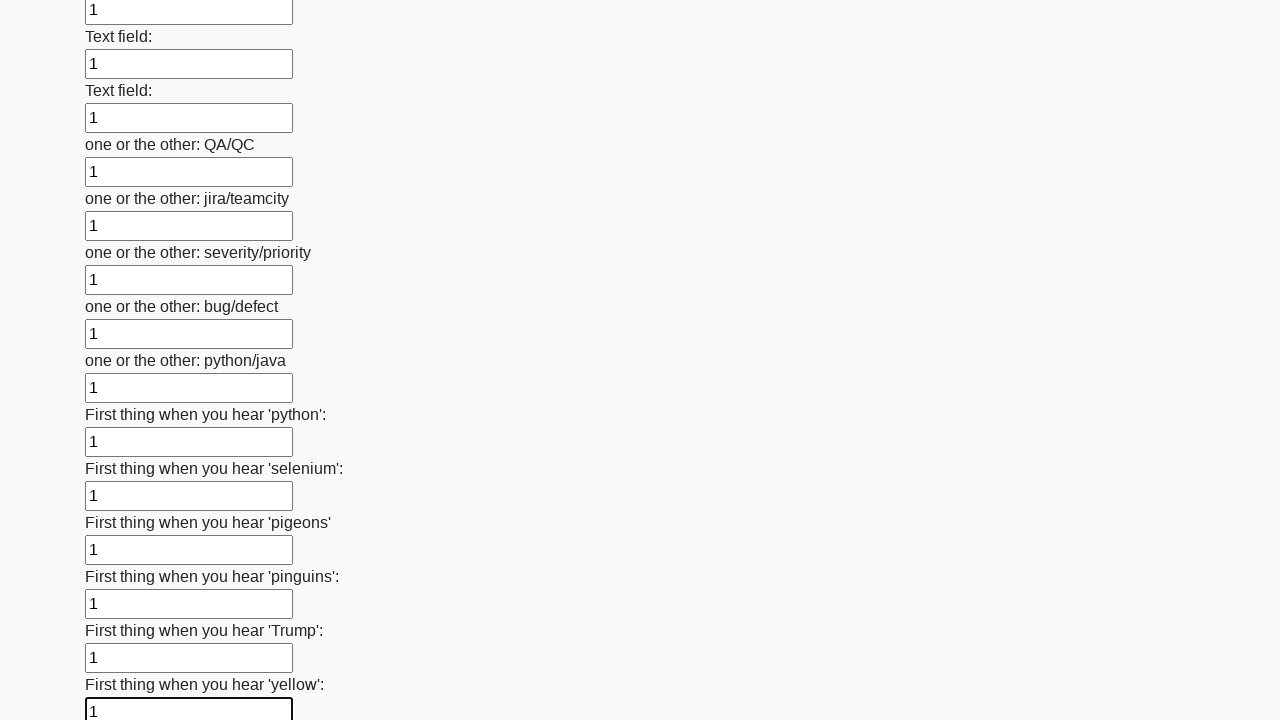

Filled a text input field with '1' on [type='text'] >> nth=98
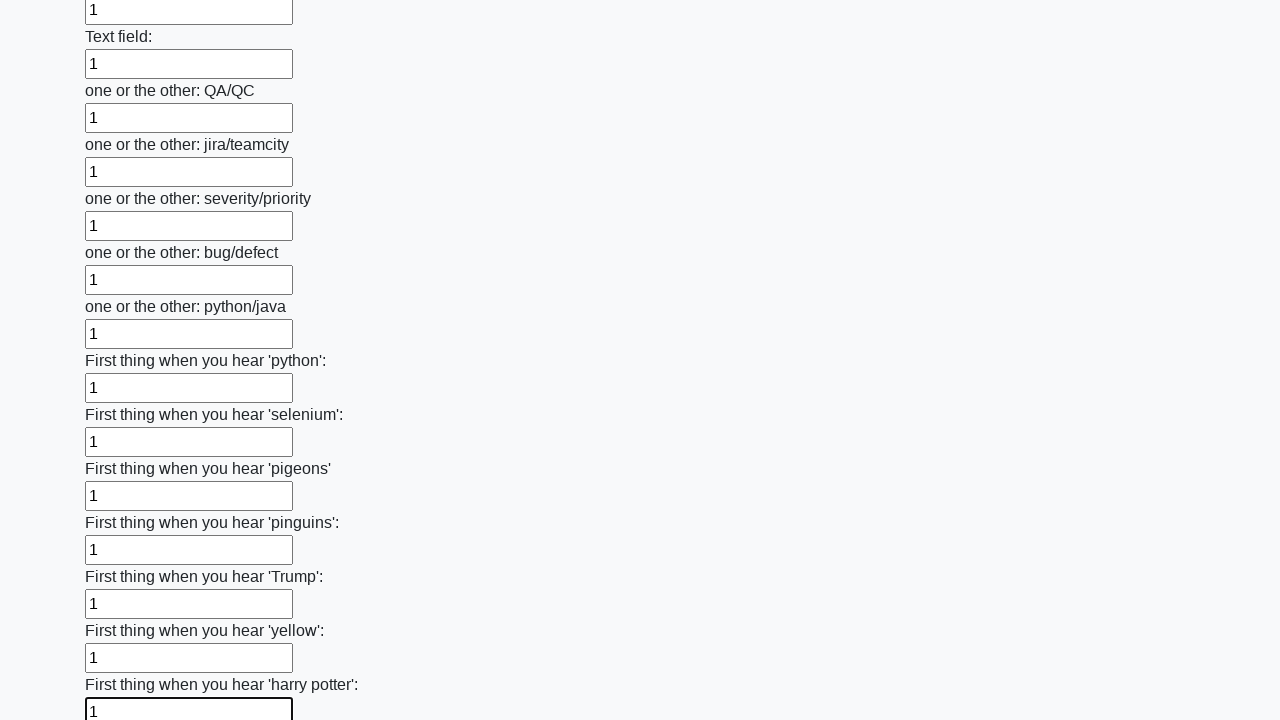

Filled a text input field with '1' on [type='text'] >> nth=99
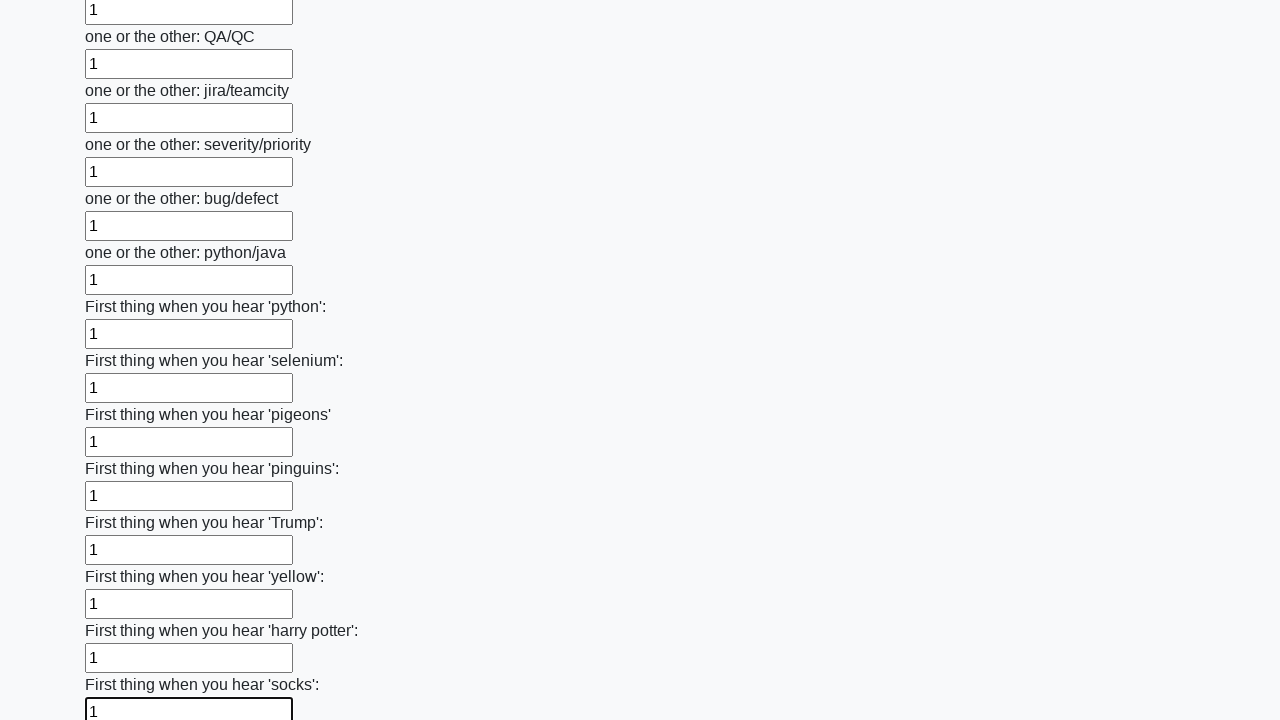

Clicked the submit button to submit the form at (123, 611) on button.btn
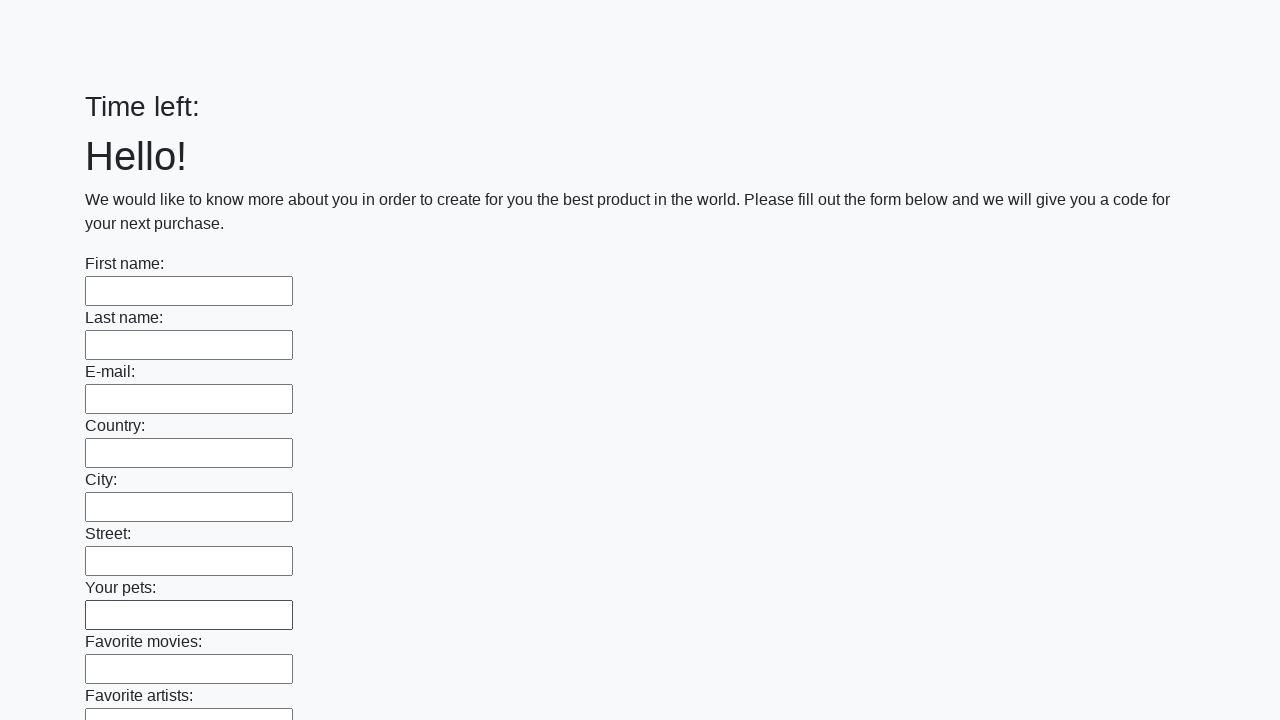

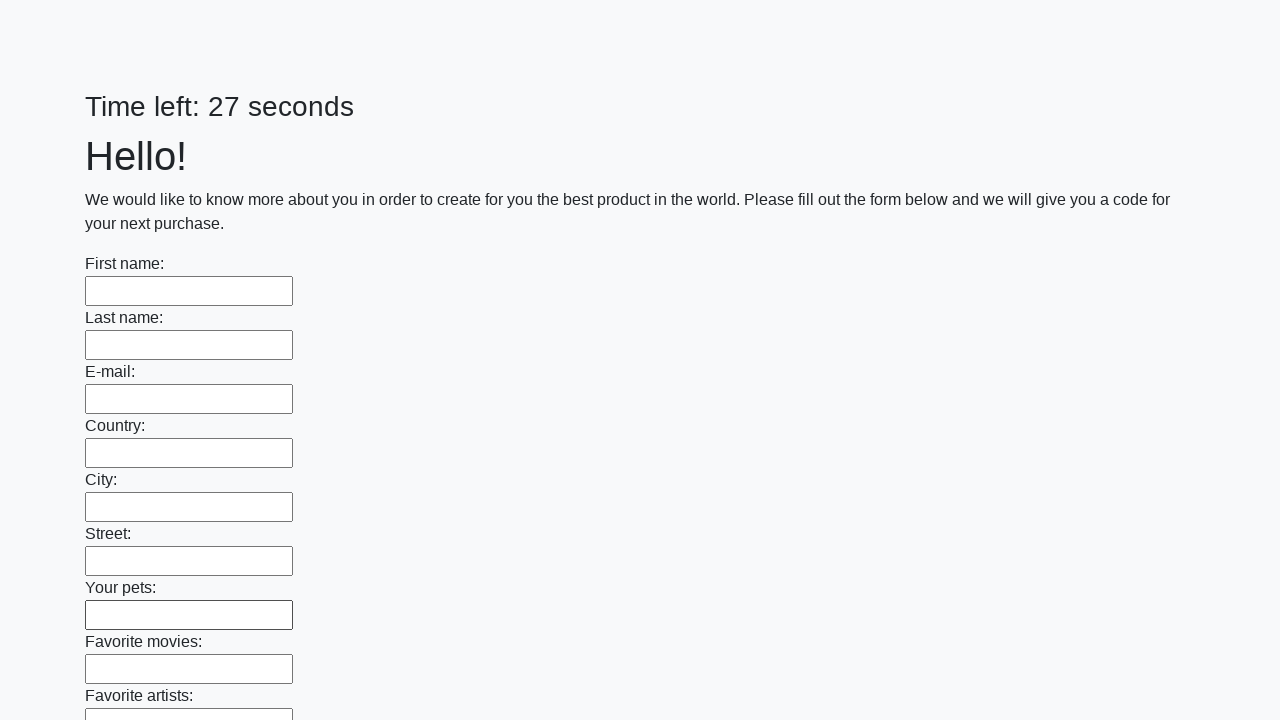